Tests filling a large form by entering text into all input fields and clicking the submit button

Starting URL: http://suninjuly.github.io/huge_form.html

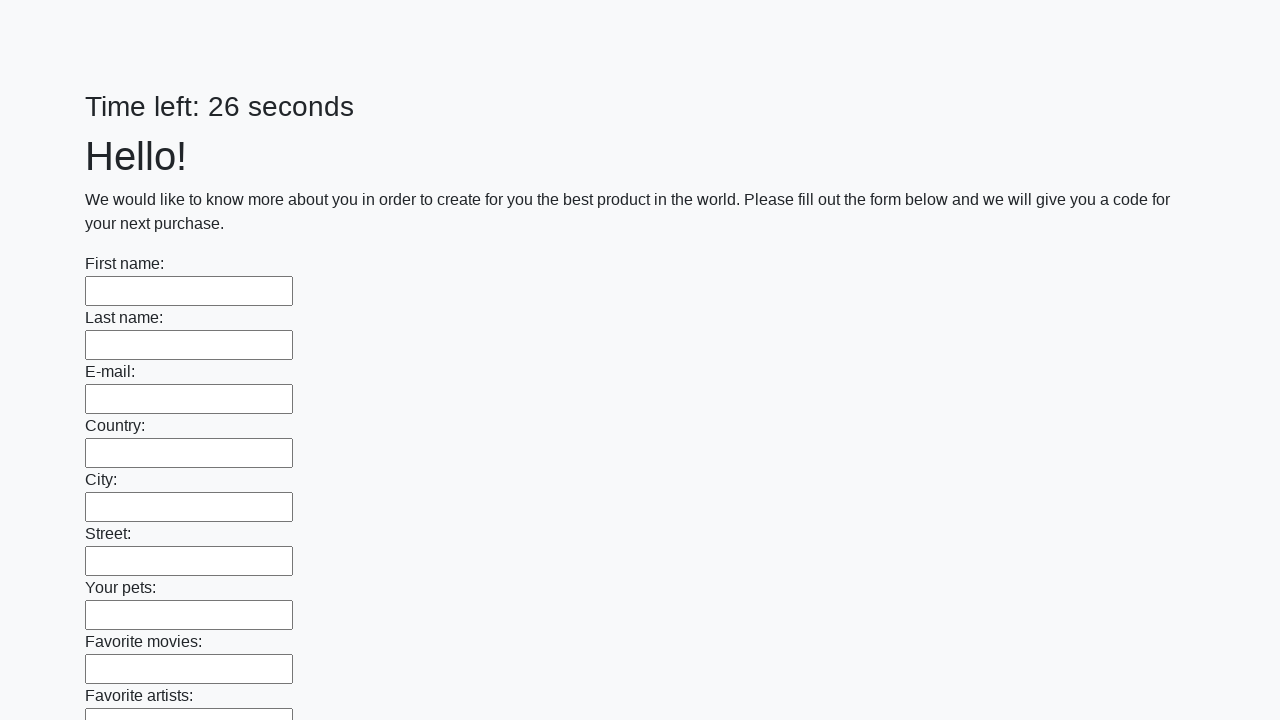

Navigated to huge form page
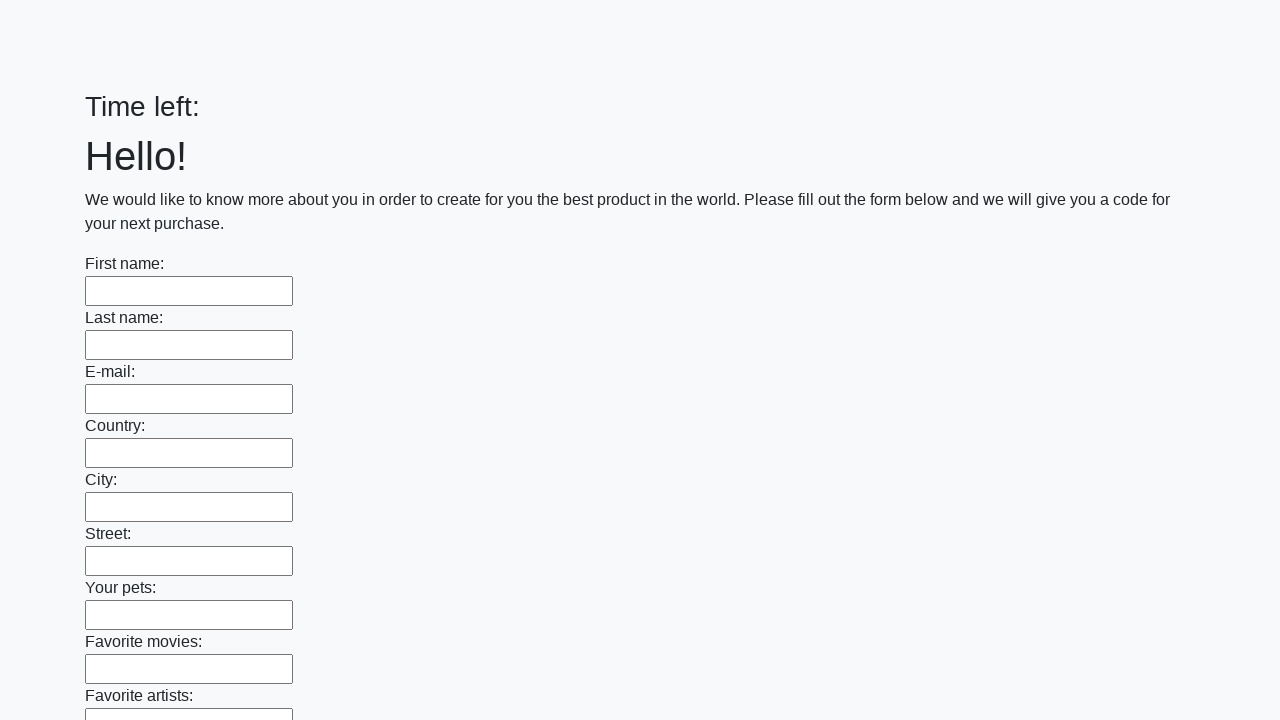

Located all input fields on the form
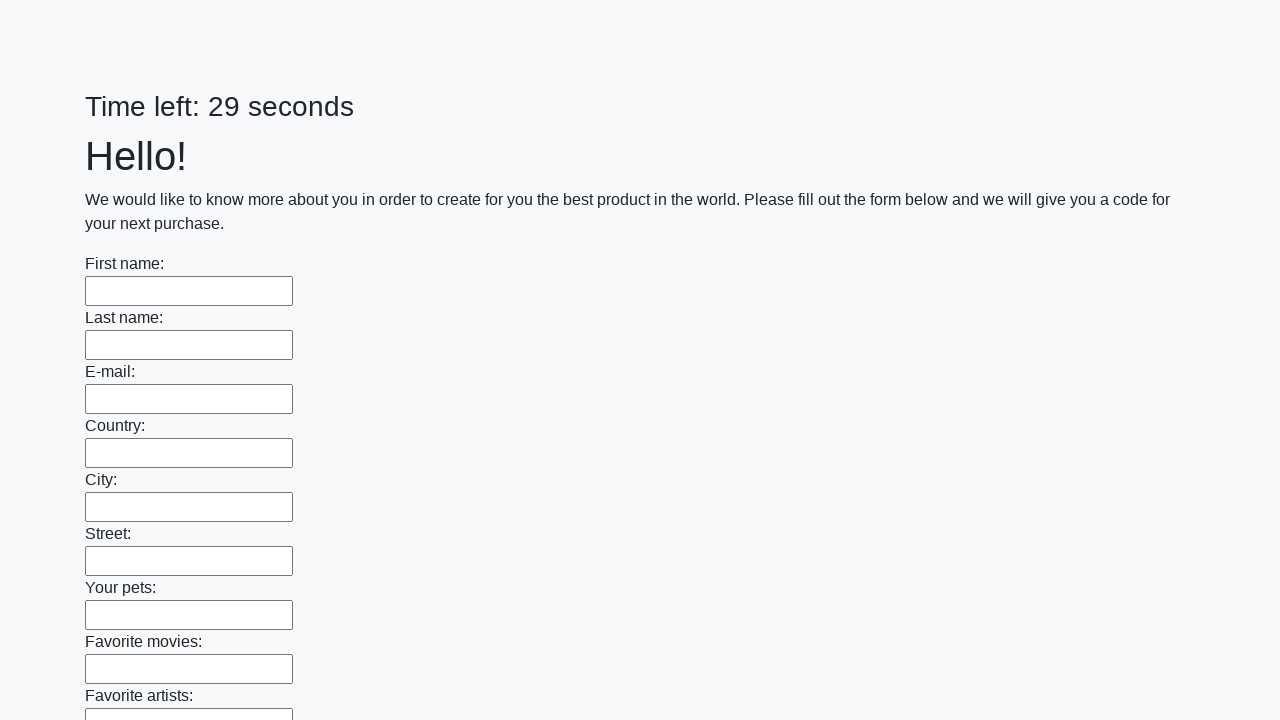

Filled an input field with 'Мой ответ' on input >> nth=0
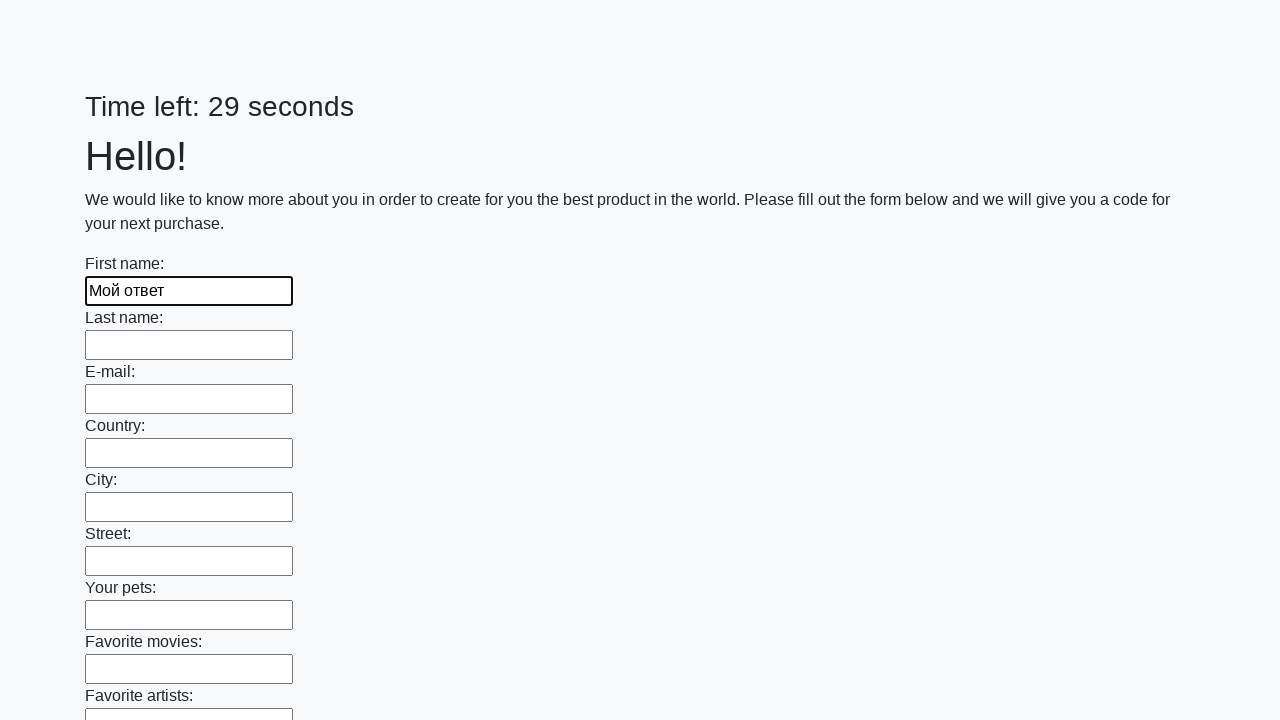

Filled an input field with 'Мой ответ' on input >> nth=1
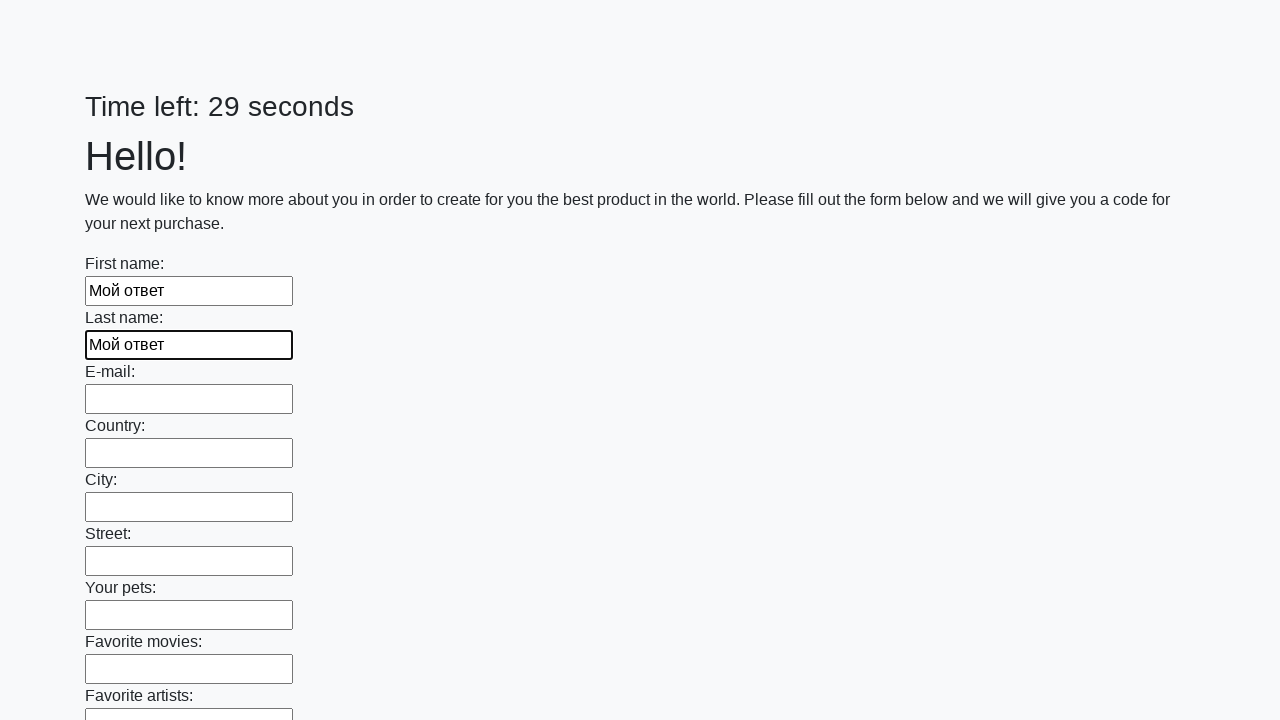

Filled an input field with 'Мой ответ' on input >> nth=2
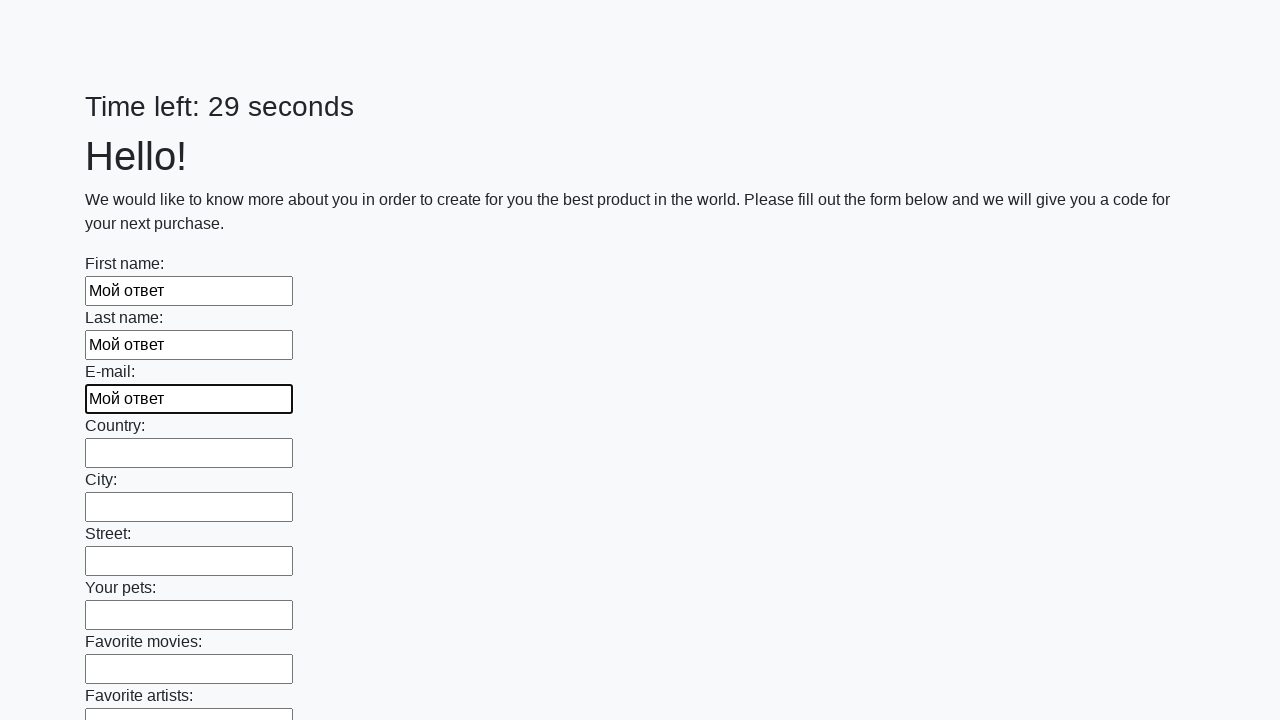

Filled an input field with 'Мой ответ' on input >> nth=3
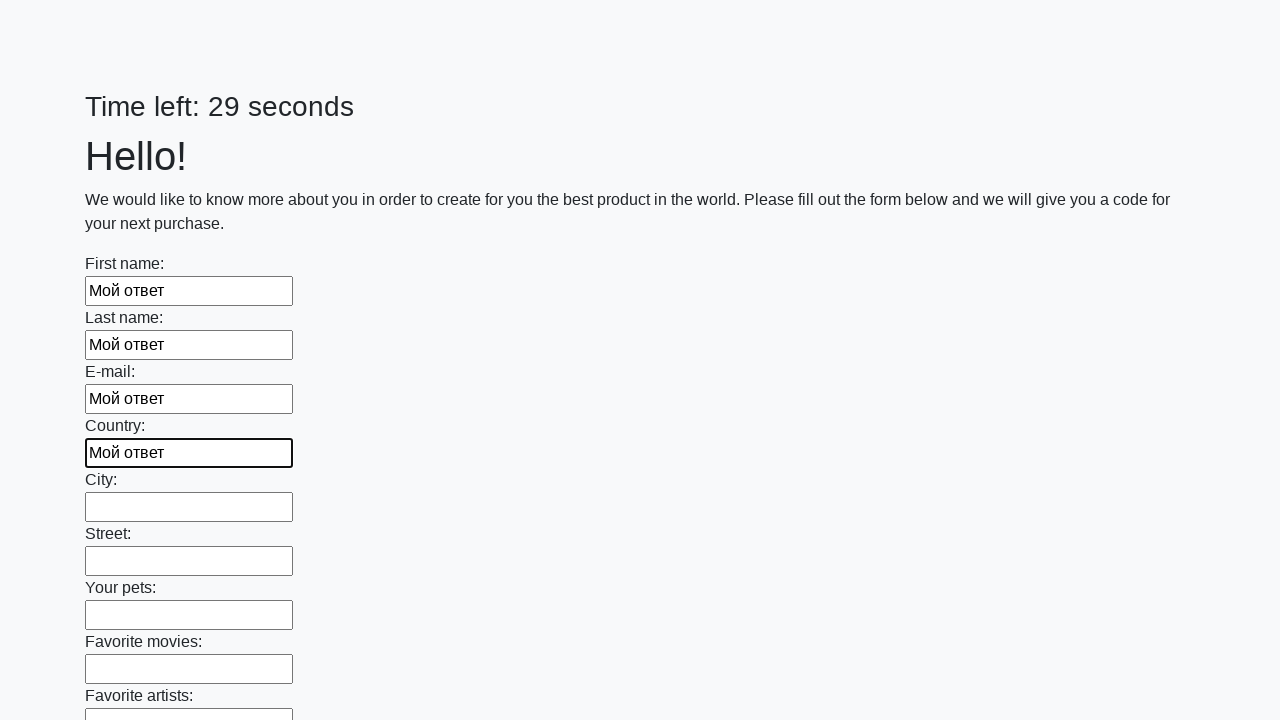

Filled an input field with 'Мой ответ' on input >> nth=4
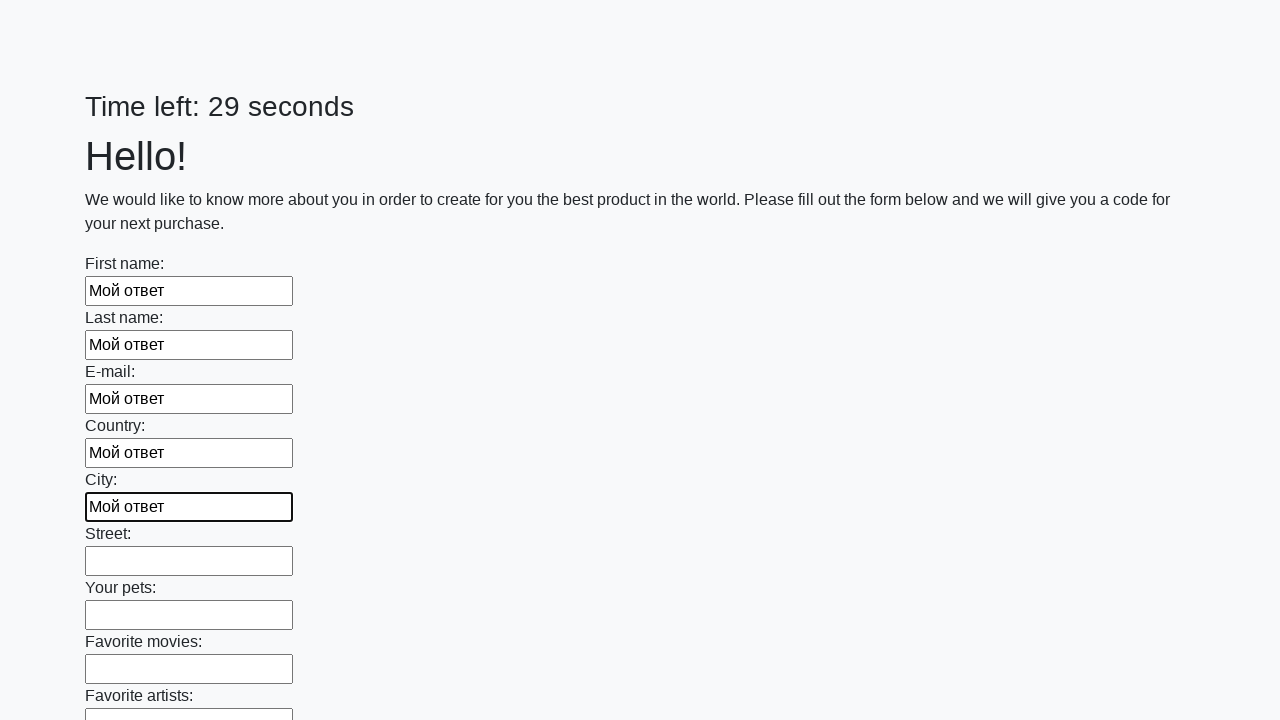

Filled an input field with 'Мой ответ' on input >> nth=5
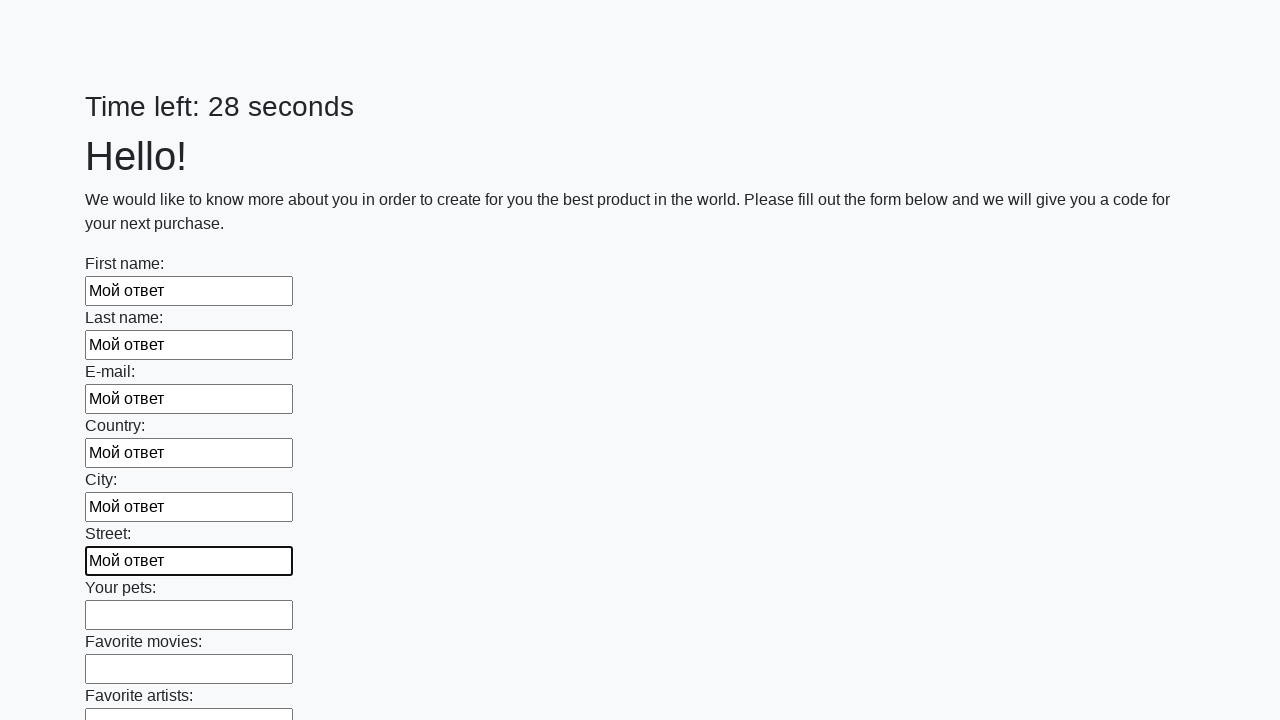

Filled an input field with 'Мой ответ' on input >> nth=6
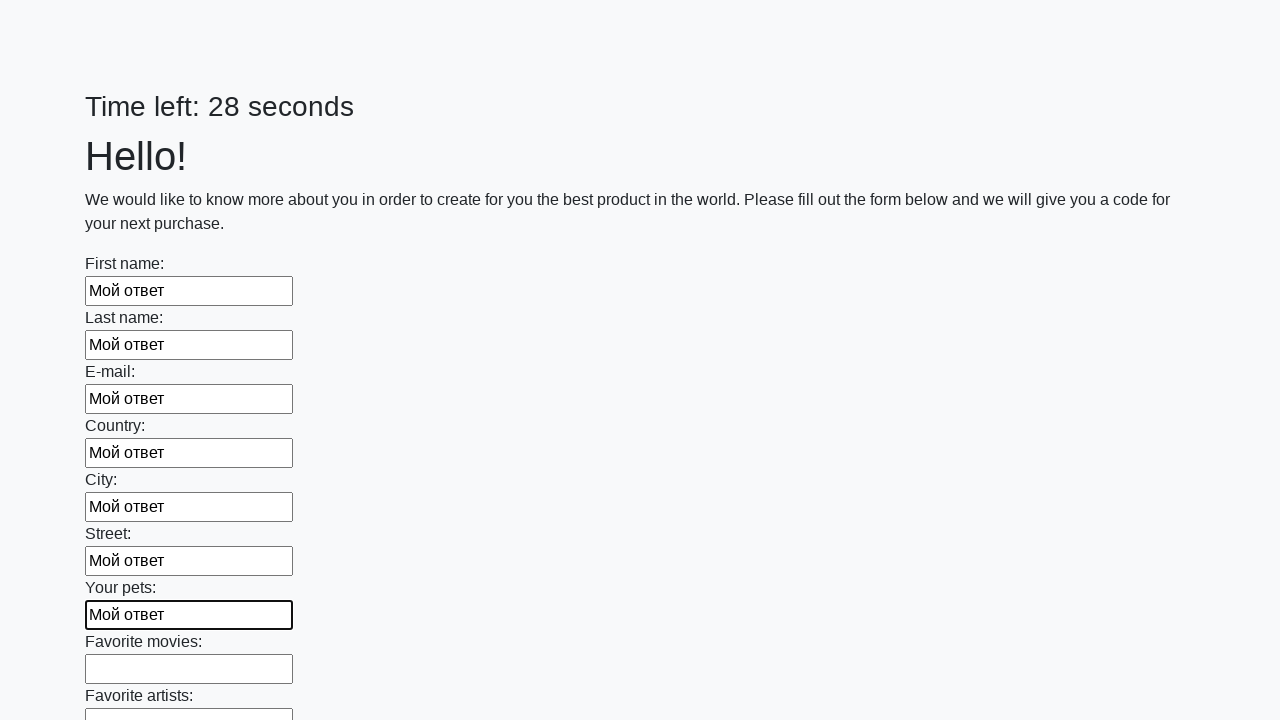

Filled an input field with 'Мой ответ' on input >> nth=7
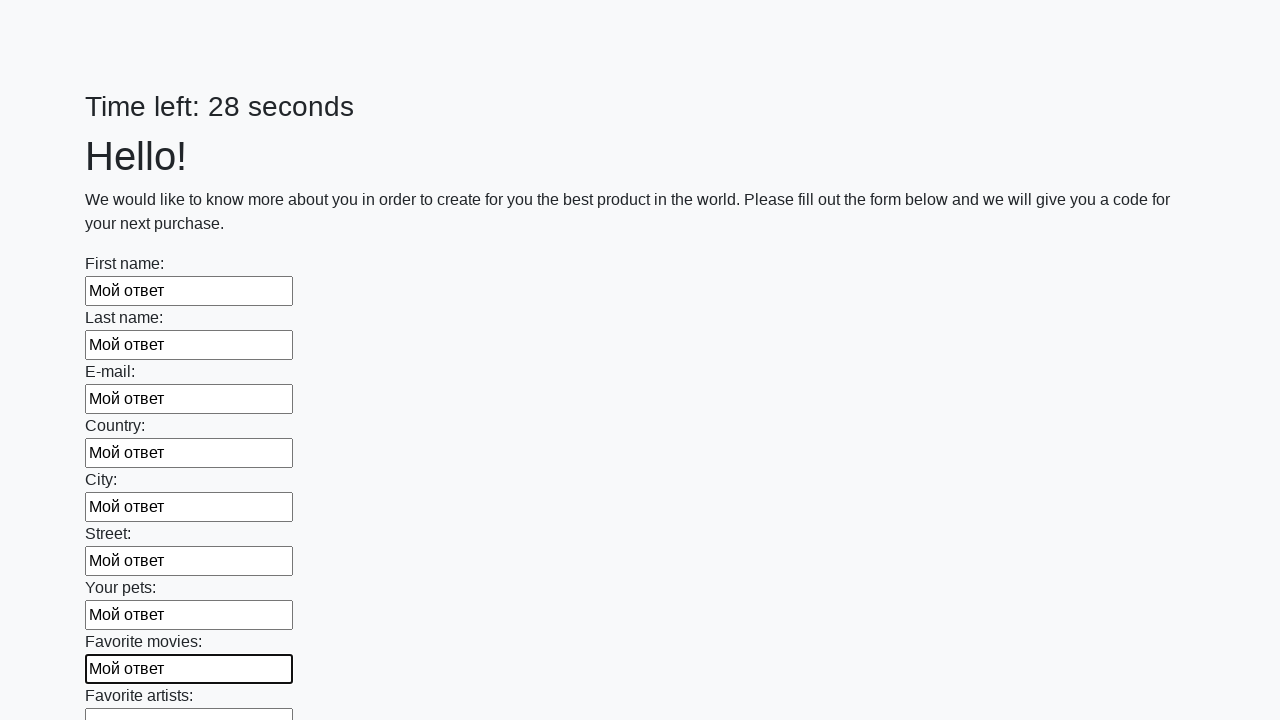

Filled an input field with 'Мой ответ' on input >> nth=8
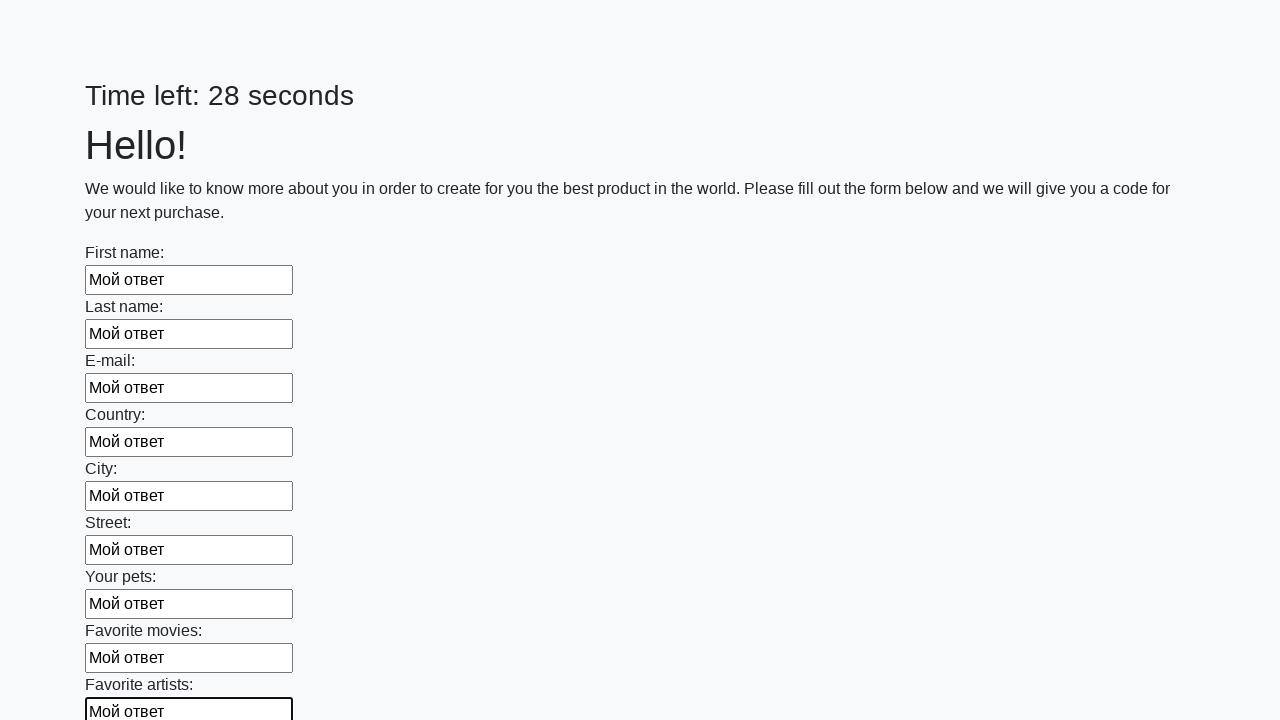

Filled an input field with 'Мой ответ' on input >> nth=9
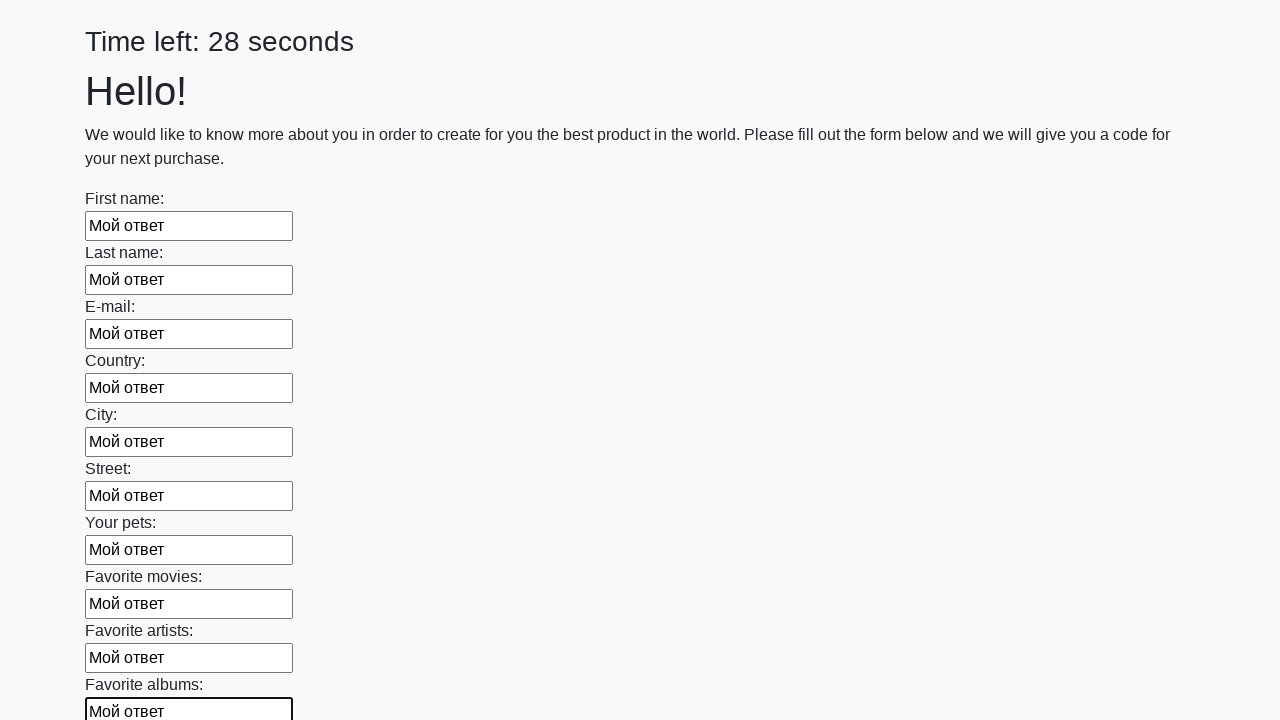

Filled an input field with 'Мой ответ' on input >> nth=10
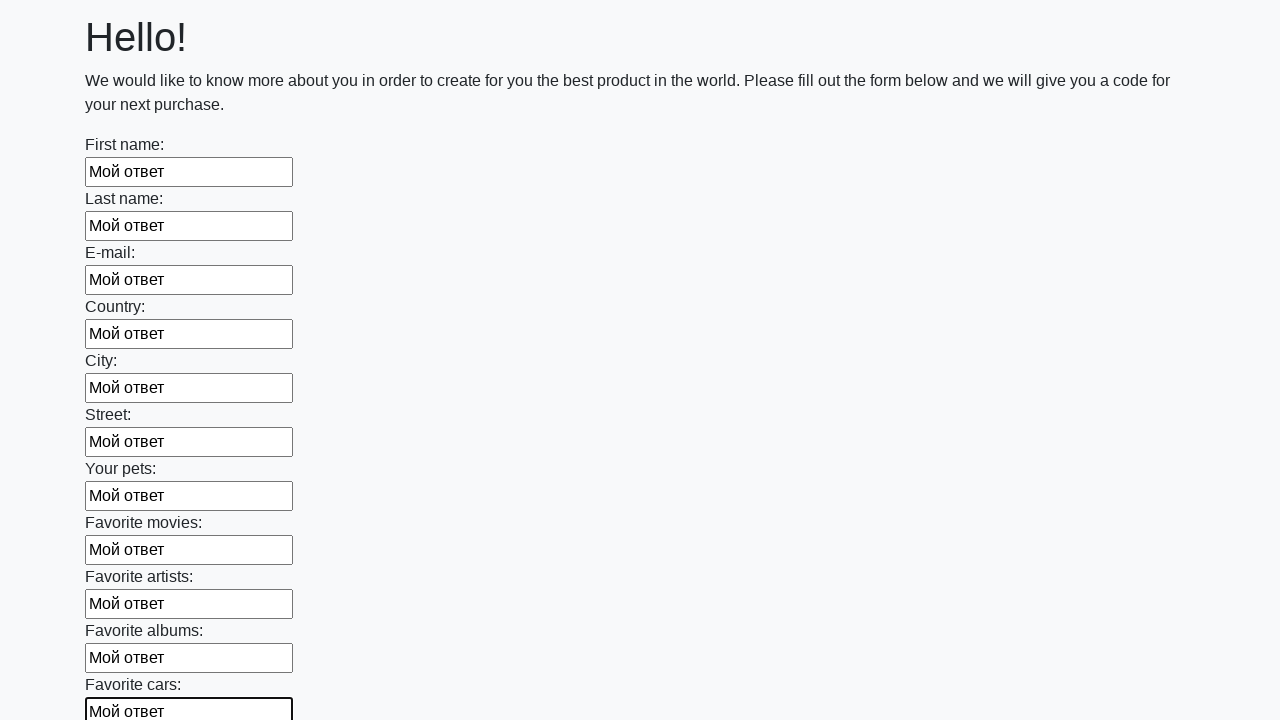

Filled an input field with 'Мой ответ' on input >> nth=11
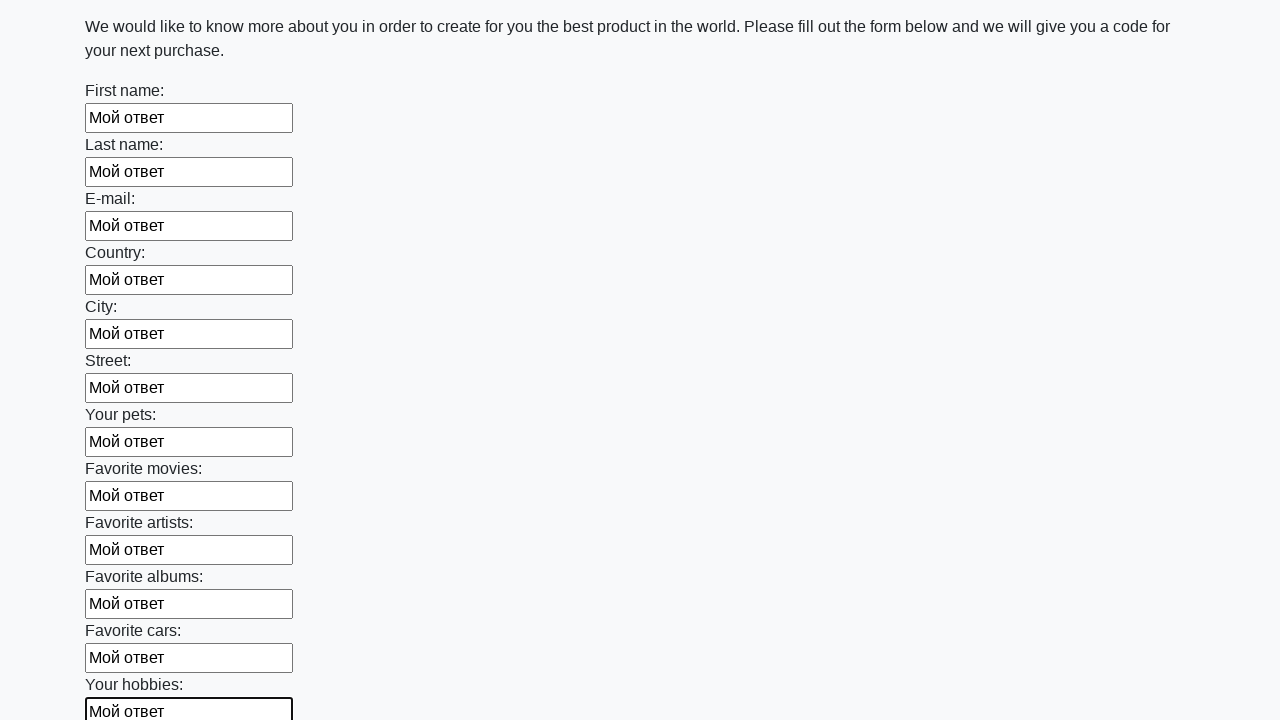

Filled an input field with 'Мой ответ' on input >> nth=12
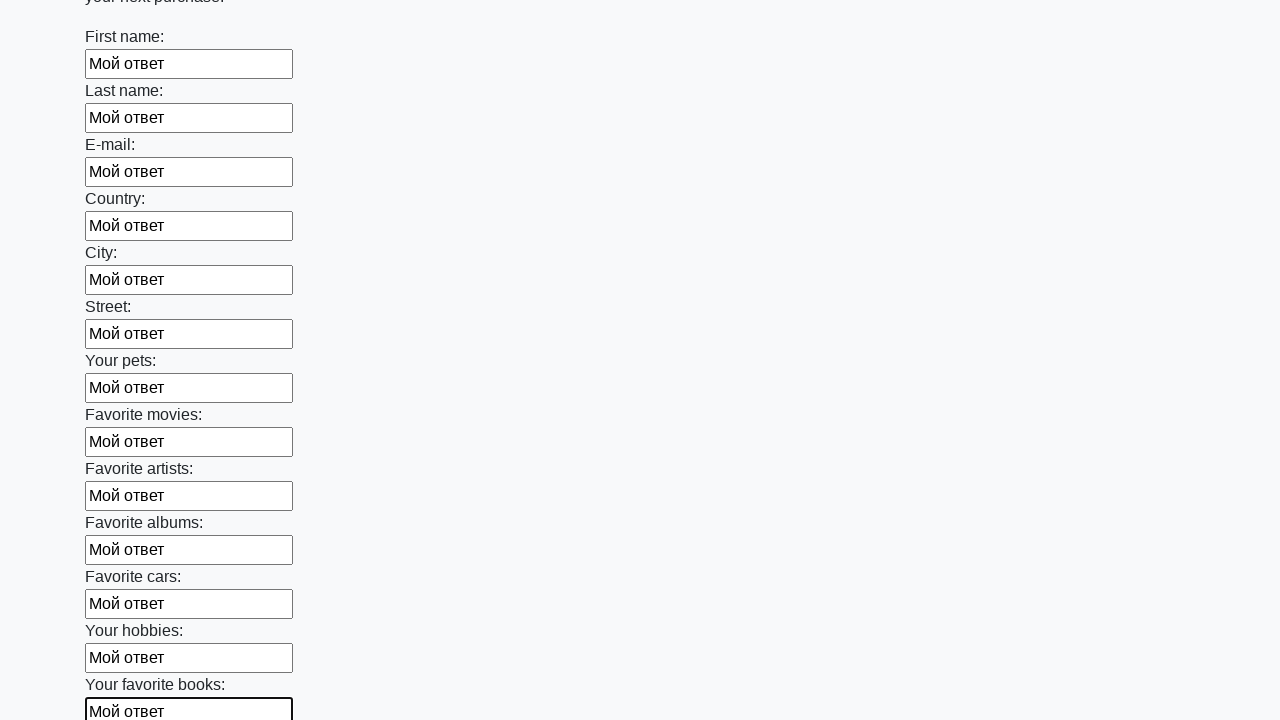

Filled an input field with 'Мой ответ' on input >> nth=13
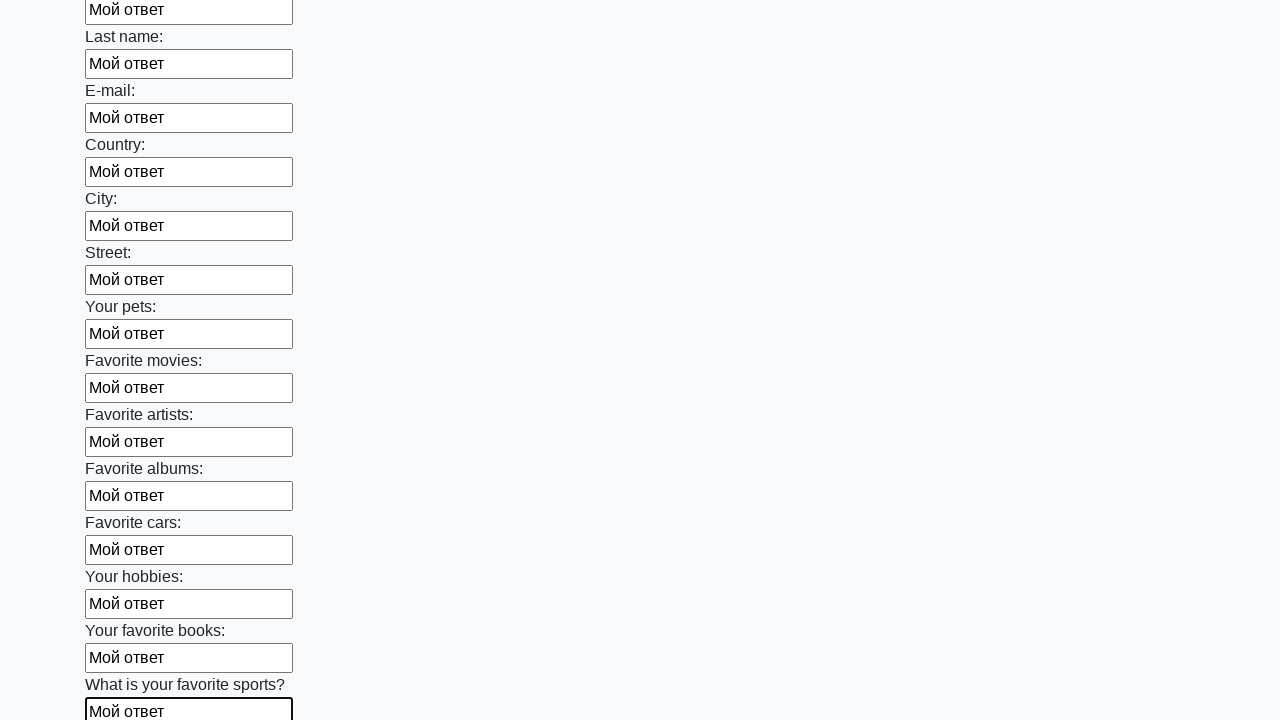

Filled an input field with 'Мой ответ' on input >> nth=14
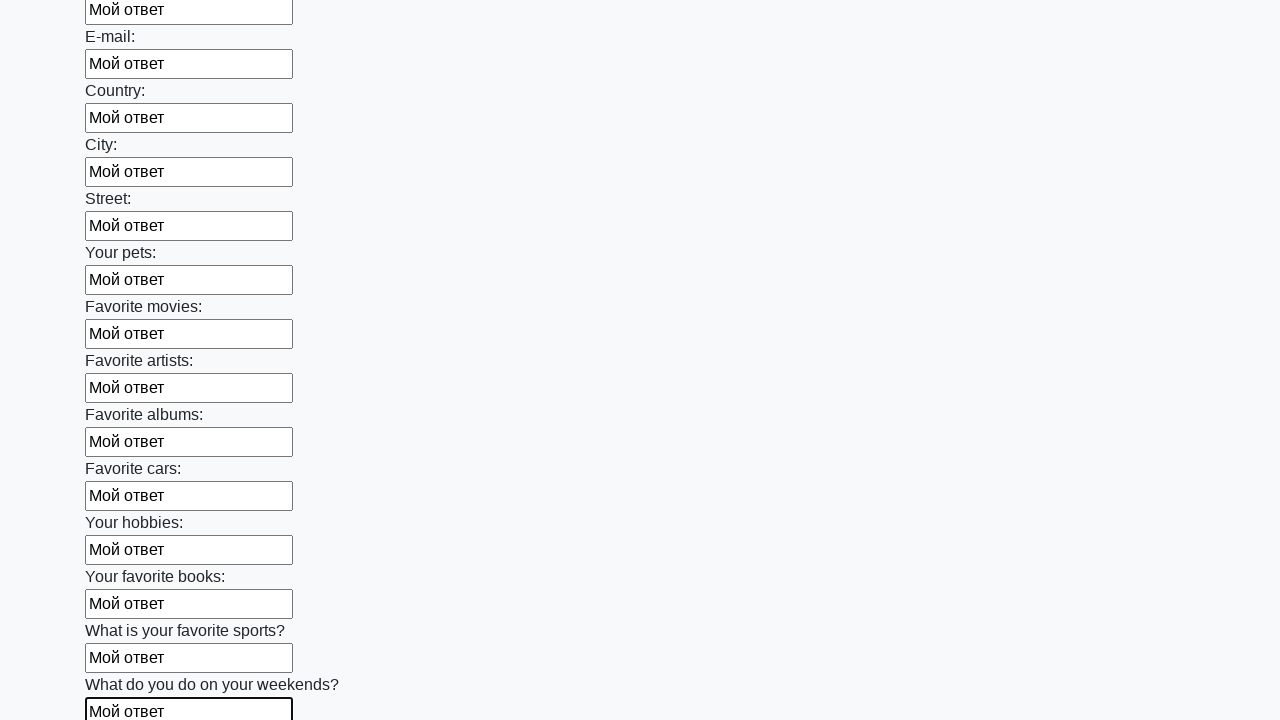

Filled an input field with 'Мой ответ' on input >> nth=15
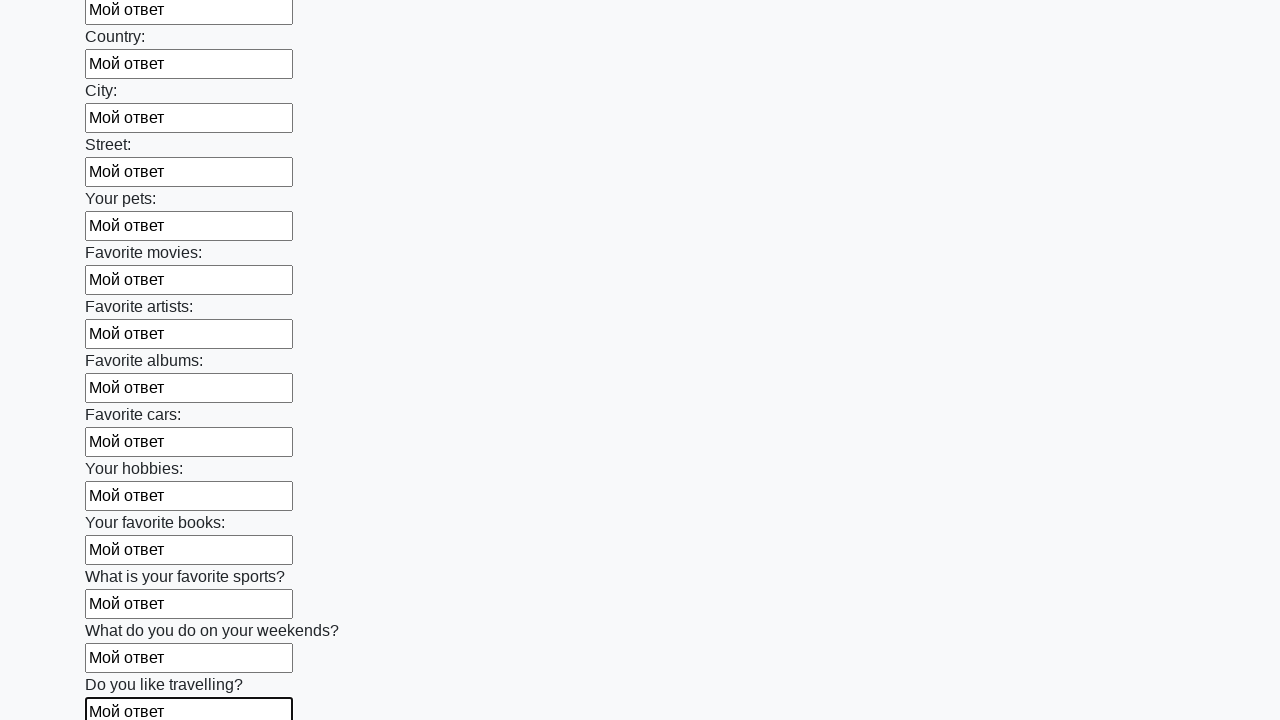

Filled an input field with 'Мой ответ' on input >> nth=16
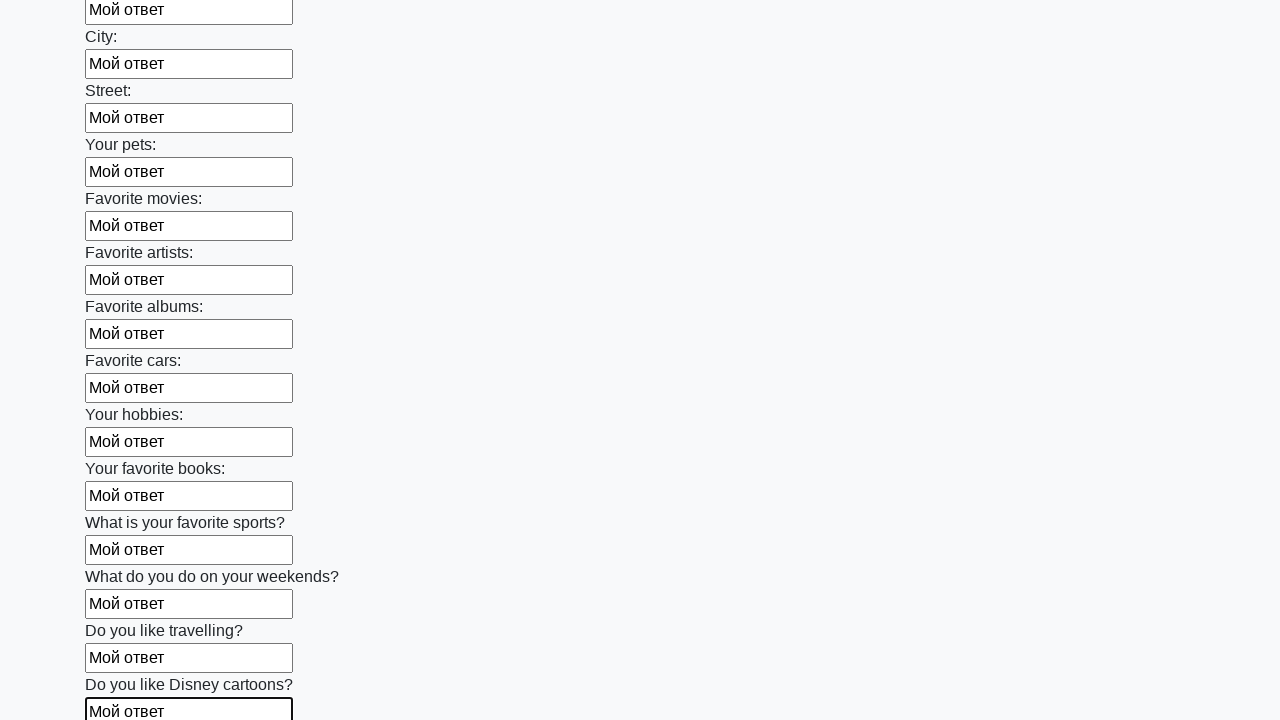

Filled an input field with 'Мой ответ' on input >> nth=17
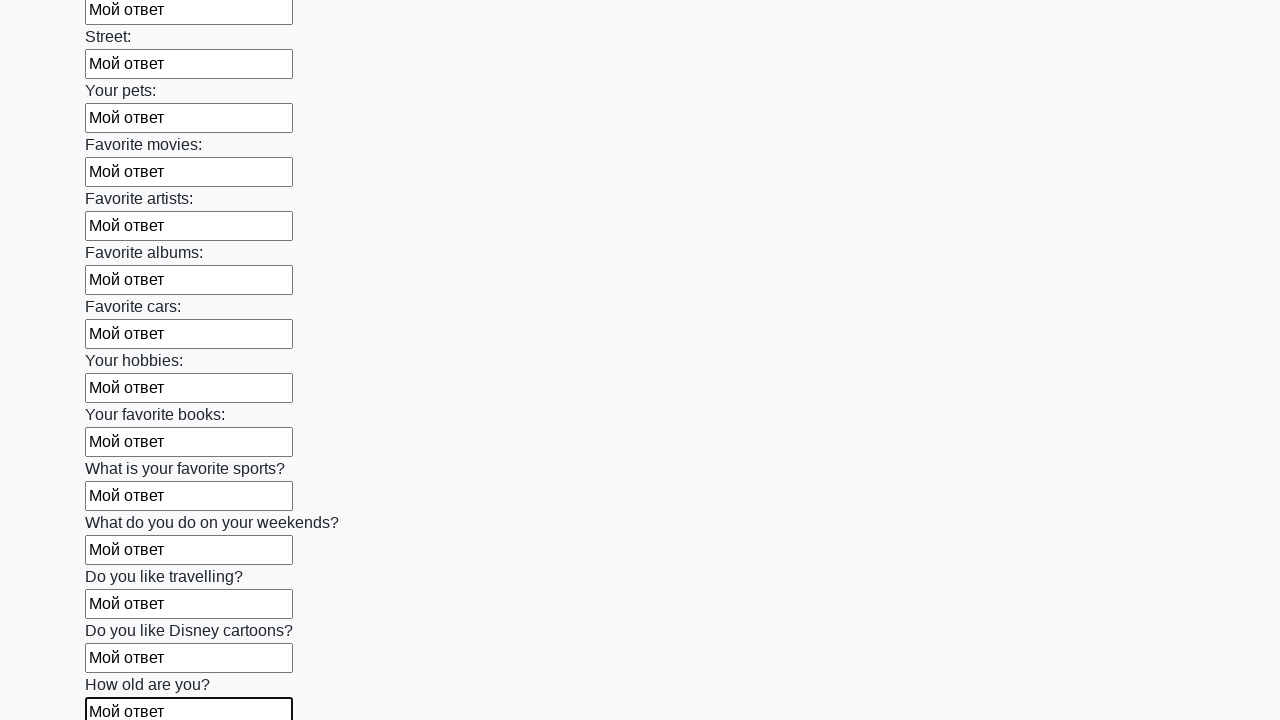

Filled an input field with 'Мой ответ' on input >> nth=18
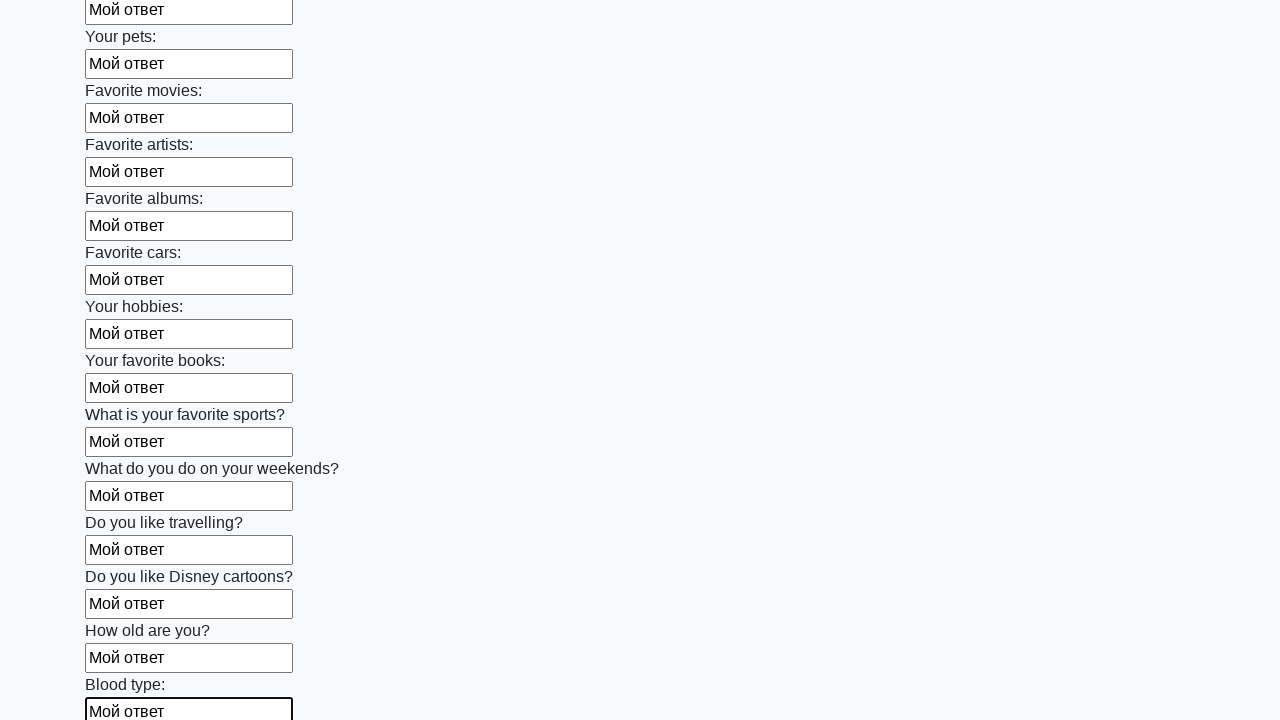

Filled an input field with 'Мой ответ' on input >> nth=19
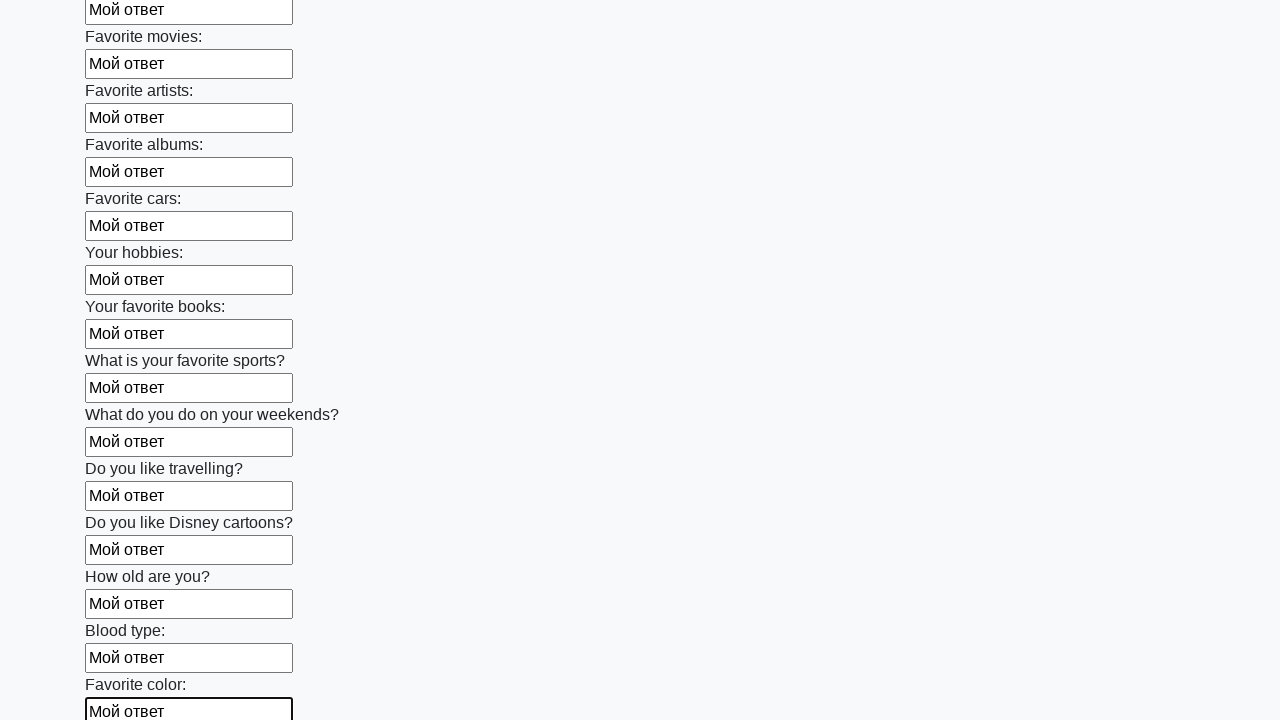

Filled an input field with 'Мой ответ' on input >> nth=20
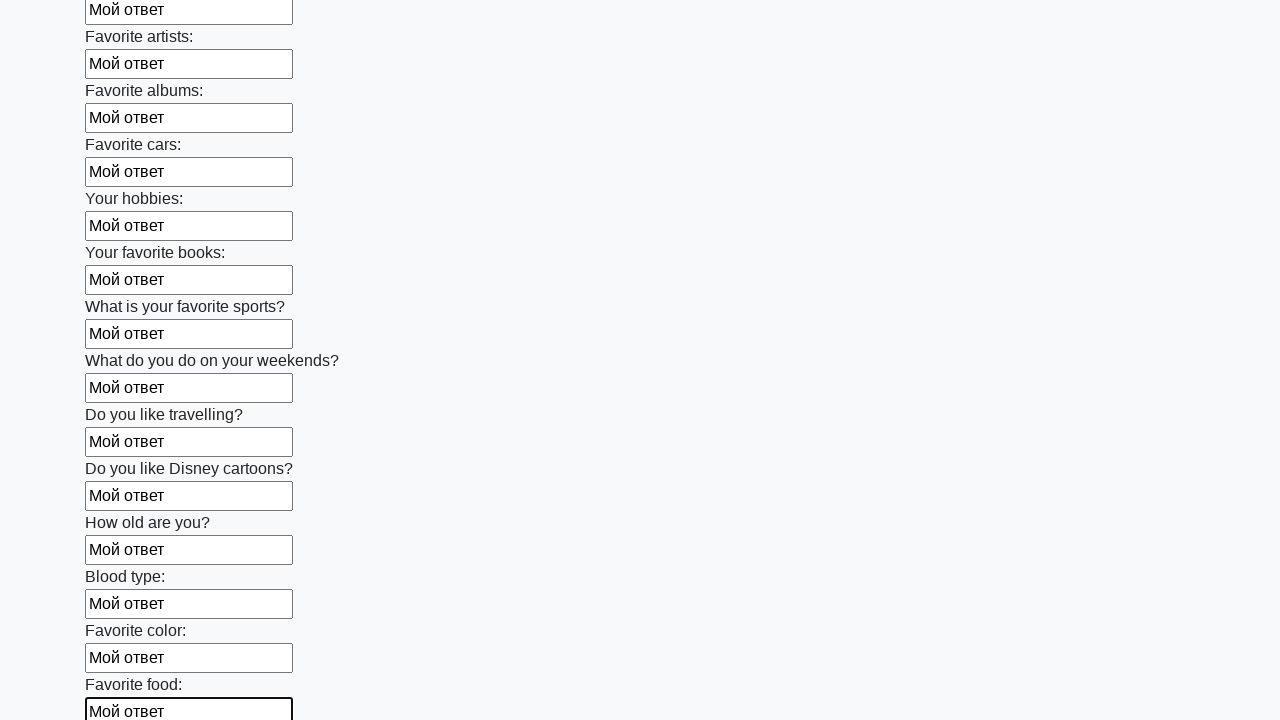

Filled an input field with 'Мой ответ' on input >> nth=21
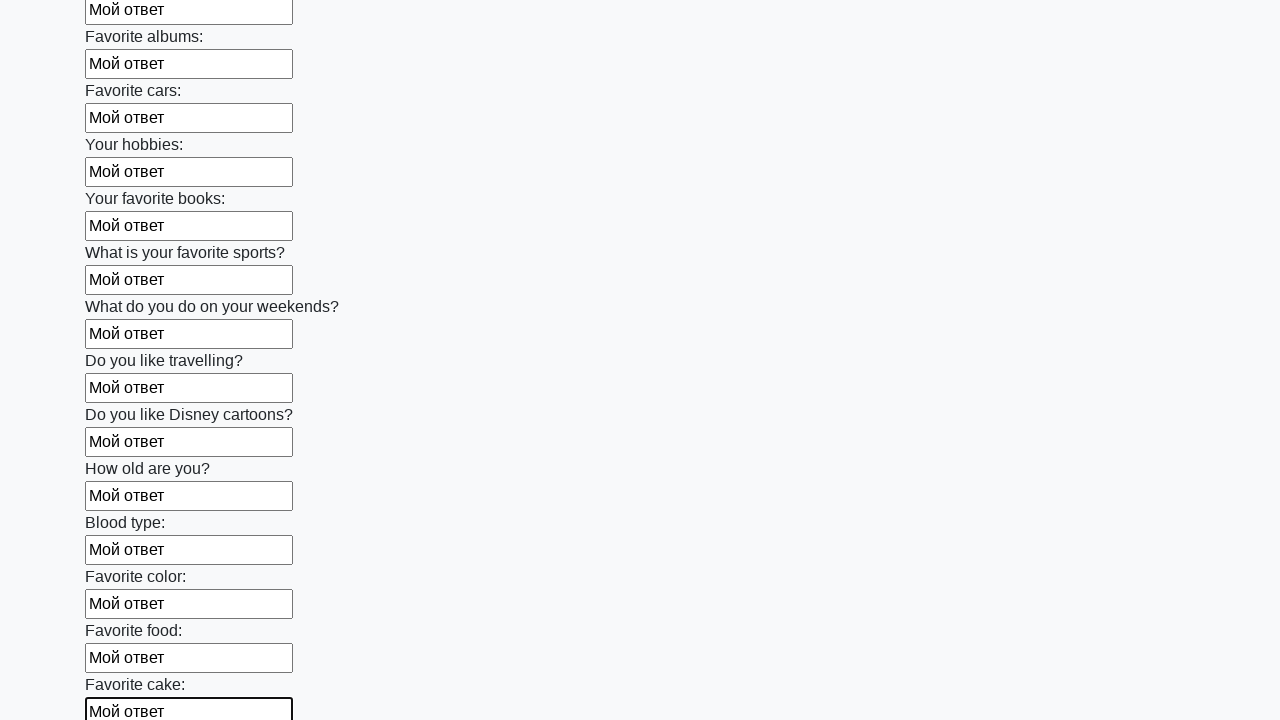

Filled an input field with 'Мой ответ' on input >> nth=22
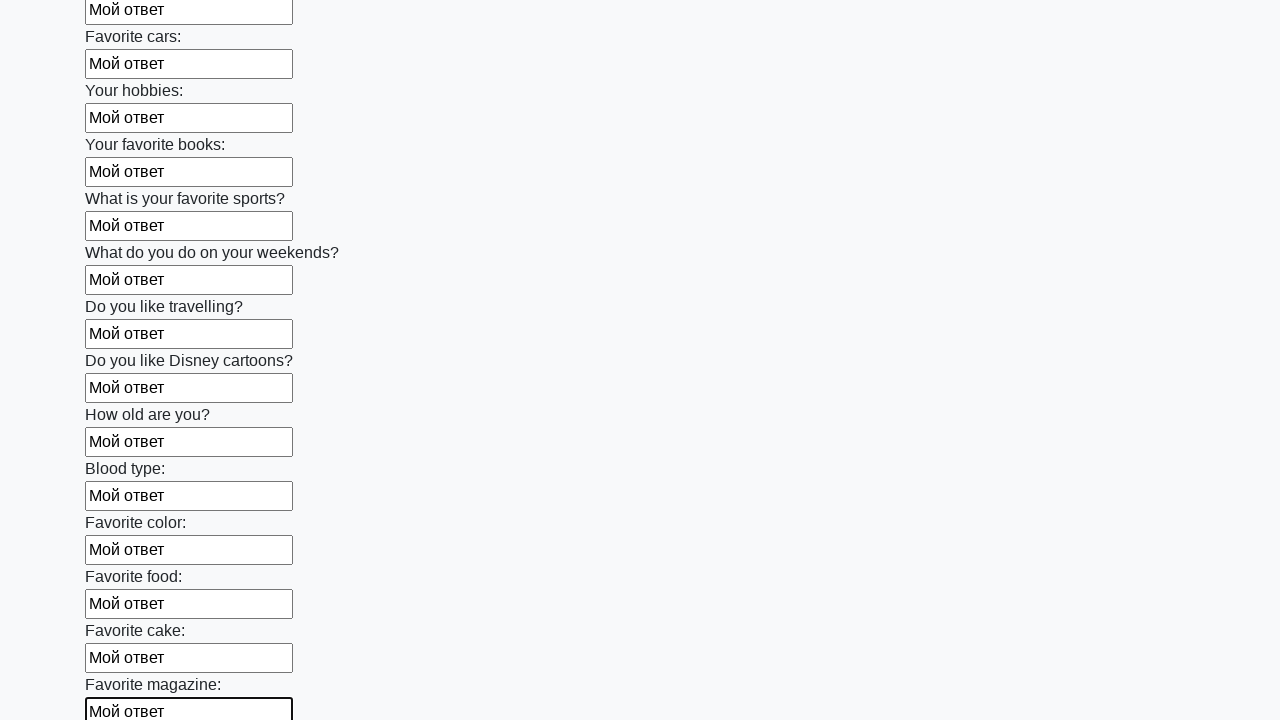

Filled an input field with 'Мой ответ' on input >> nth=23
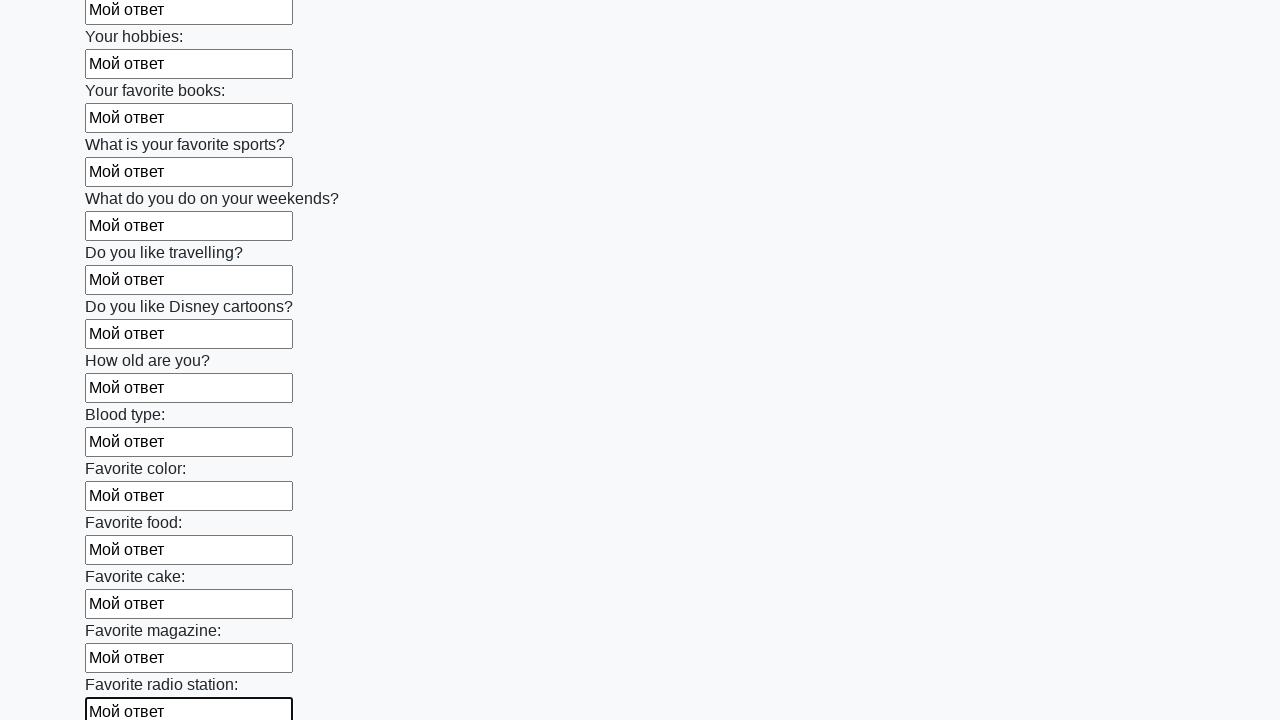

Filled an input field with 'Мой ответ' on input >> nth=24
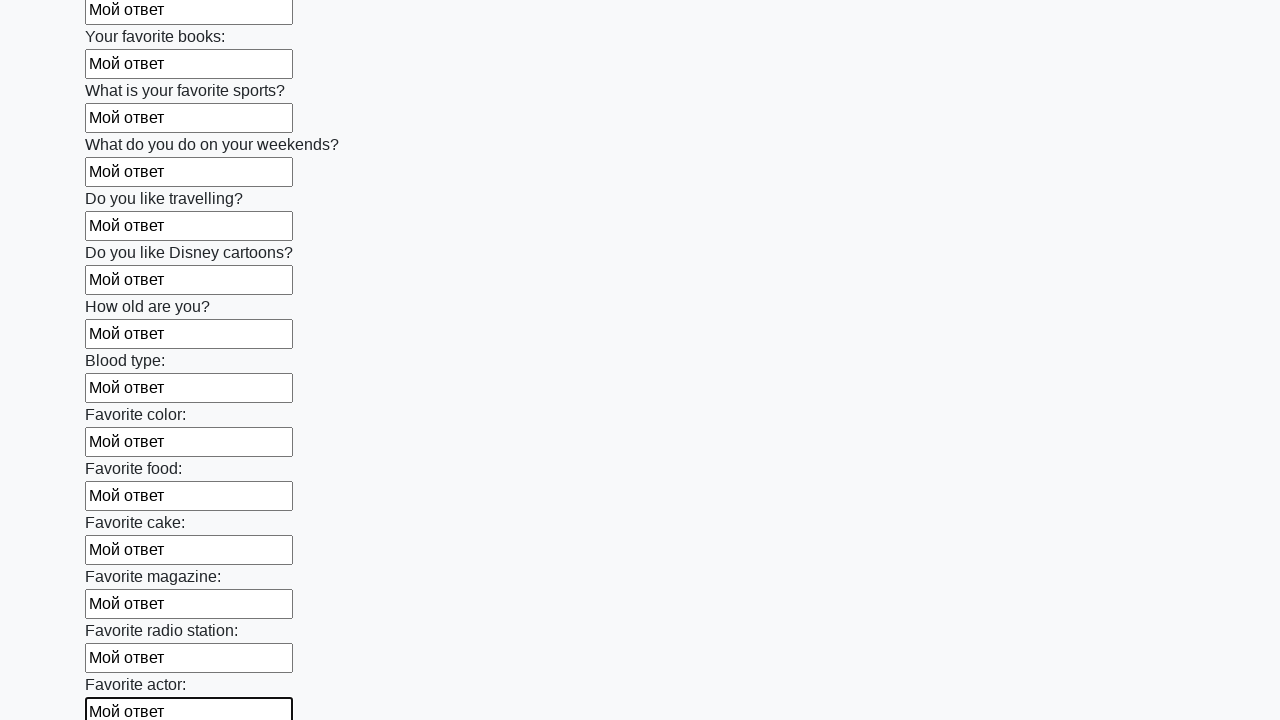

Filled an input field with 'Мой ответ' on input >> nth=25
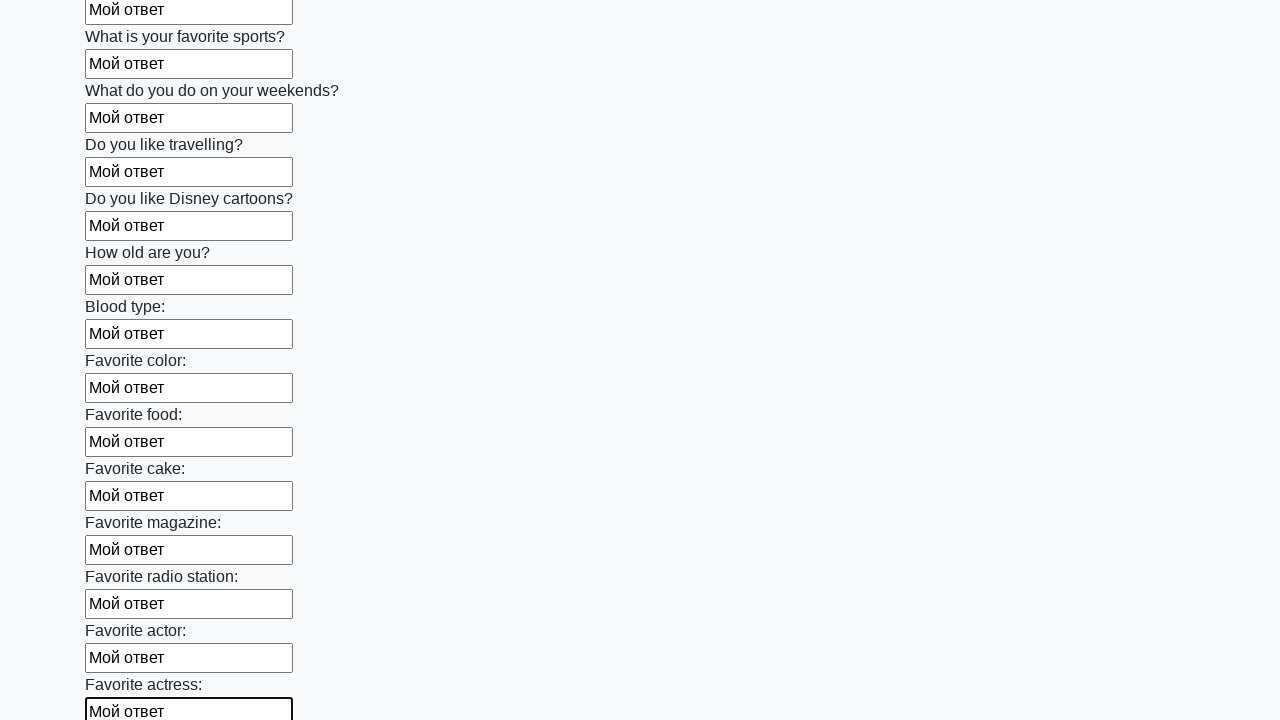

Filled an input field with 'Мой ответ' on input >> nth=26
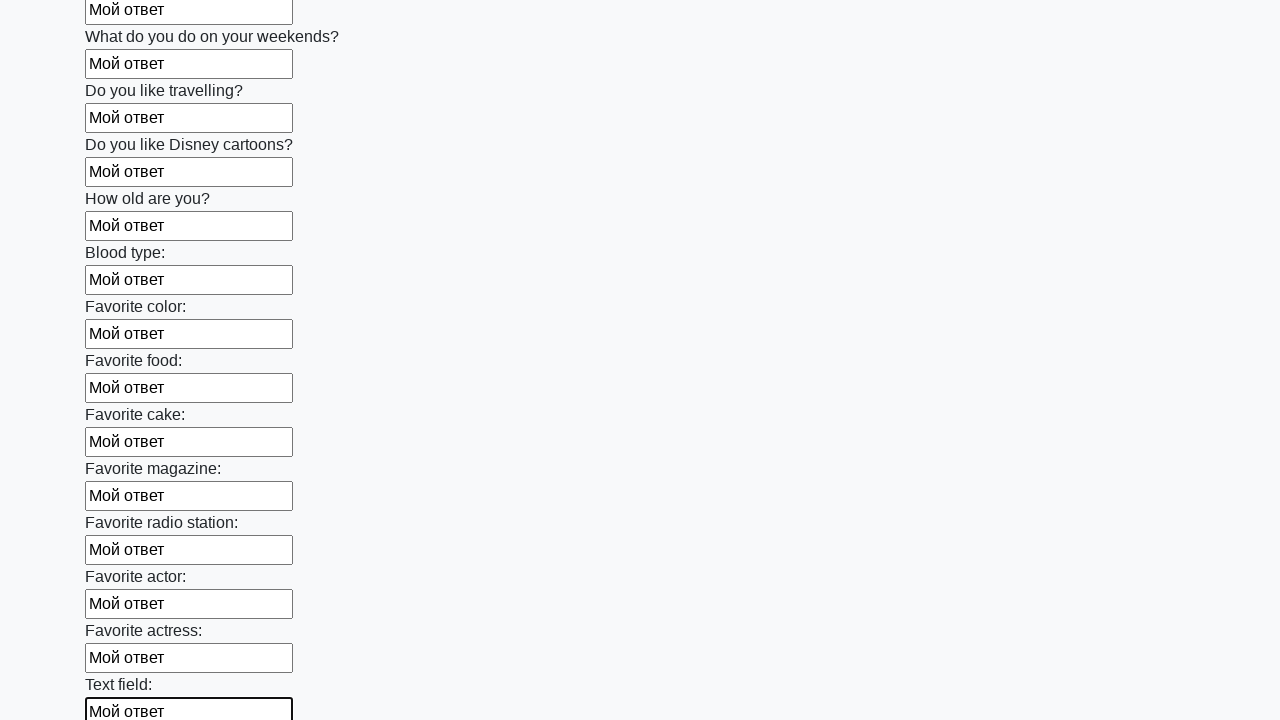

Filled an input field with 'Мой ответ' on input >> nth=27
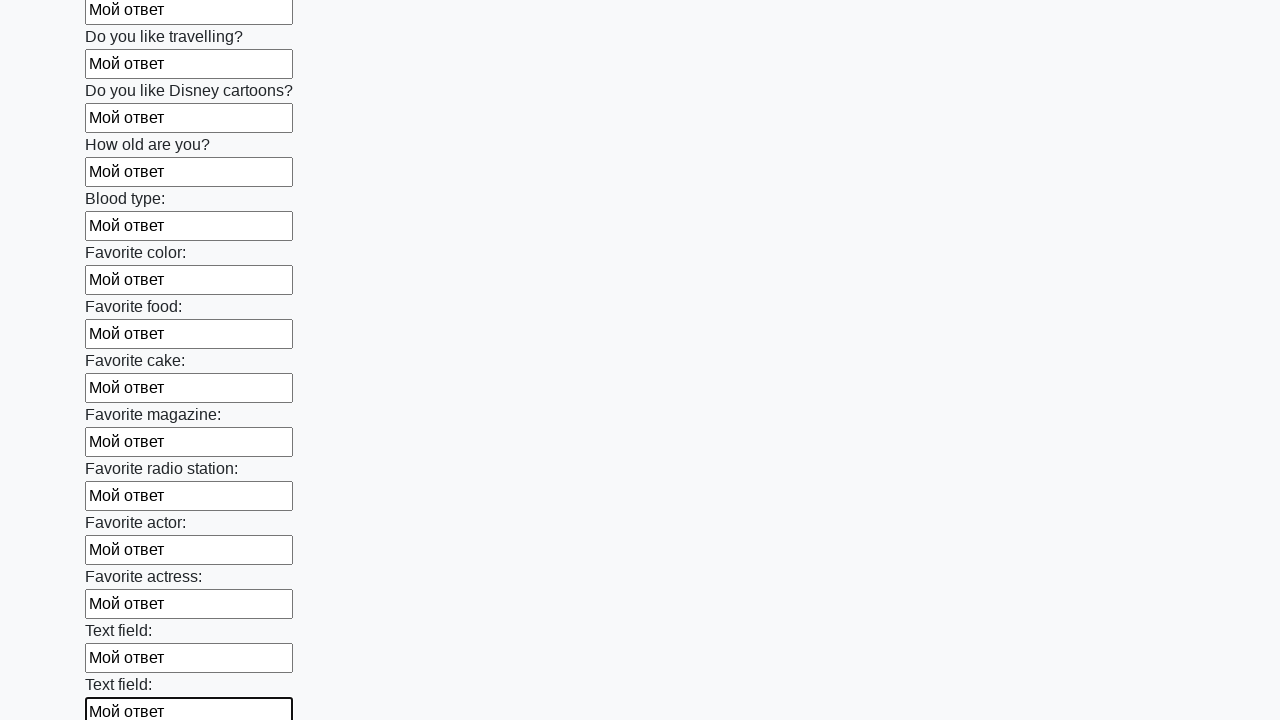

Filled an input field with 'Мой ответ' on input >> nth=28
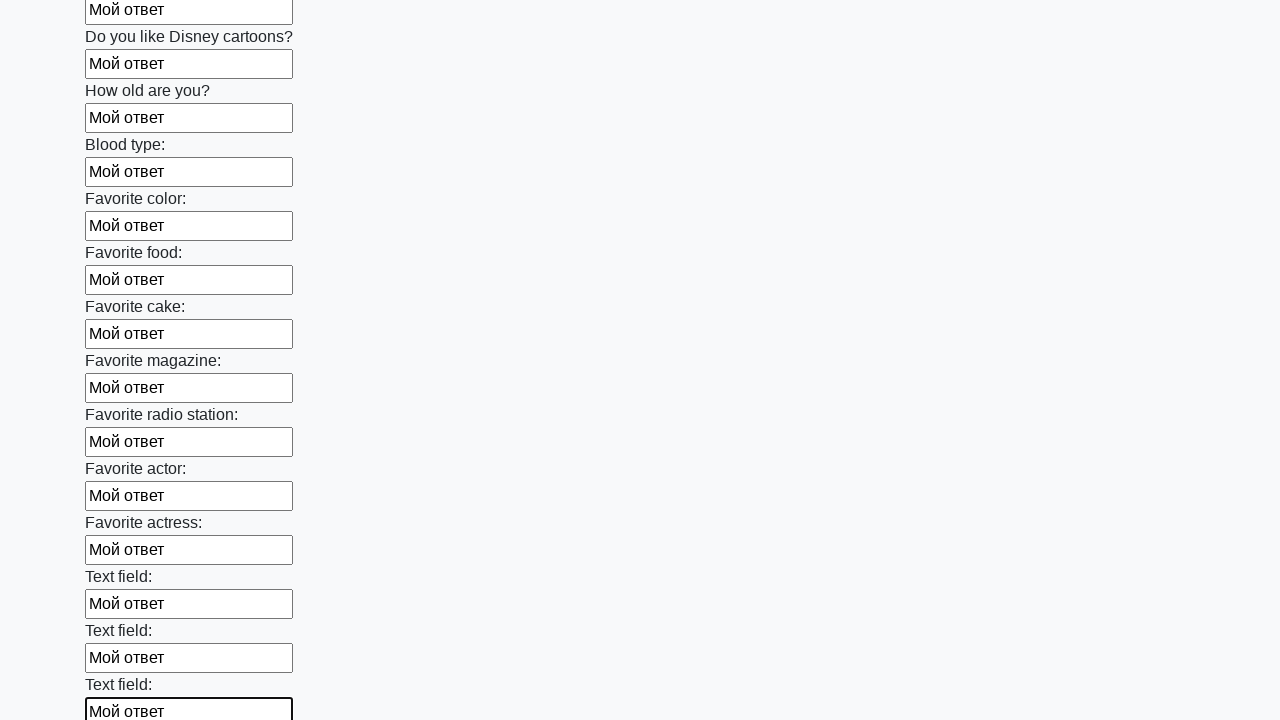

Filled an input field with 'Мой ответ' on input >> nth=29
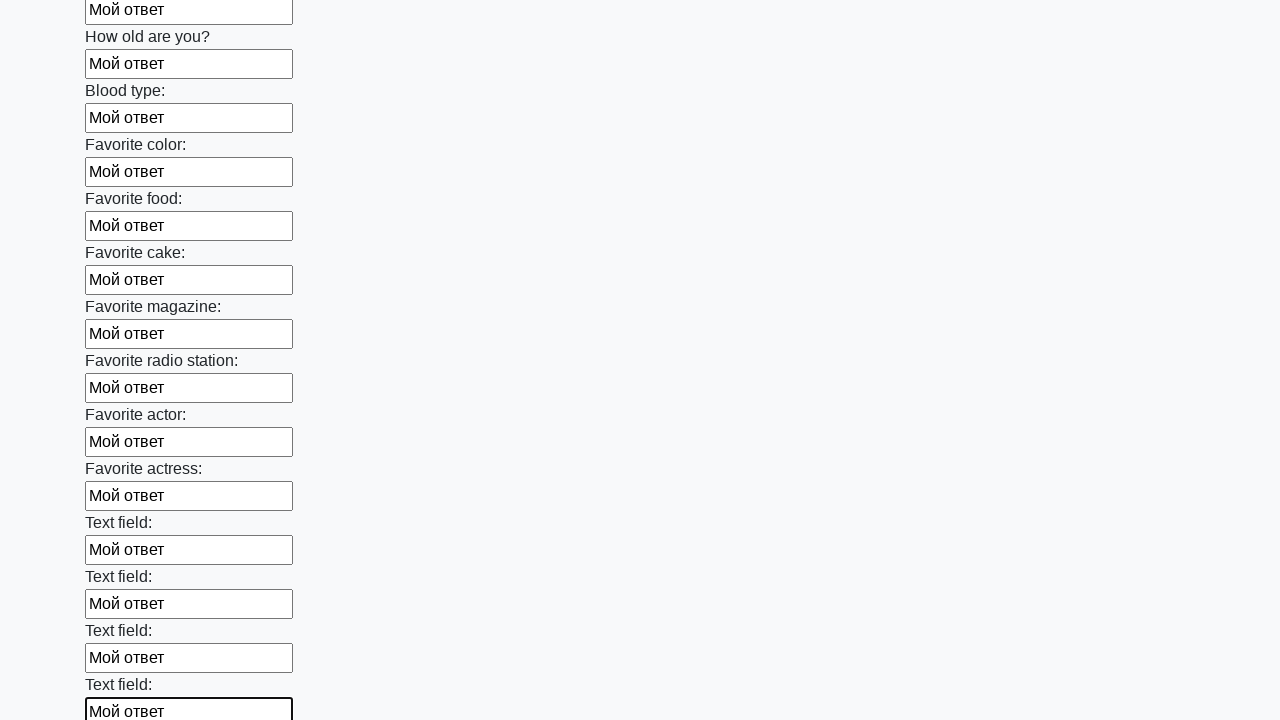

Filled an input field with 'Мой ответ' on input >> nth=30
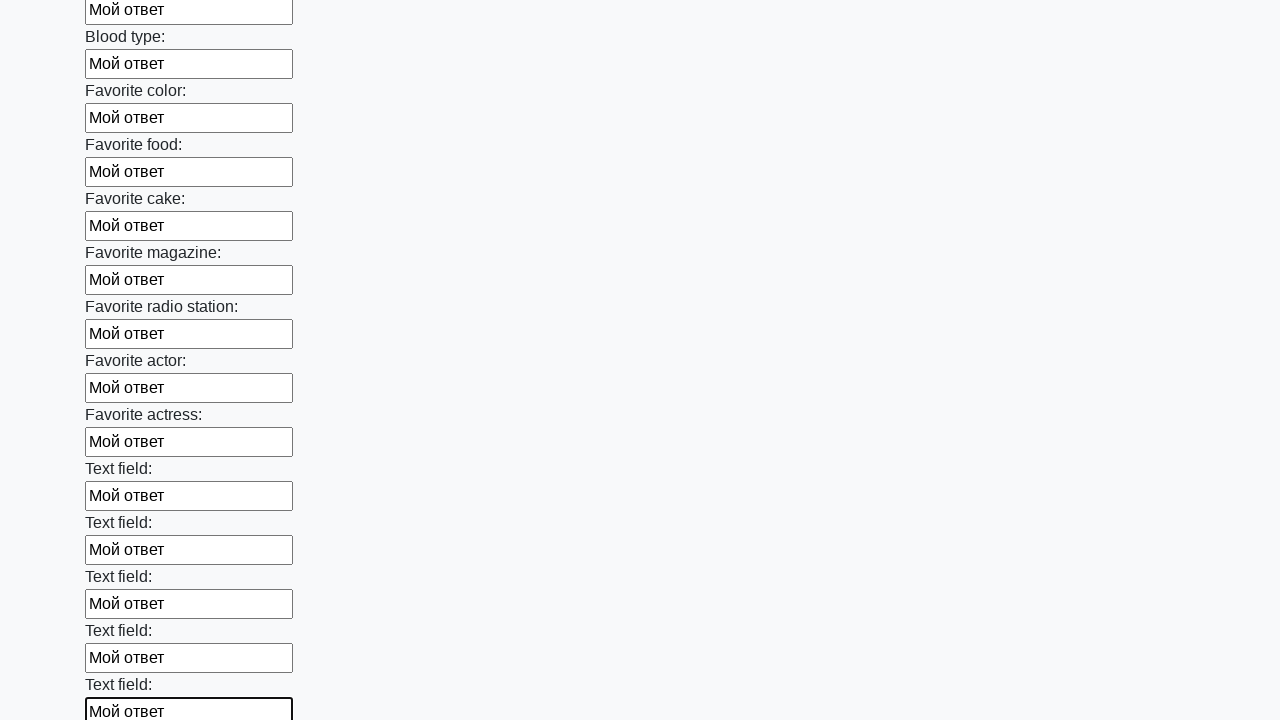

Filled an input field with 'Мой ответ' on input >> nth=31
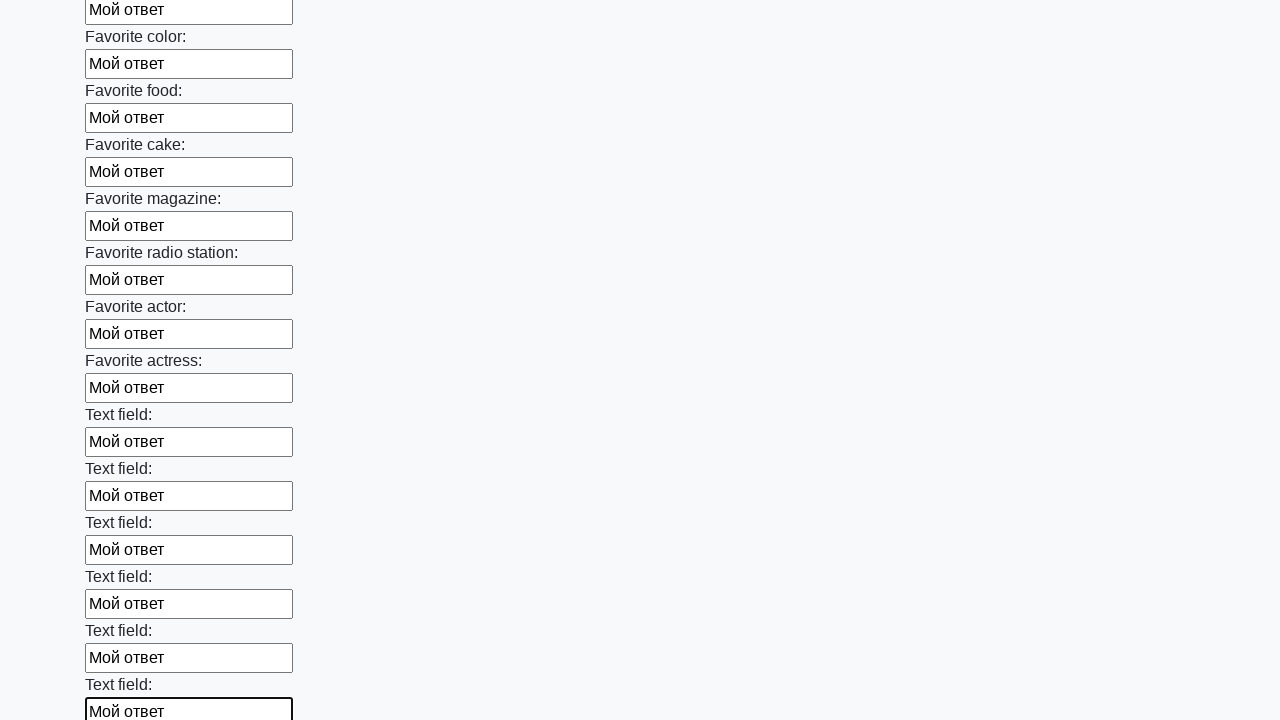

Filled an input field with 'Мой ответ' on input >> nth=32
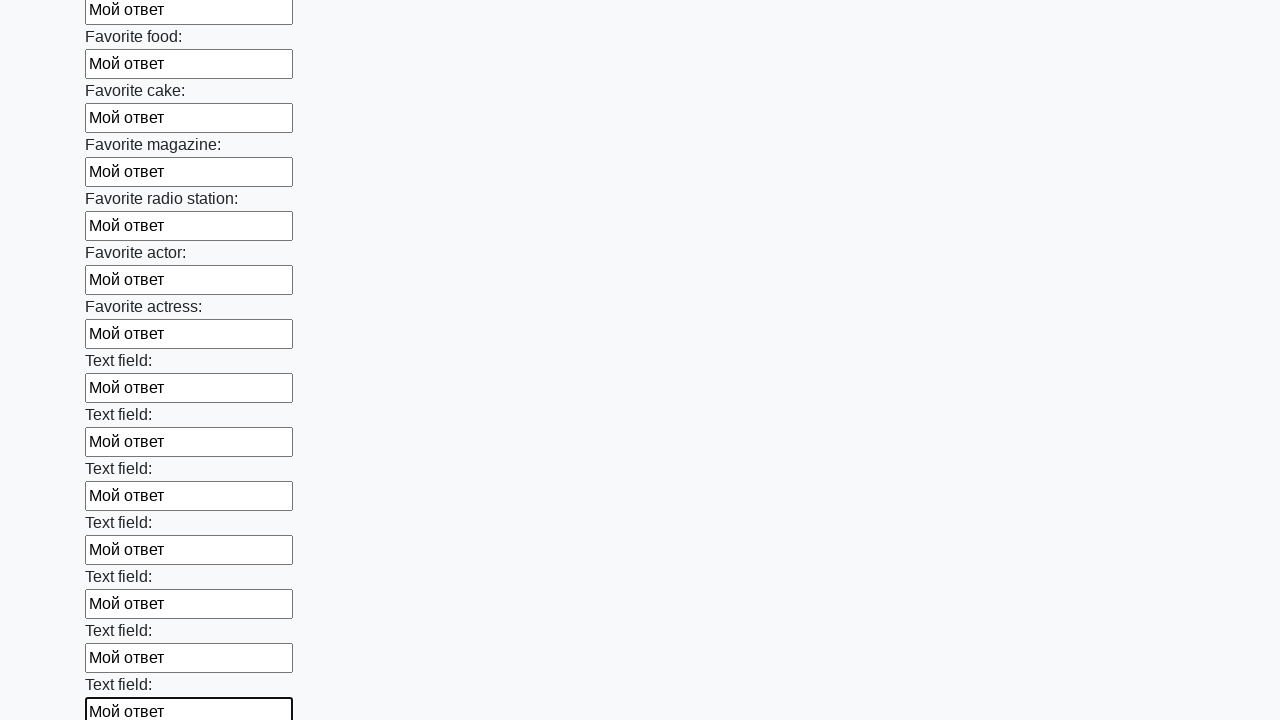

Filled an input field with 'Мой ответ' on input >> nth=33
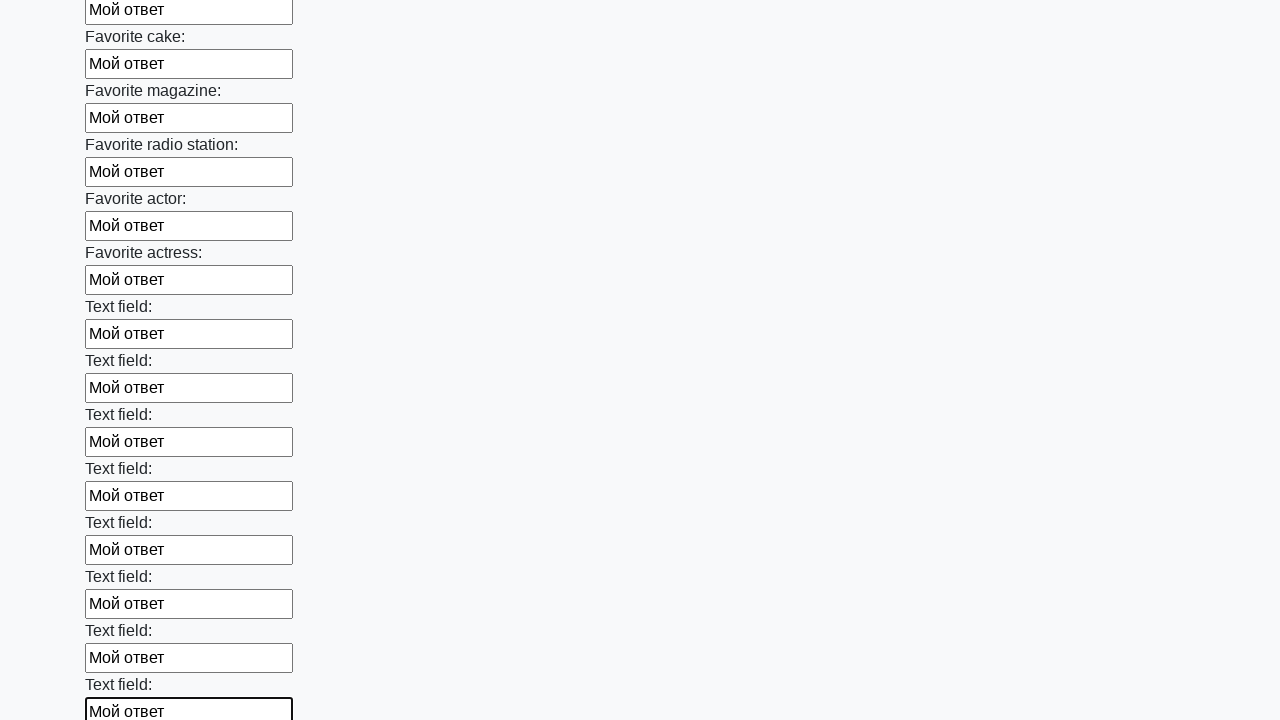

Filled an input field with 'Мой ответ' on input >> nth=34
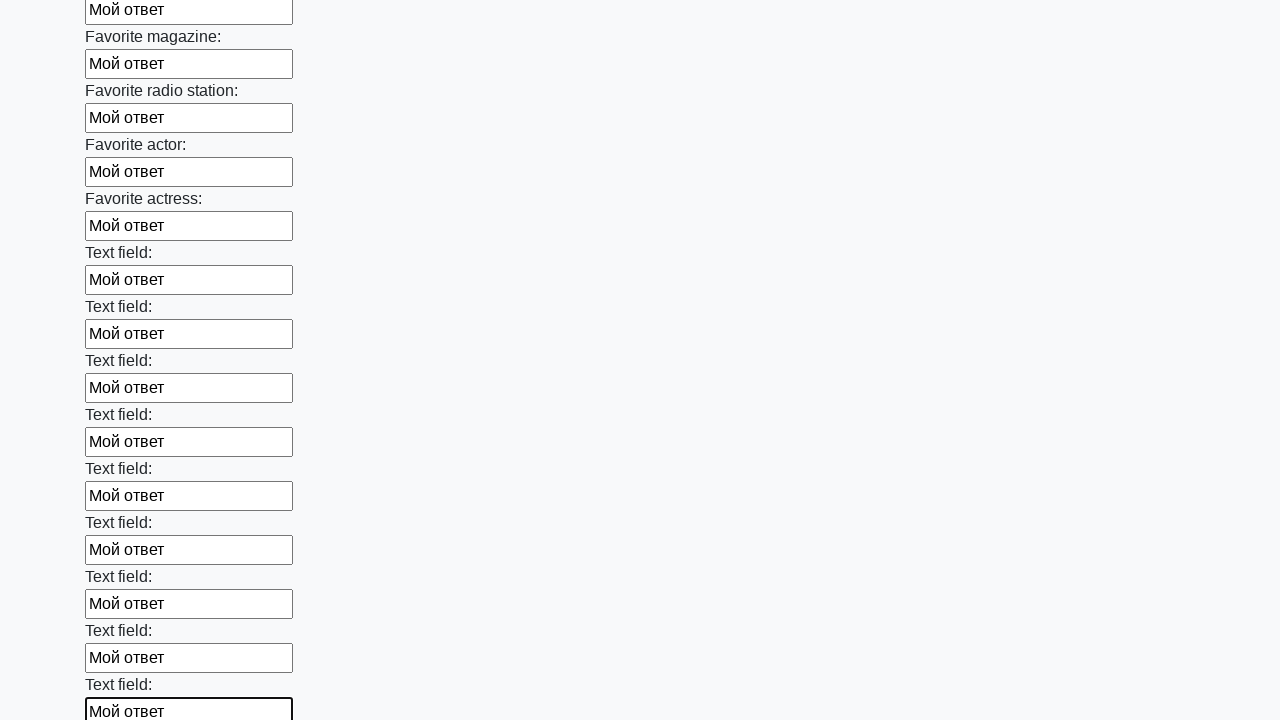

Filled an input field with 'Мой ответ' on input >> nth=35
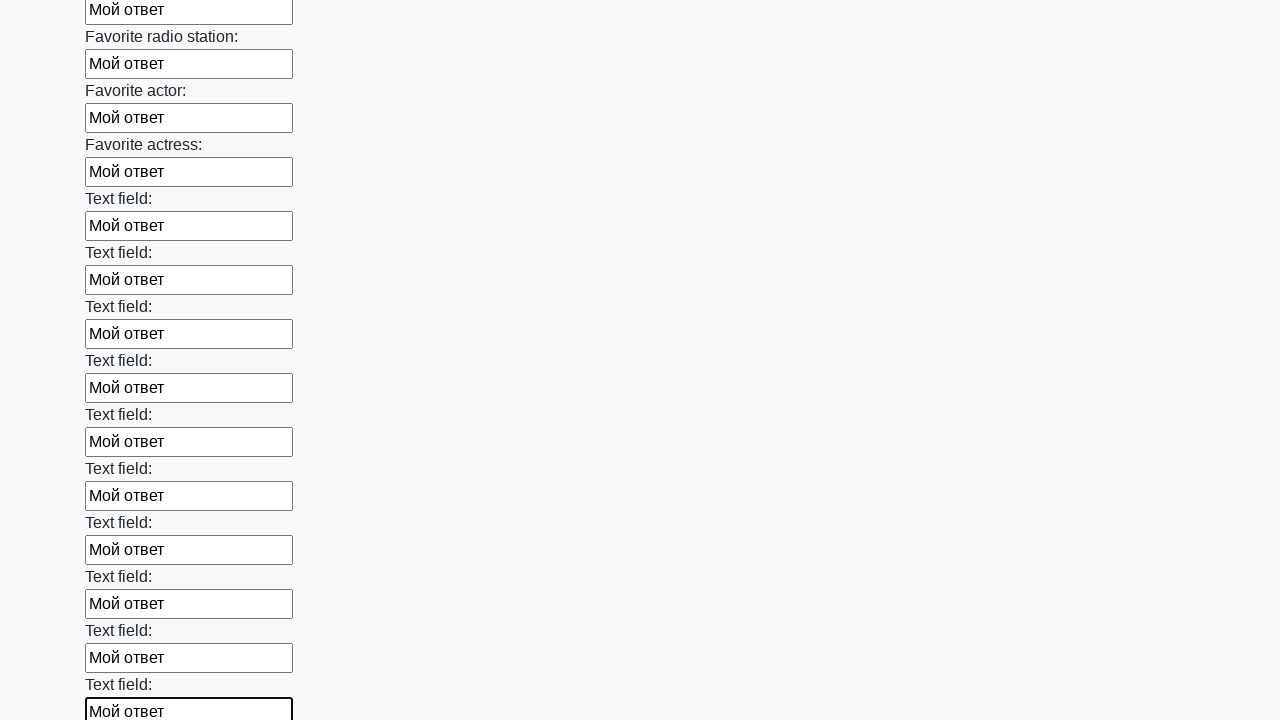

Filled an input field with 'Мой ответ' on input >> nth=36
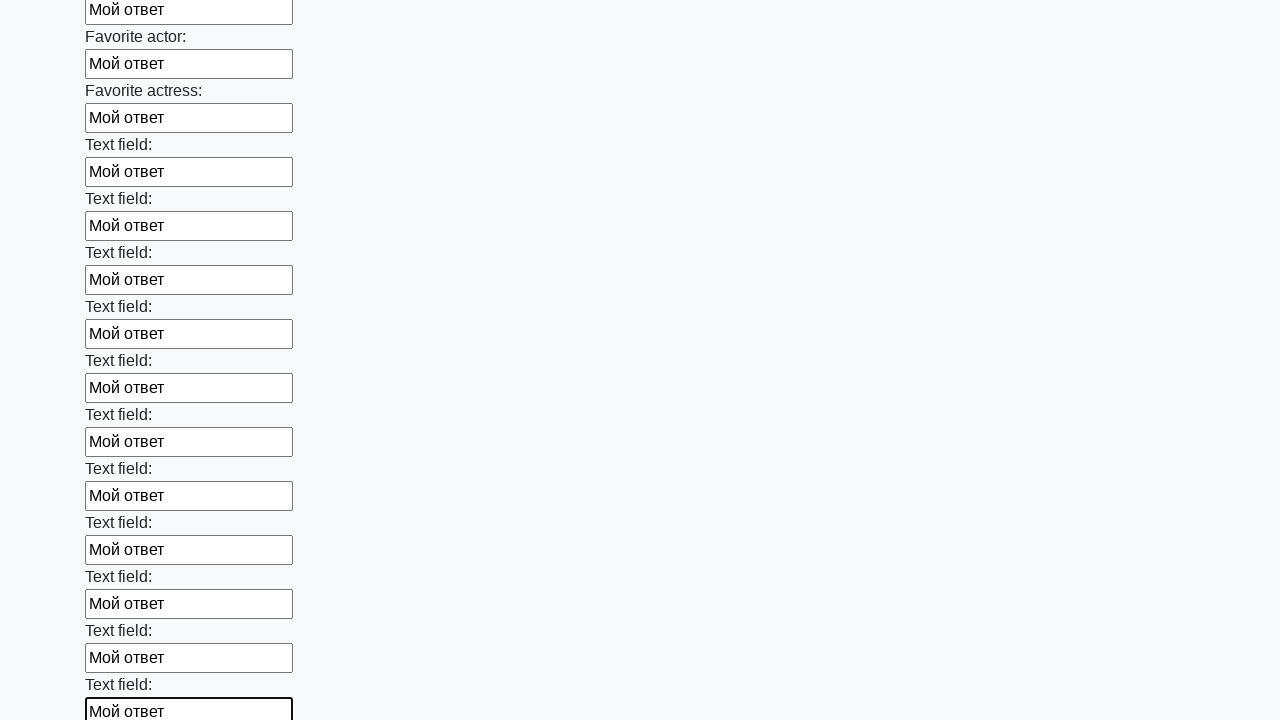

Filled an input field with 'Мой ответ' on input >> nth=37
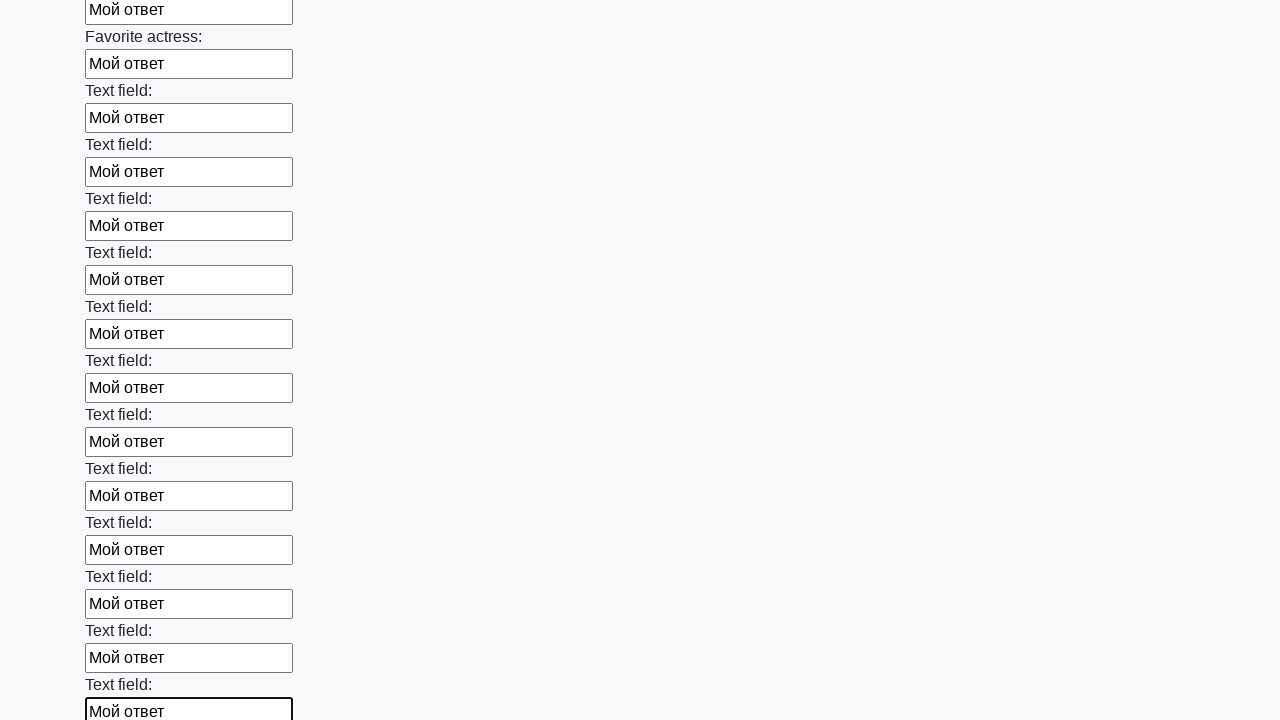

Filled an input field with 'Мой ответ' on input >> nth=38
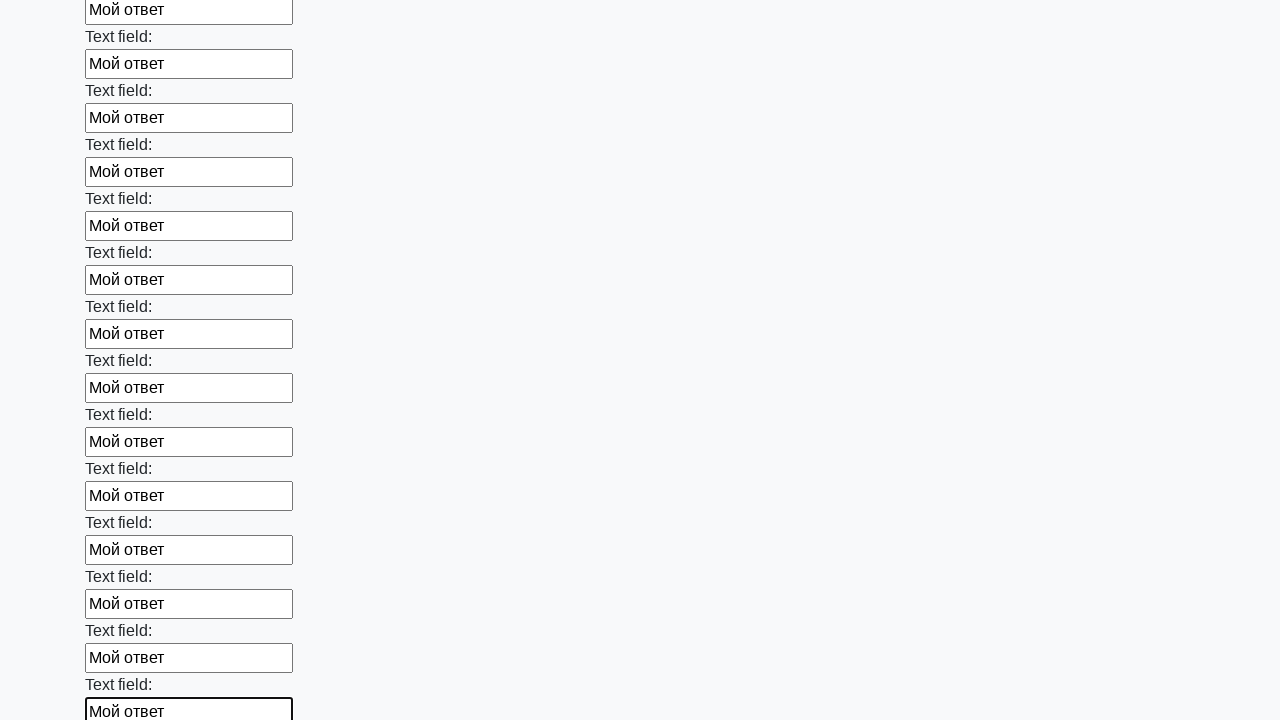

Filled an input field with 'Мой ответ' on input >> nth=39
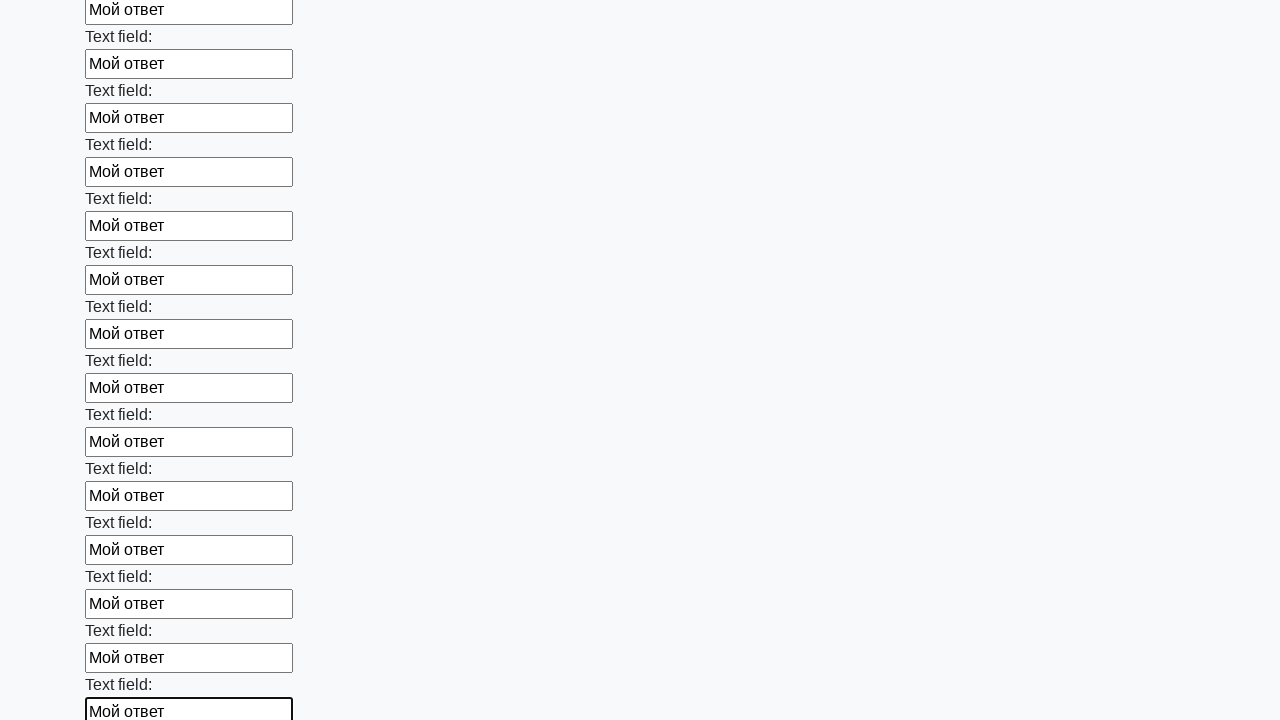

Filled an input field with 'Мой ответ' on input >> nth=40
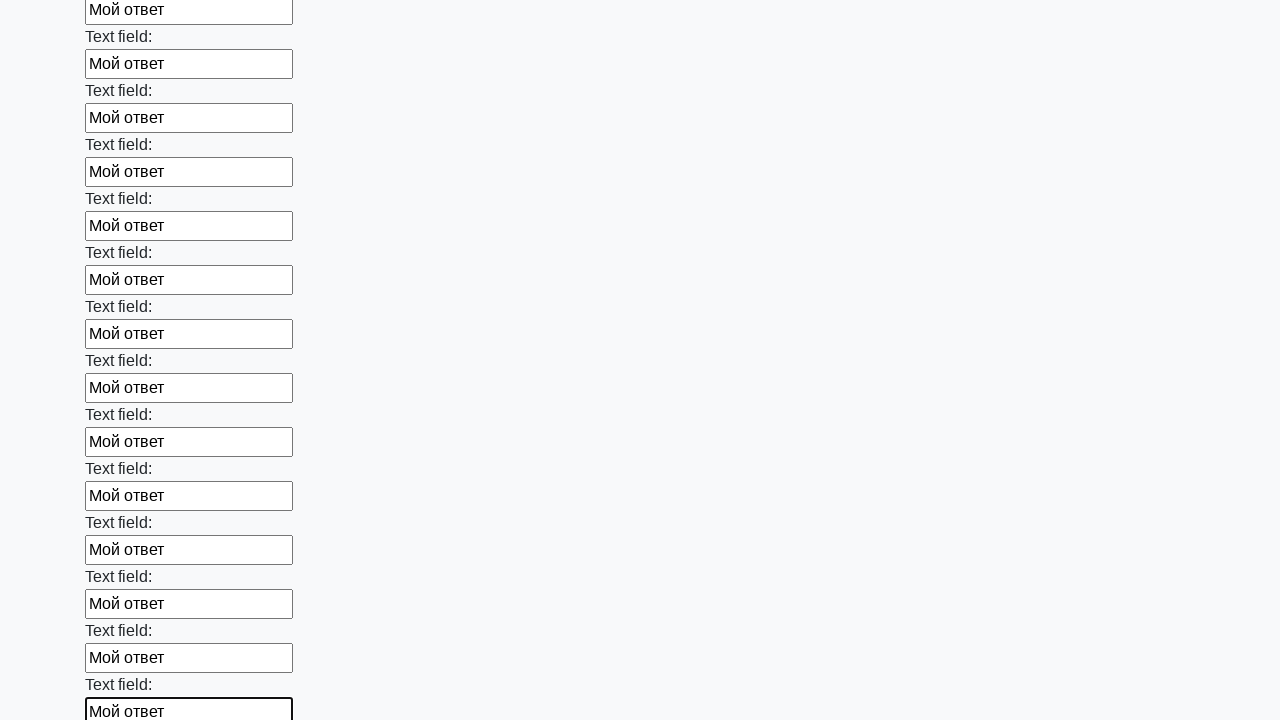

Filled an input field with 'Мой ответ' on input >> nth=41
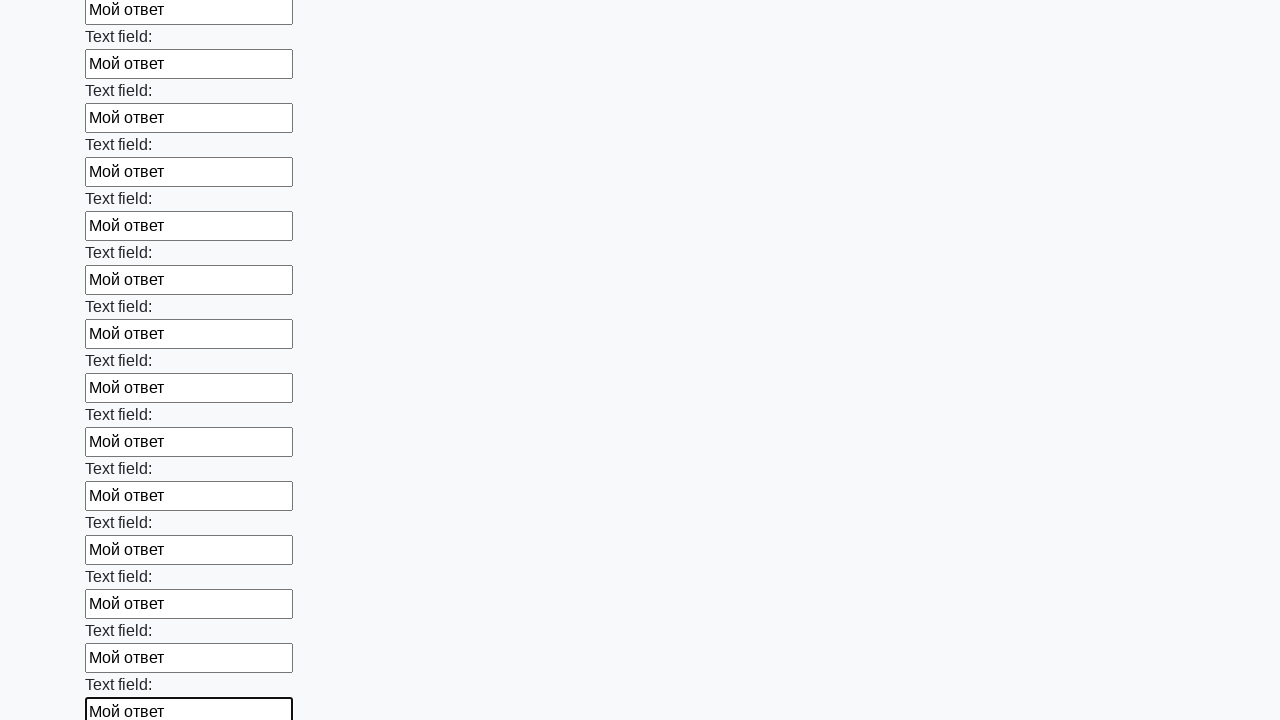

Filled an input field with 'Мой ответ' on input >> nth=42
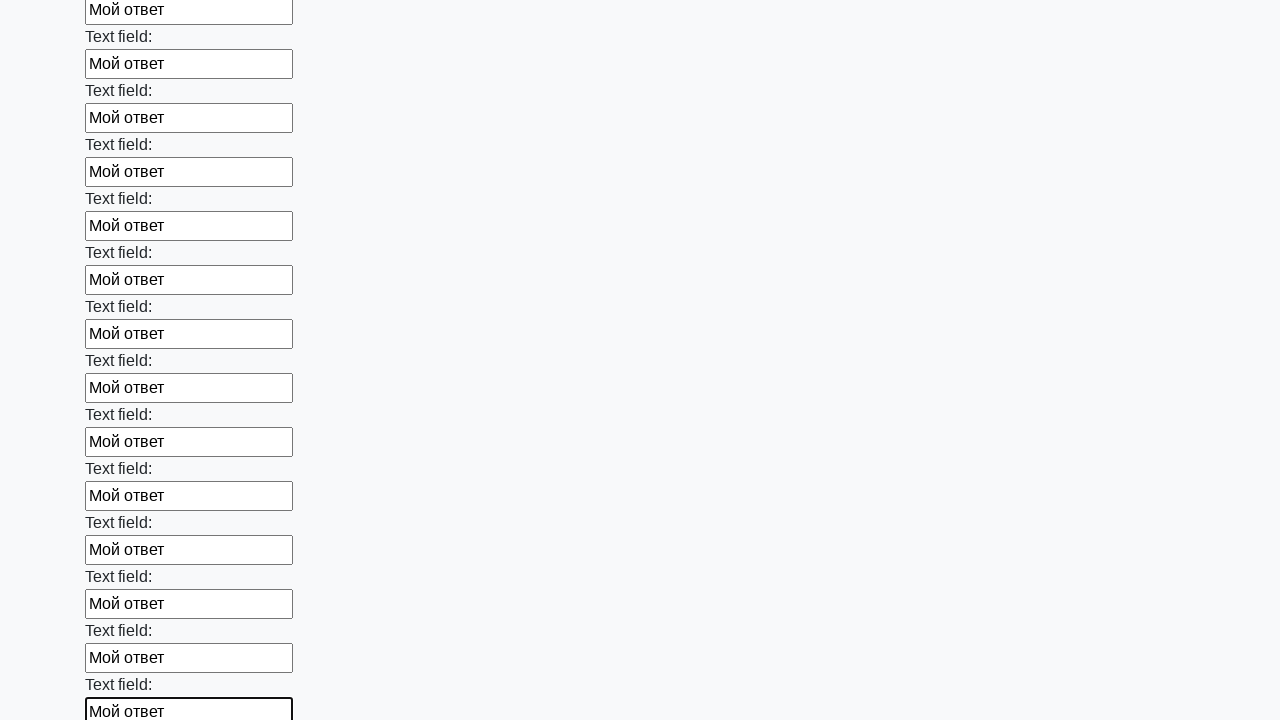

Filled an input field with 'Мой ответ' on input >> nth=43
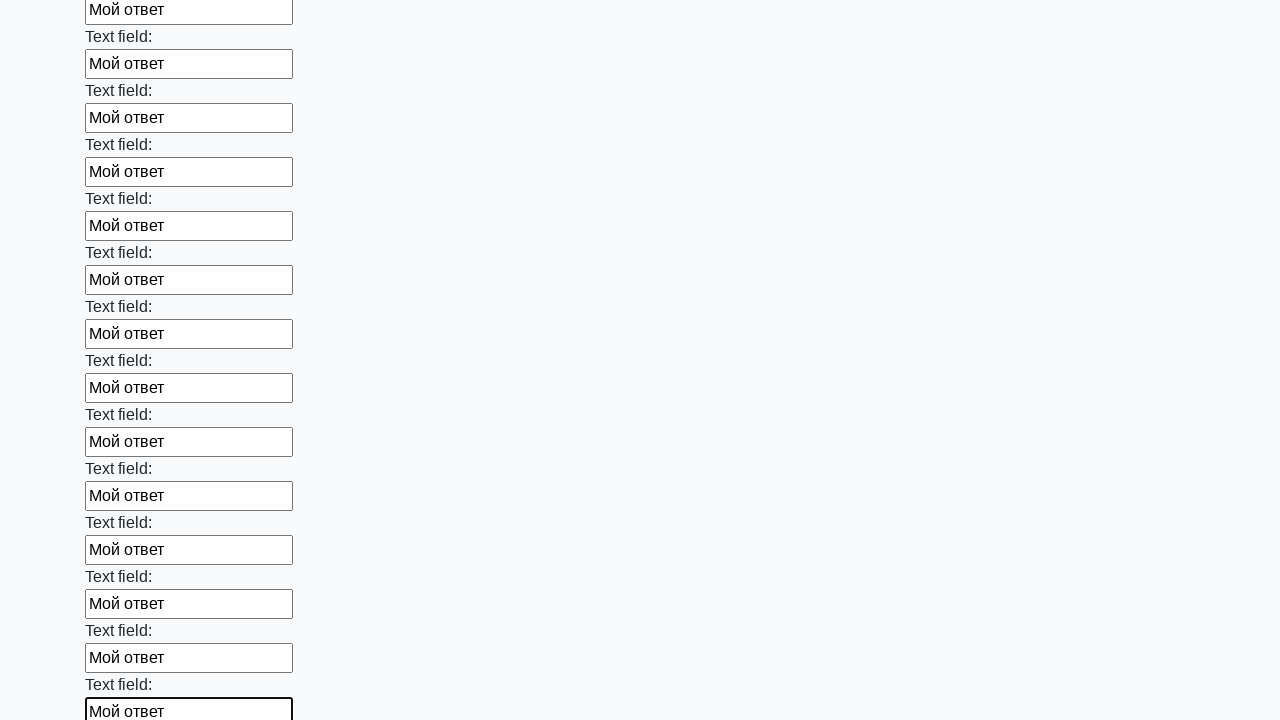

Filled an input field with 'Мой ответ' on input >> nth=44
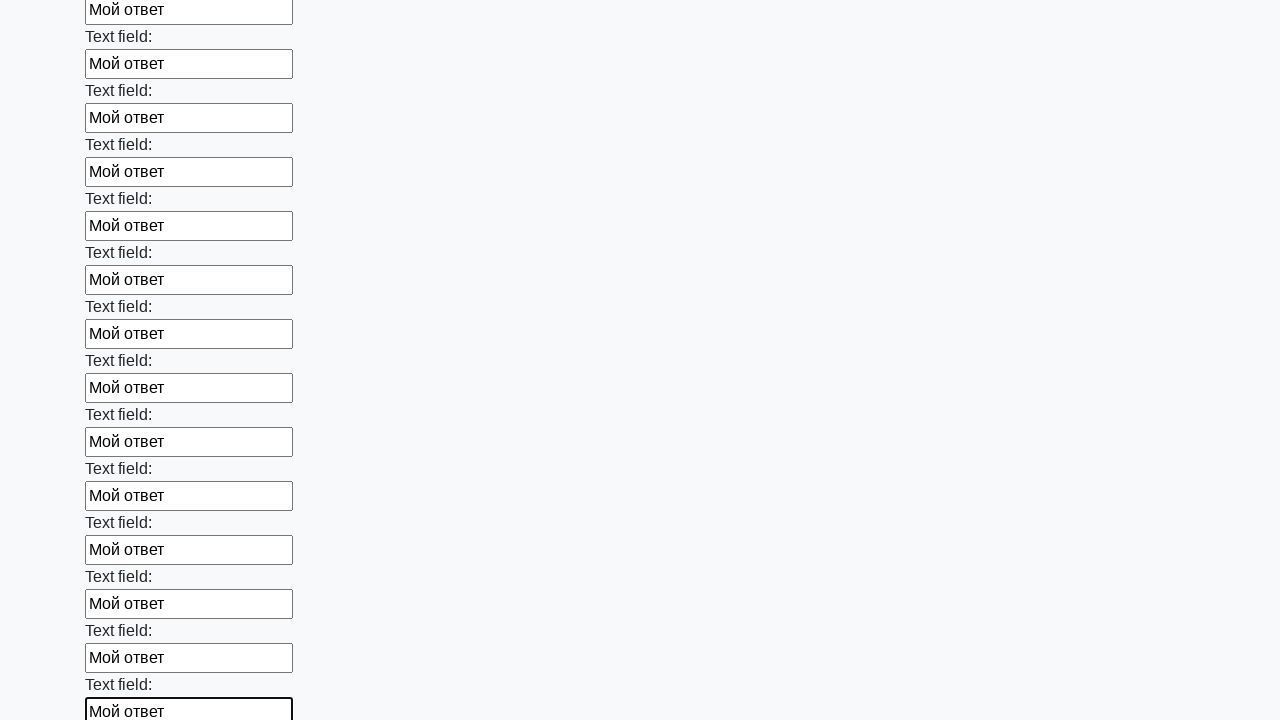

Filled an input field with 'Мой ответ' on input >> nth=45
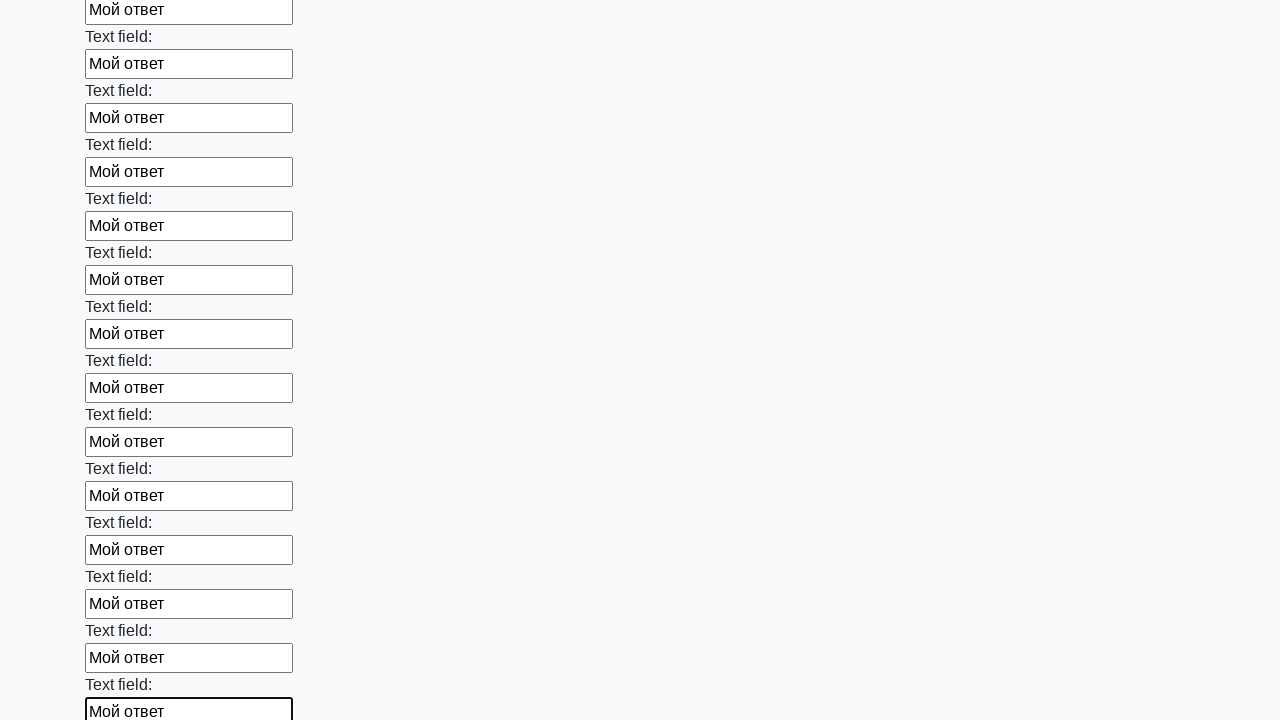

Filled an input field with 'Мой ответ' on input >> nth=46
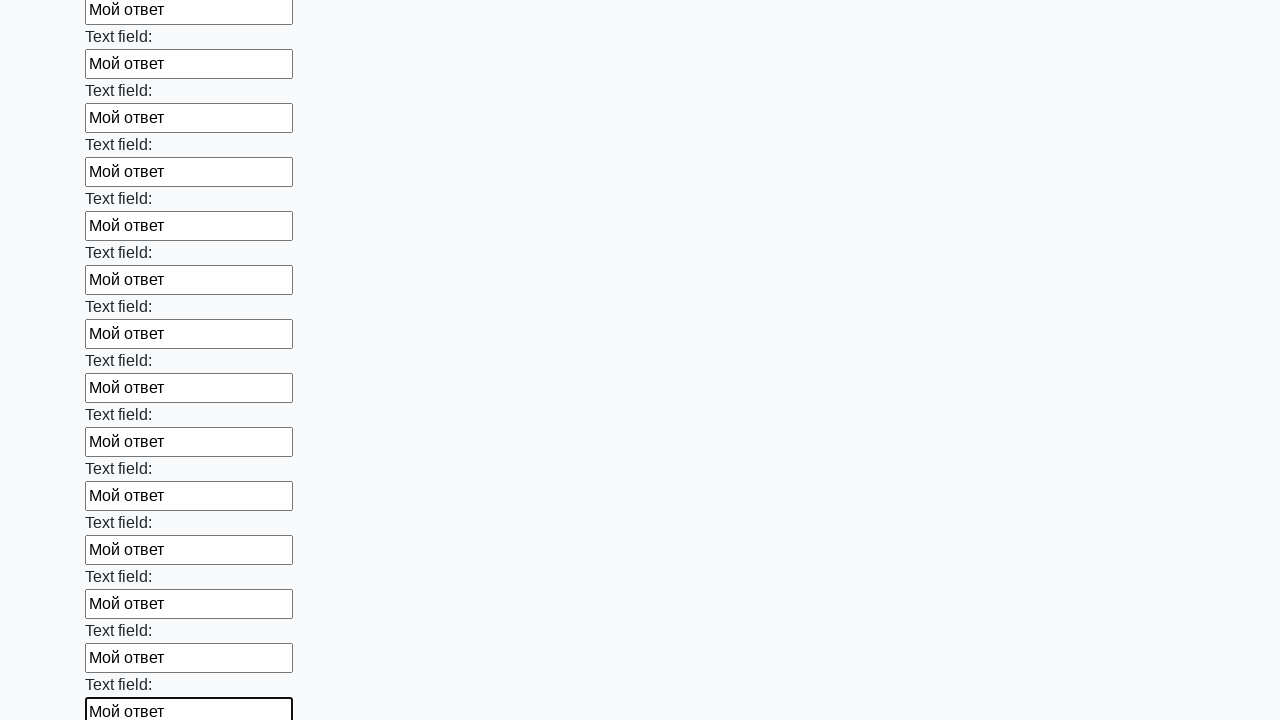

Filled an input field with 'Мой ответ' on input >> nth=47
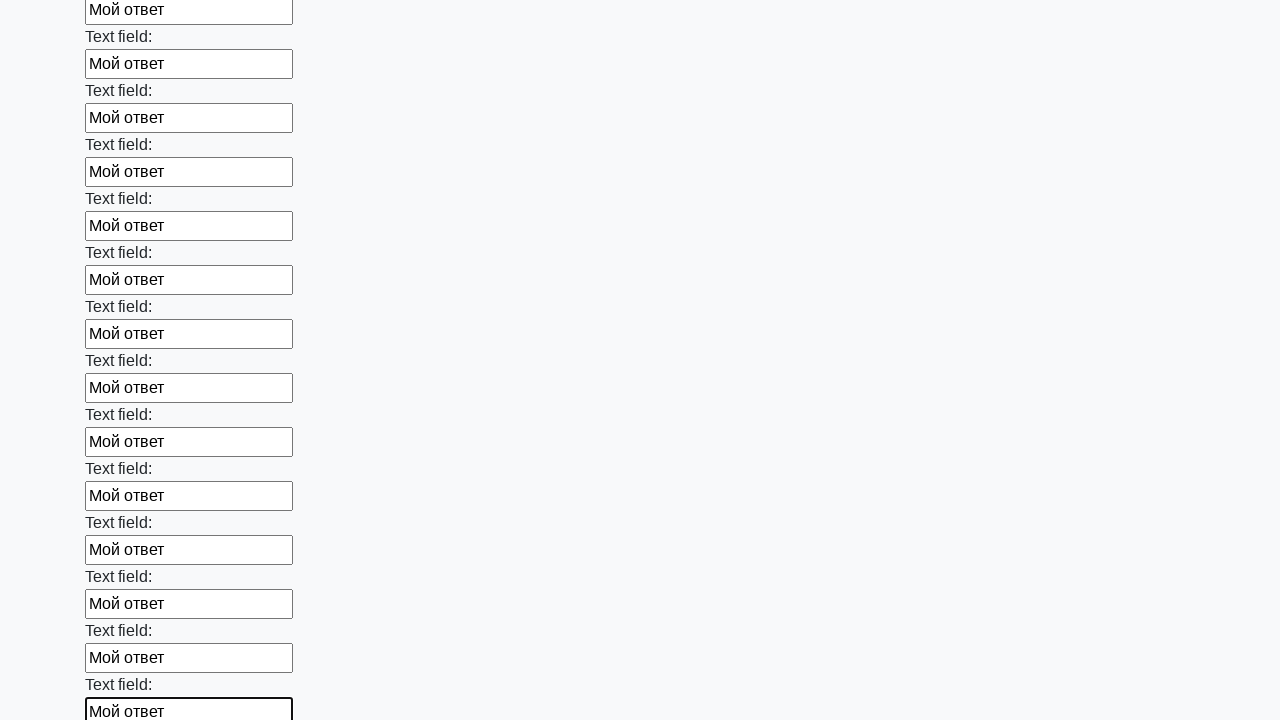

Filled an input field with 'Мой ответ' on input >> nth=48
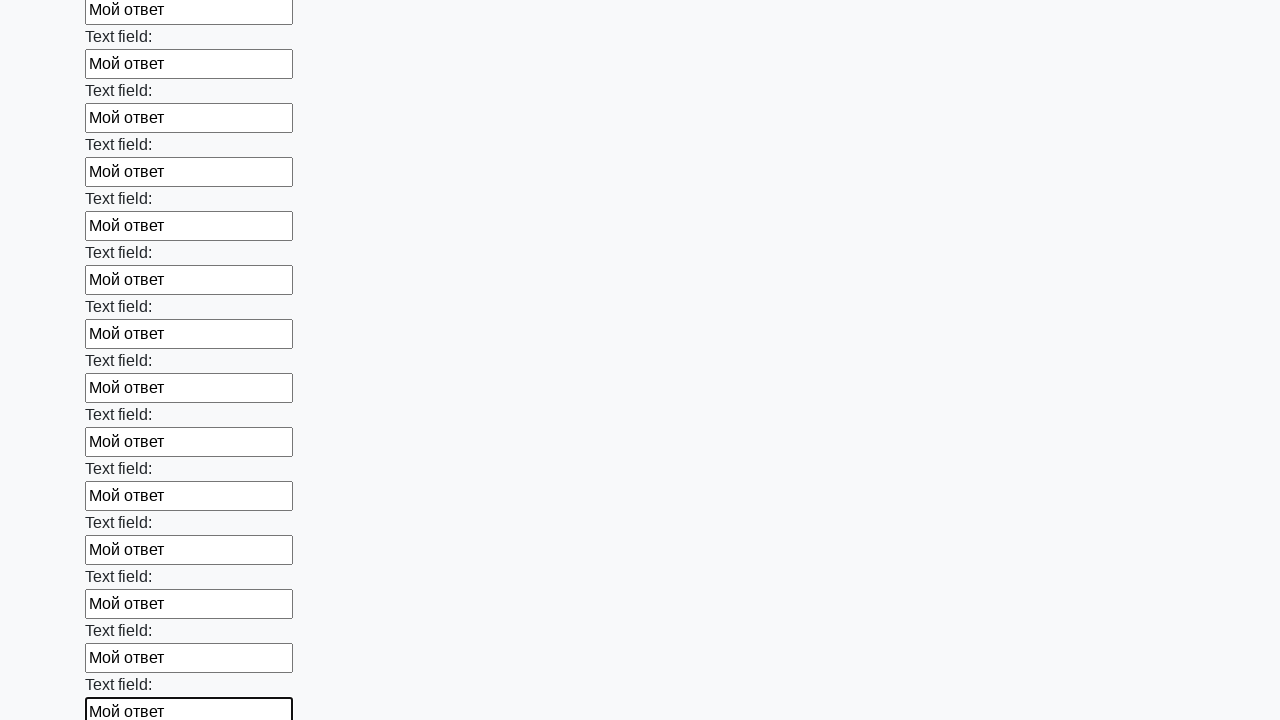

Filled an input field with 'Мой ответ' on input >> nth=49
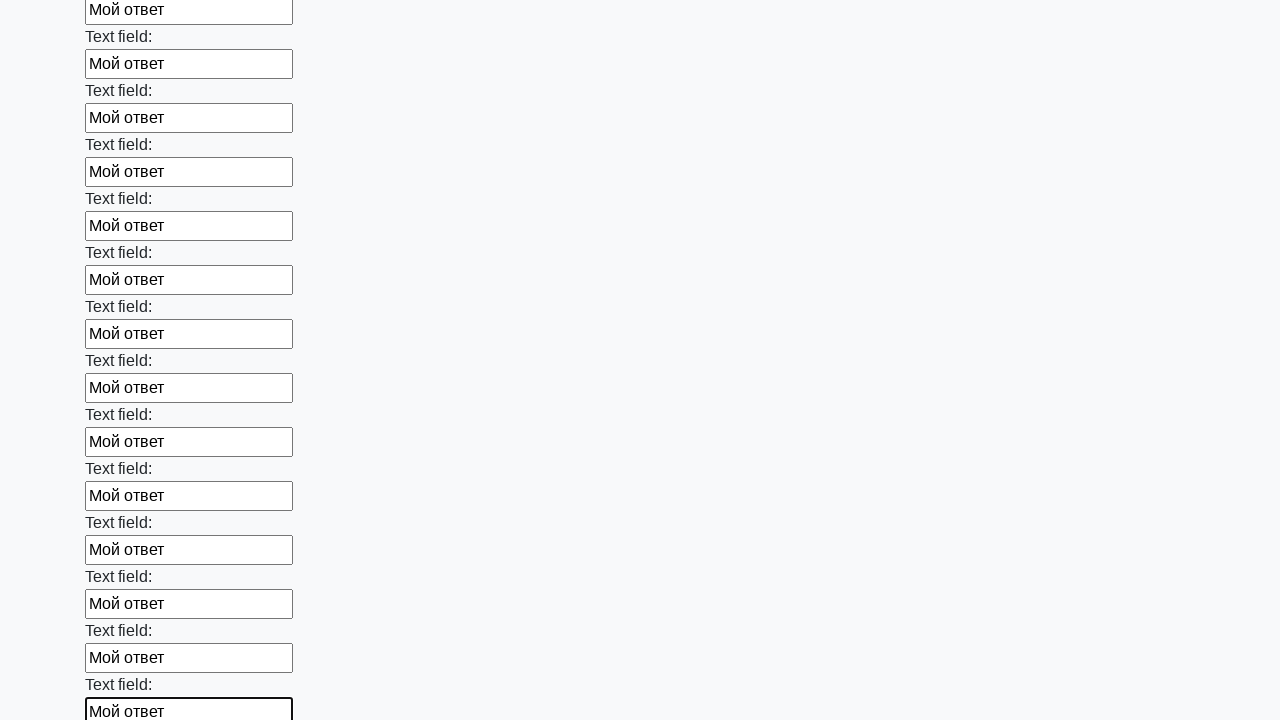

Filled an input field with 'Мой ответ' on input >> nth=50
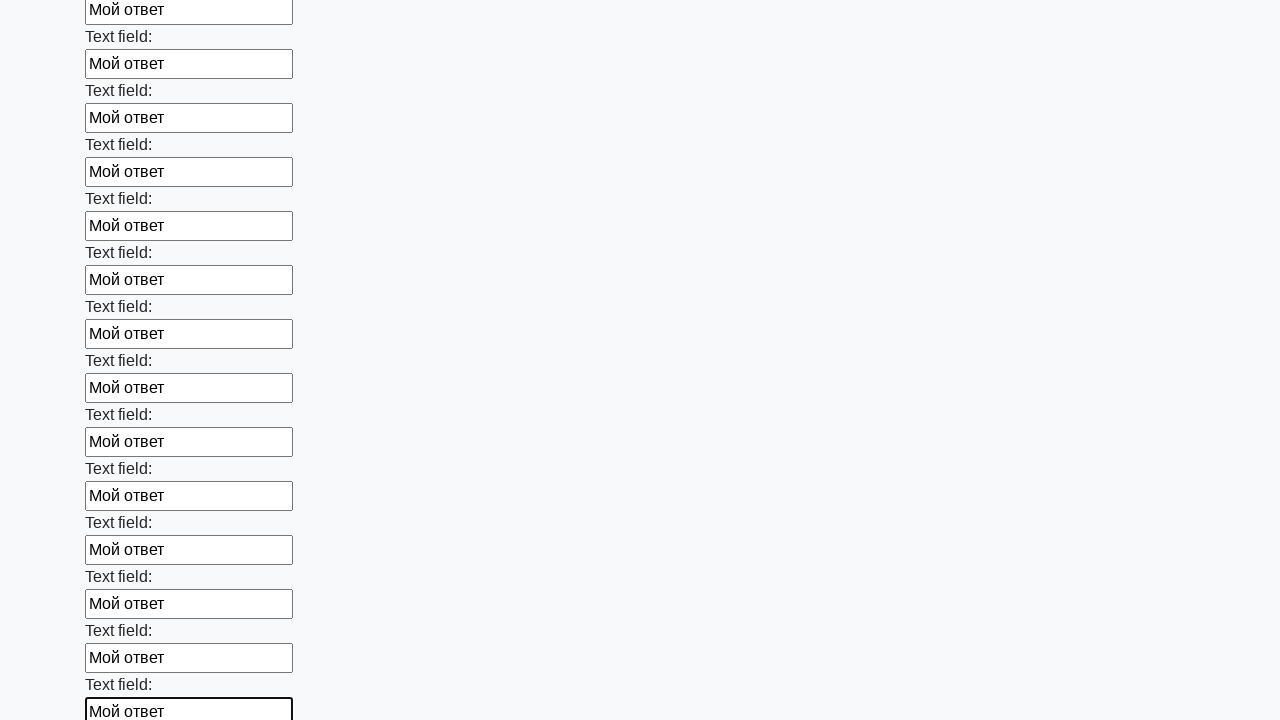

Filled an input field with 'Мой ответ' on input >> nth=51
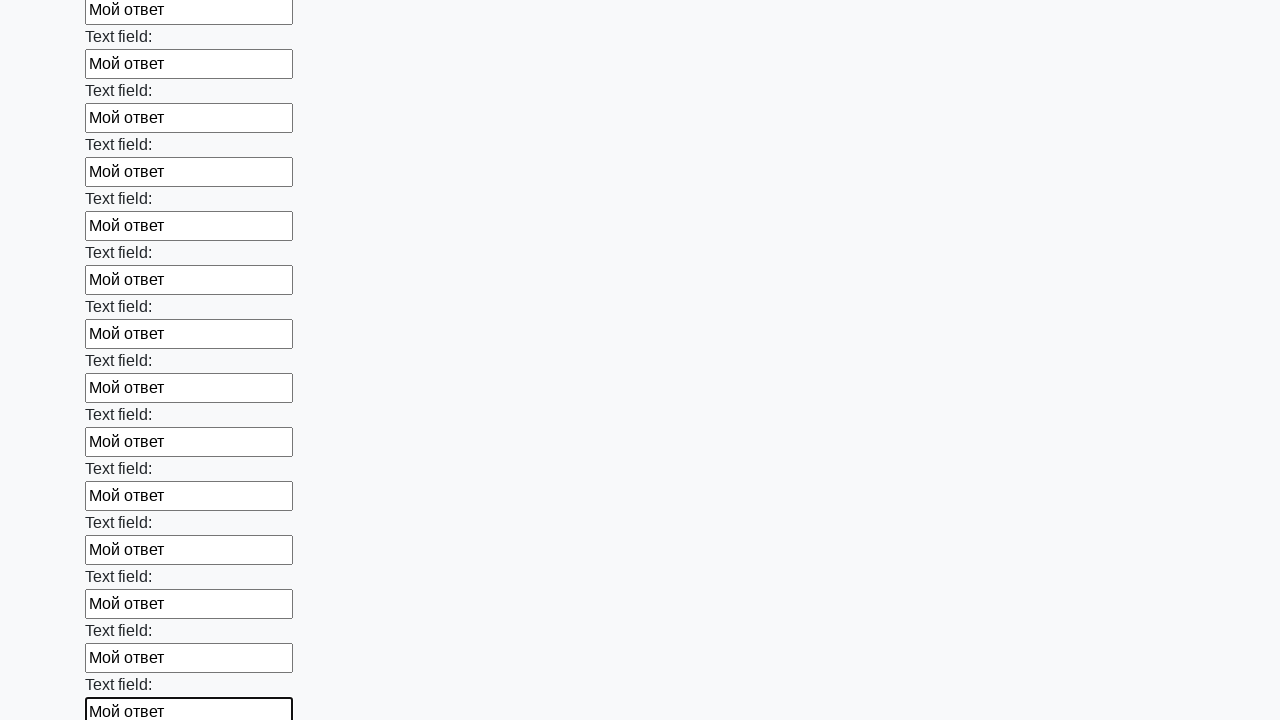

Filled an input field with 'Мой ответ' on input >> nth=52
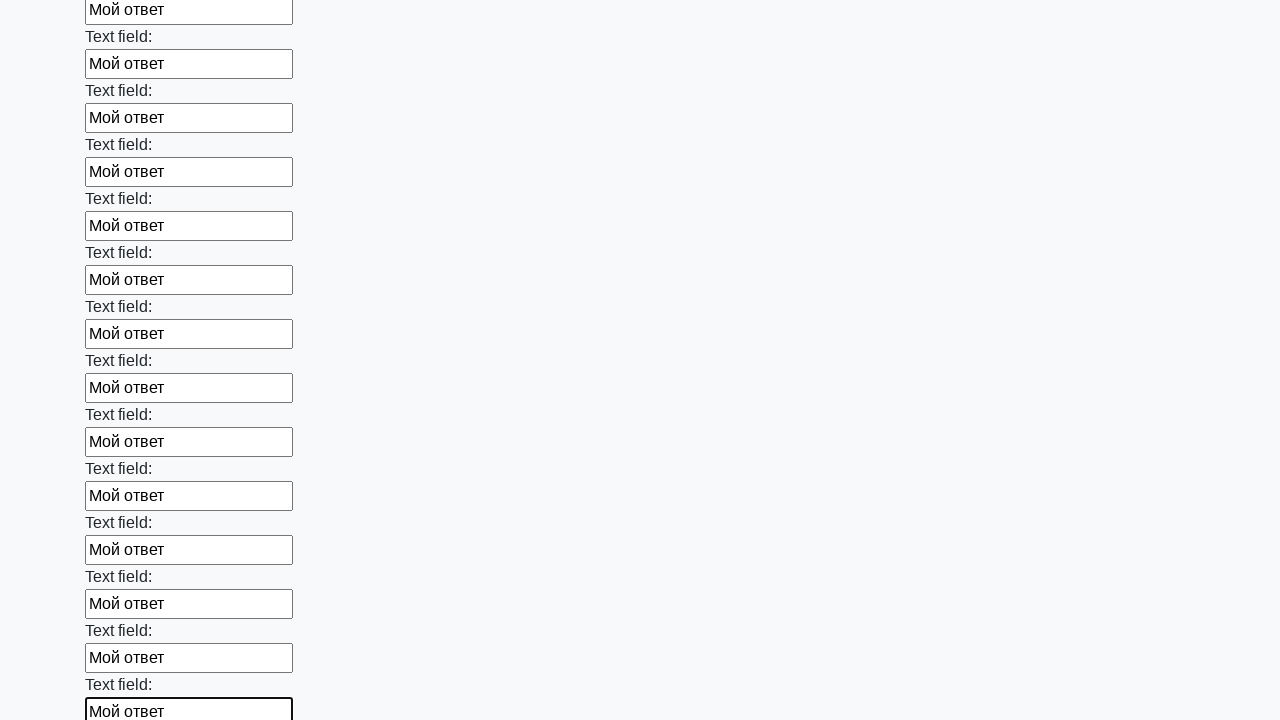

Filled an input field with 'Мой ответ' on input >> nth=53
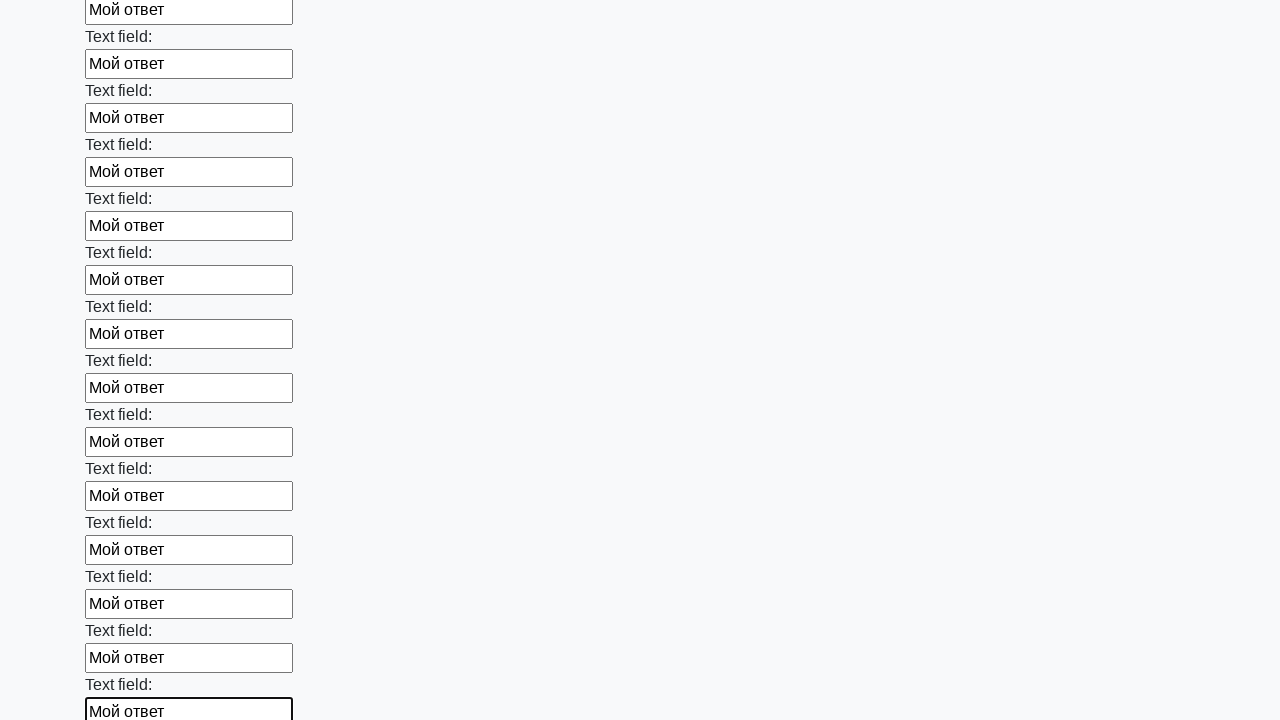

Filled an input field with 'Мой ответ' on input >> nth=54
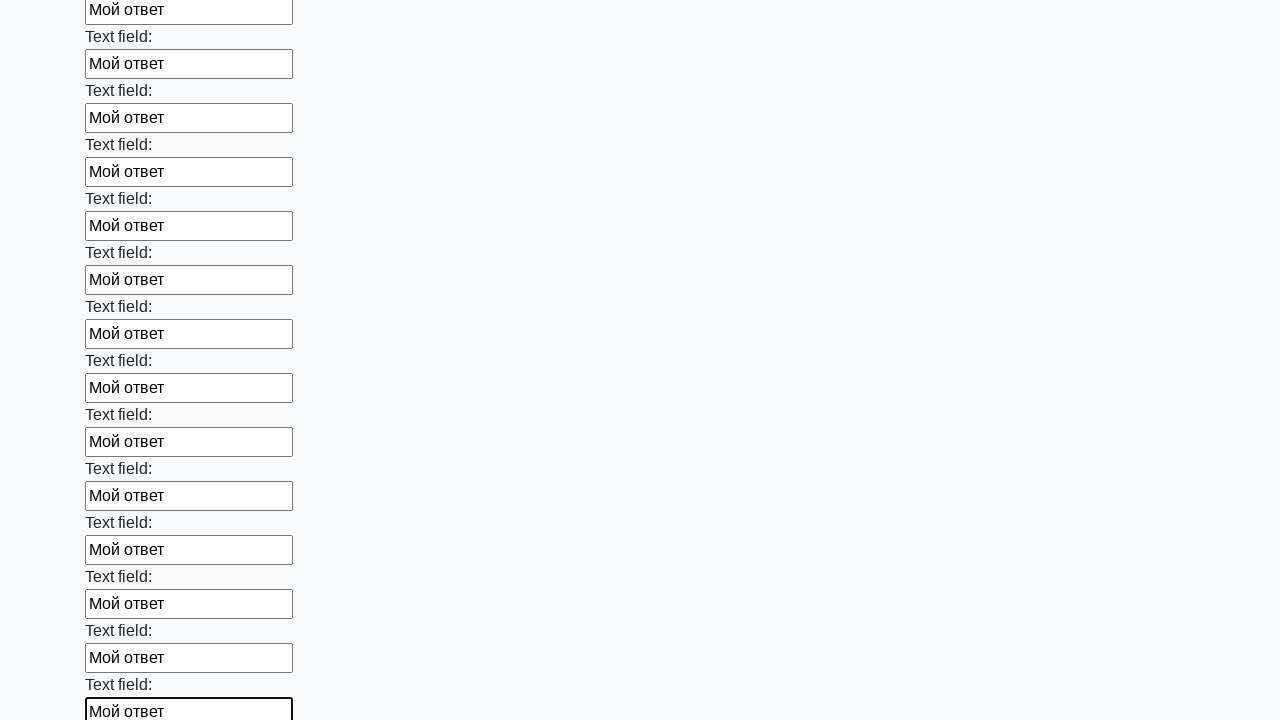

Filled an input field with 'Мой ответ' on input >> nth=55
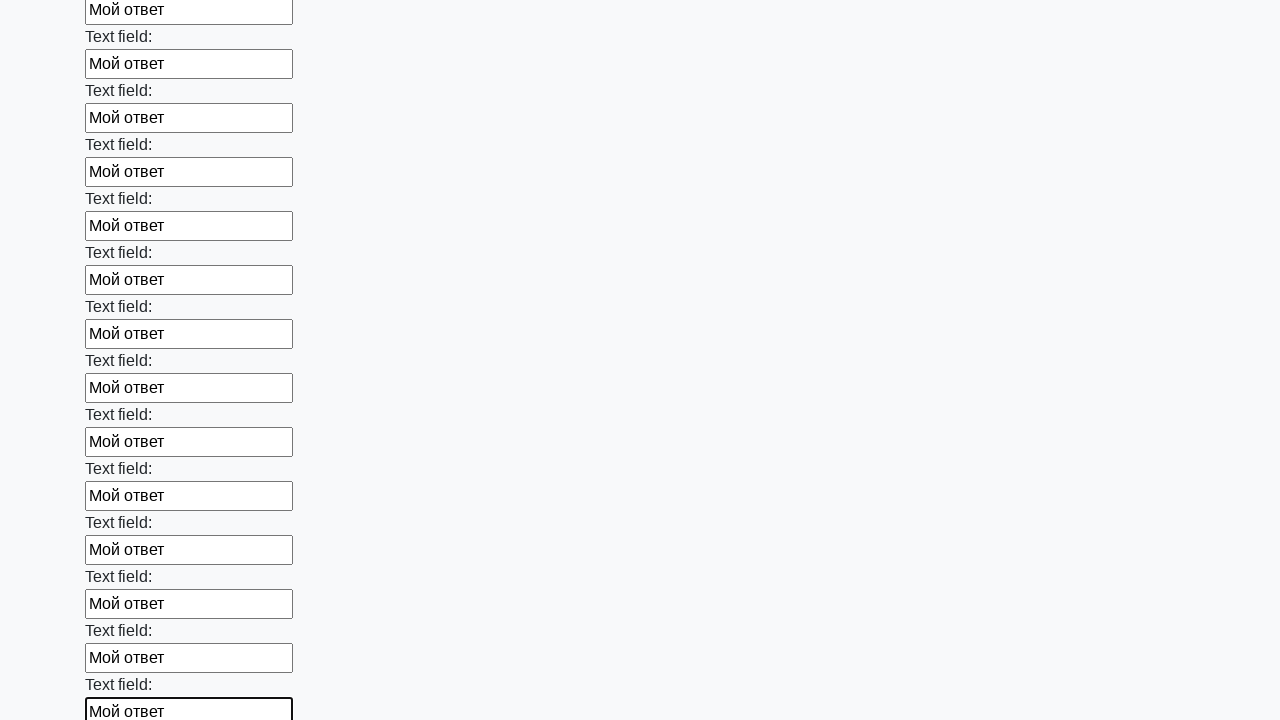

Filled an input field with 'Мой ответ' on input >> nth=56
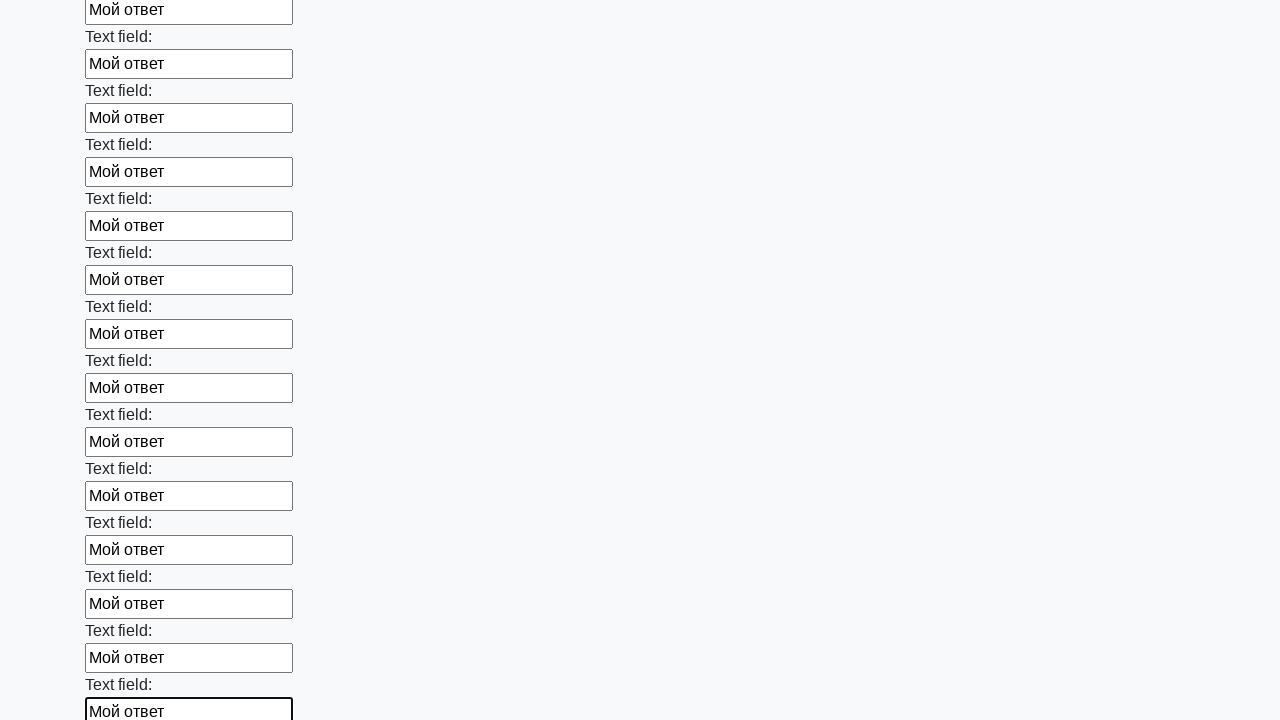

Filled an input field with 'Мой ответ' on input >> nth=57
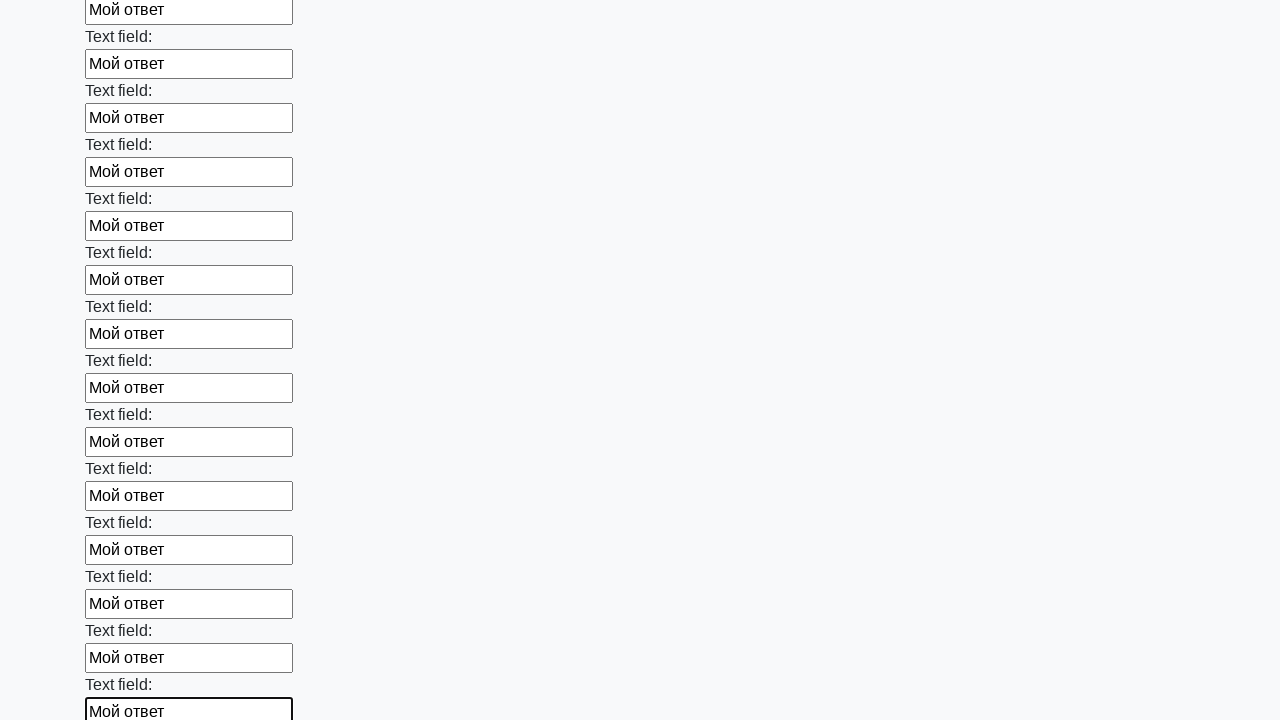

Filled an input field with 'Мой ответ' on input >> nth=58
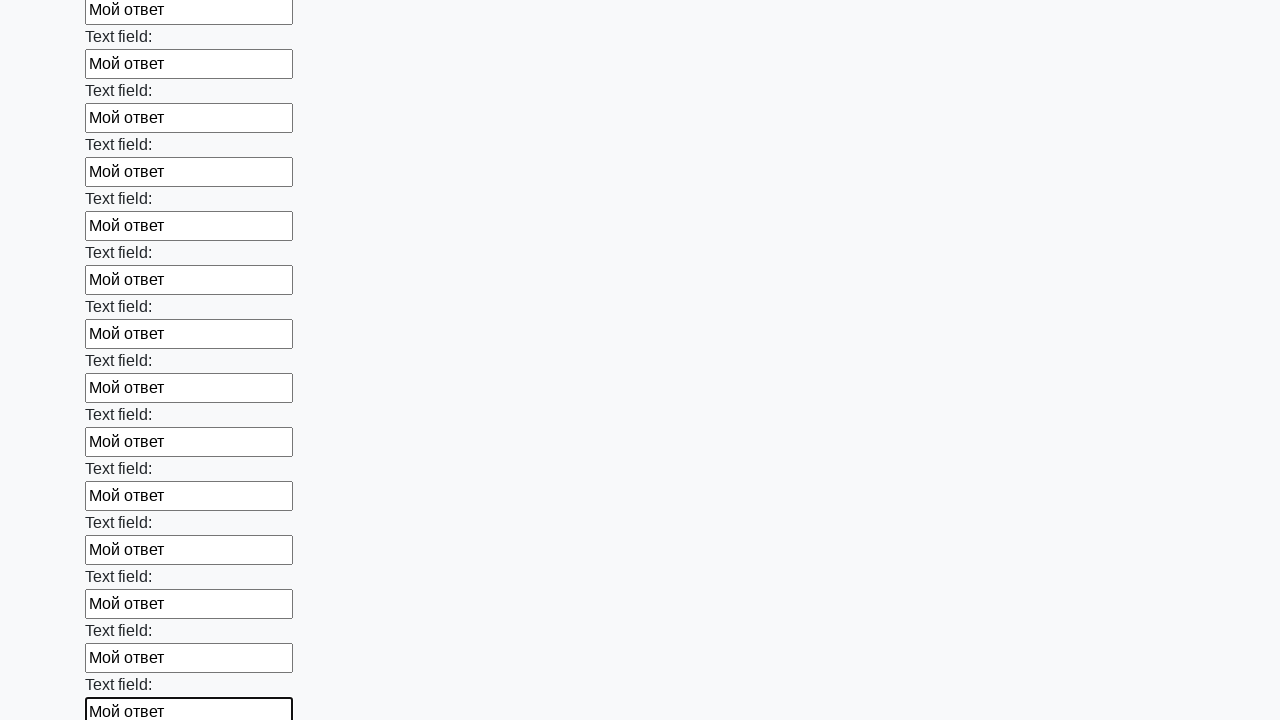

Filled an input field with 'Мой ответ' on input >> nth=59
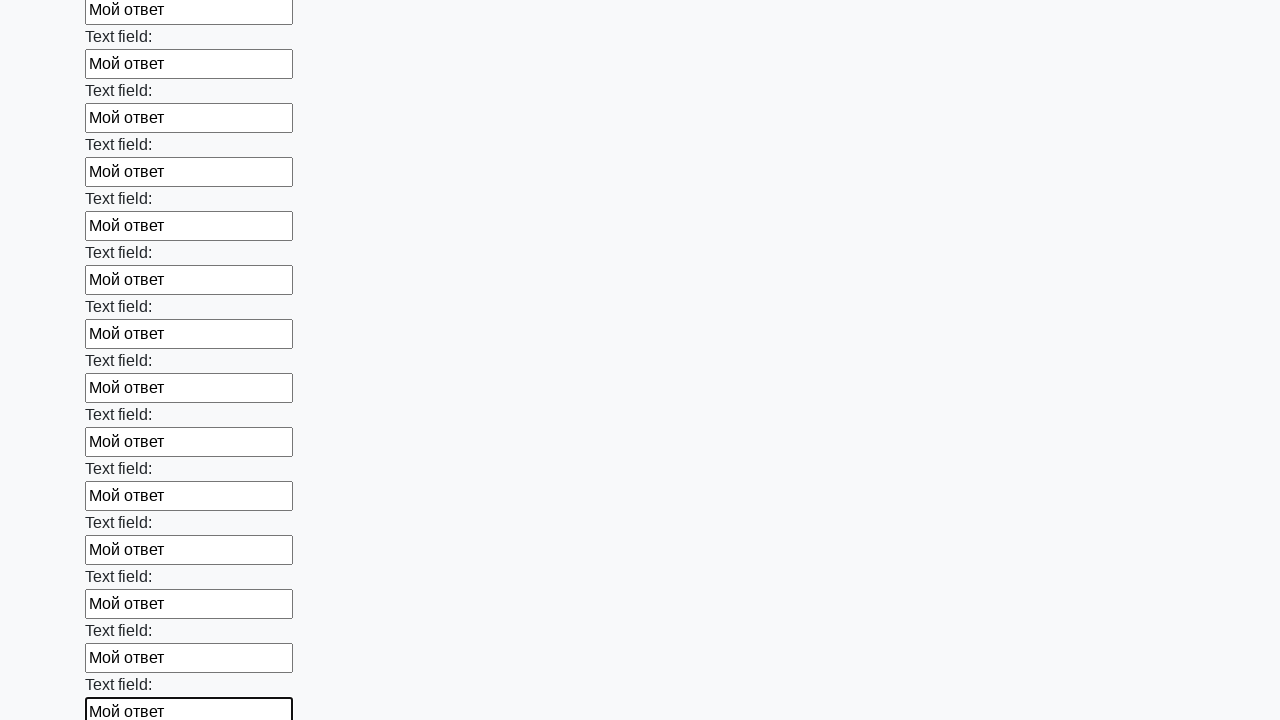

Filled an input field with 'Мой ответ' on input >> nth=60
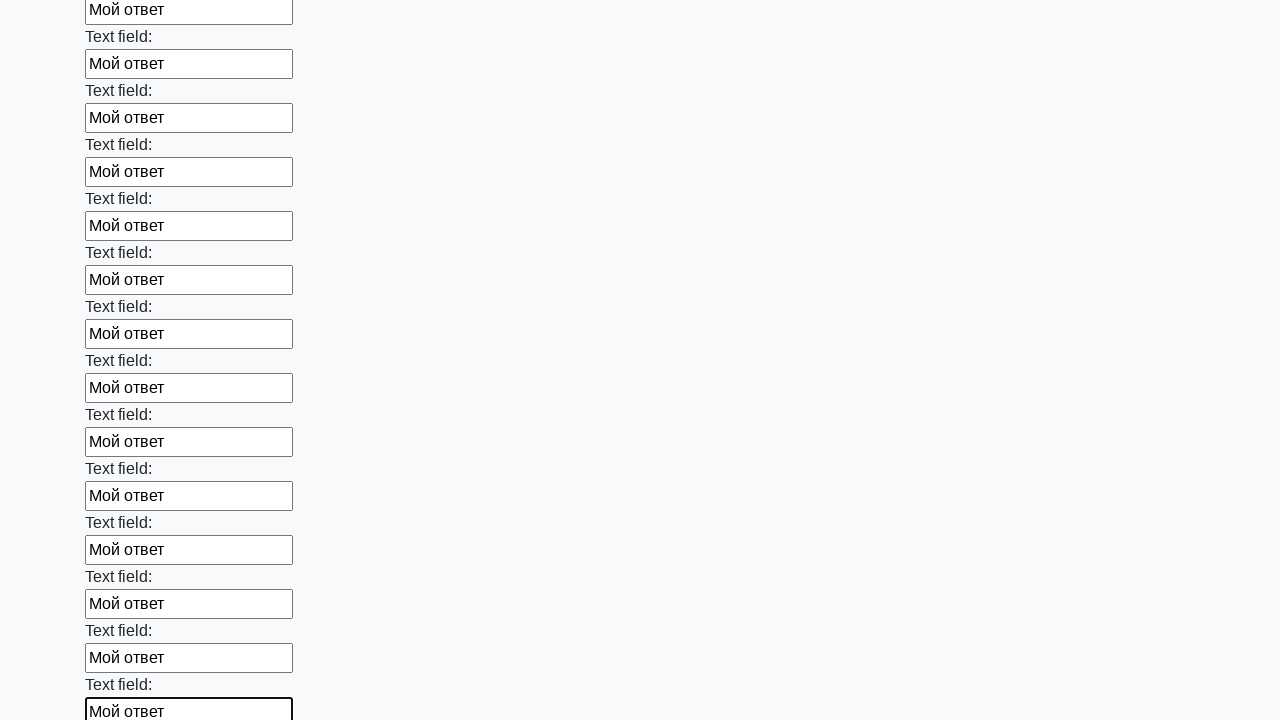

Filled an input field with 'Мой ответ' on input >> nth=61
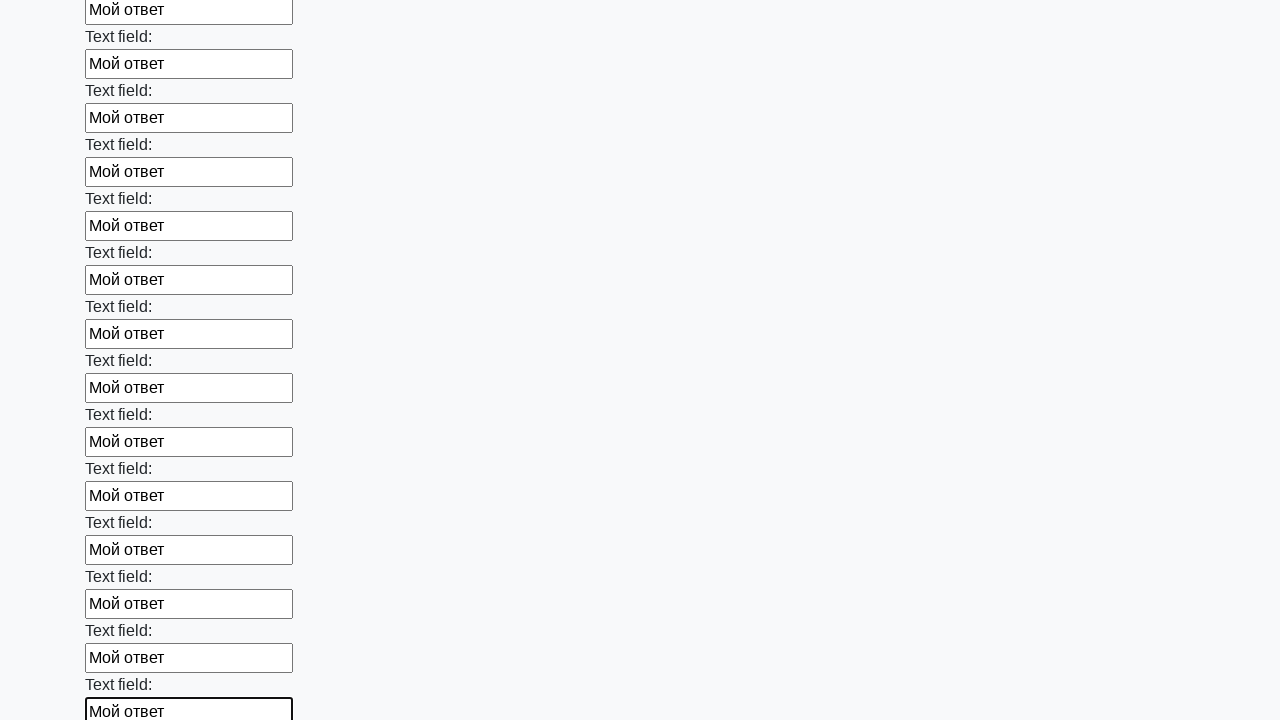

Filled an input field with 'Мой ответ' on input >> nth=62
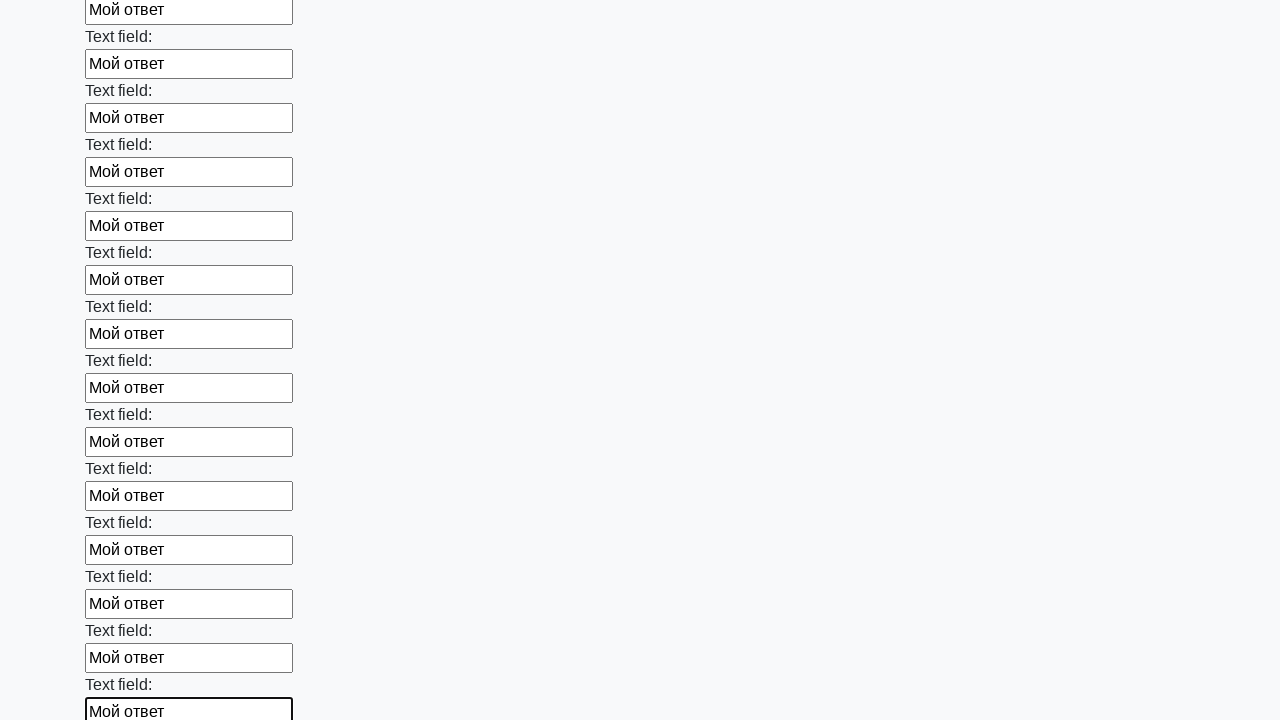

Filled an input field with 'Мой ответ' on input >> nth=63
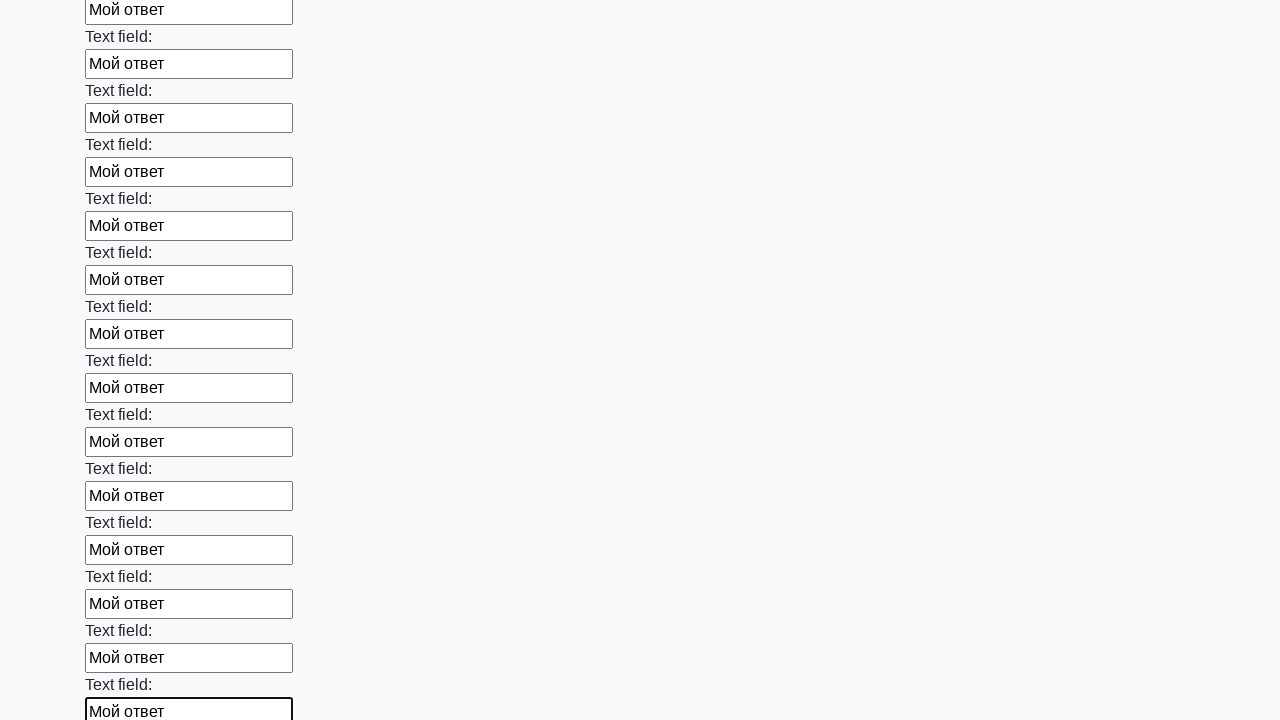

Filled an input field with 'Мой ответ' on input >> nth=64
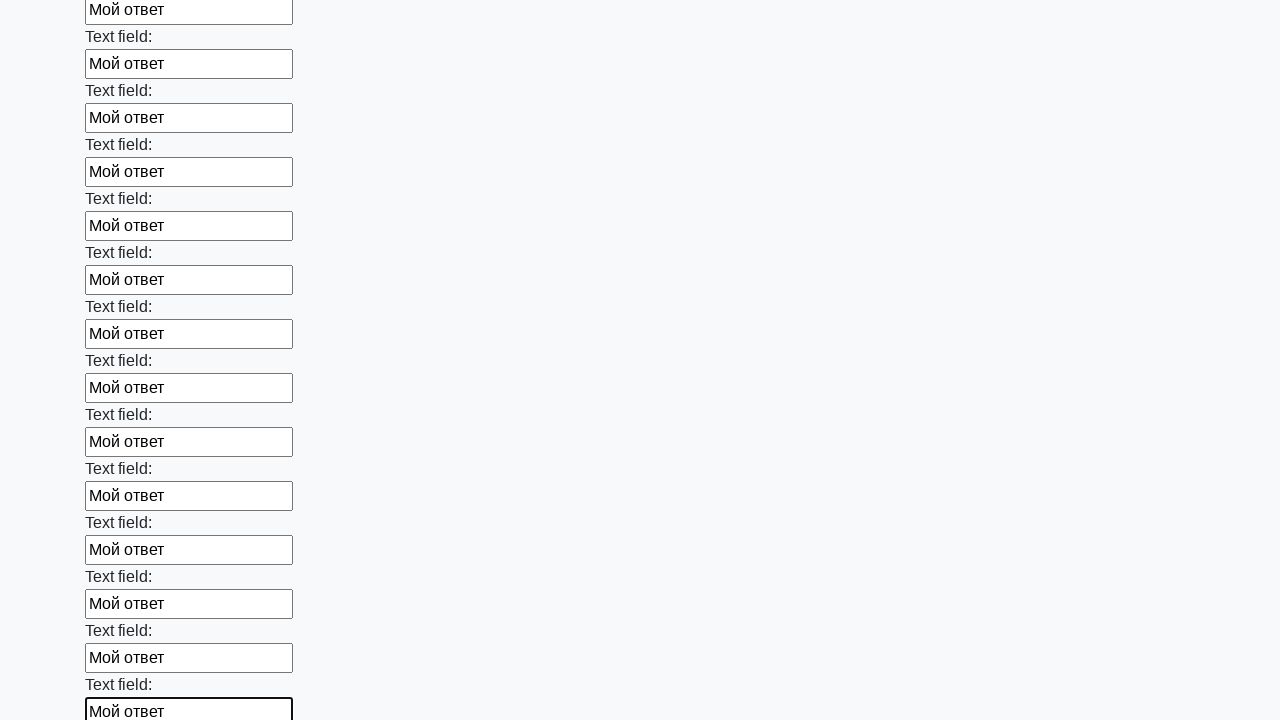

Filled an input field with 'Мой ответ' on input >> nth=65
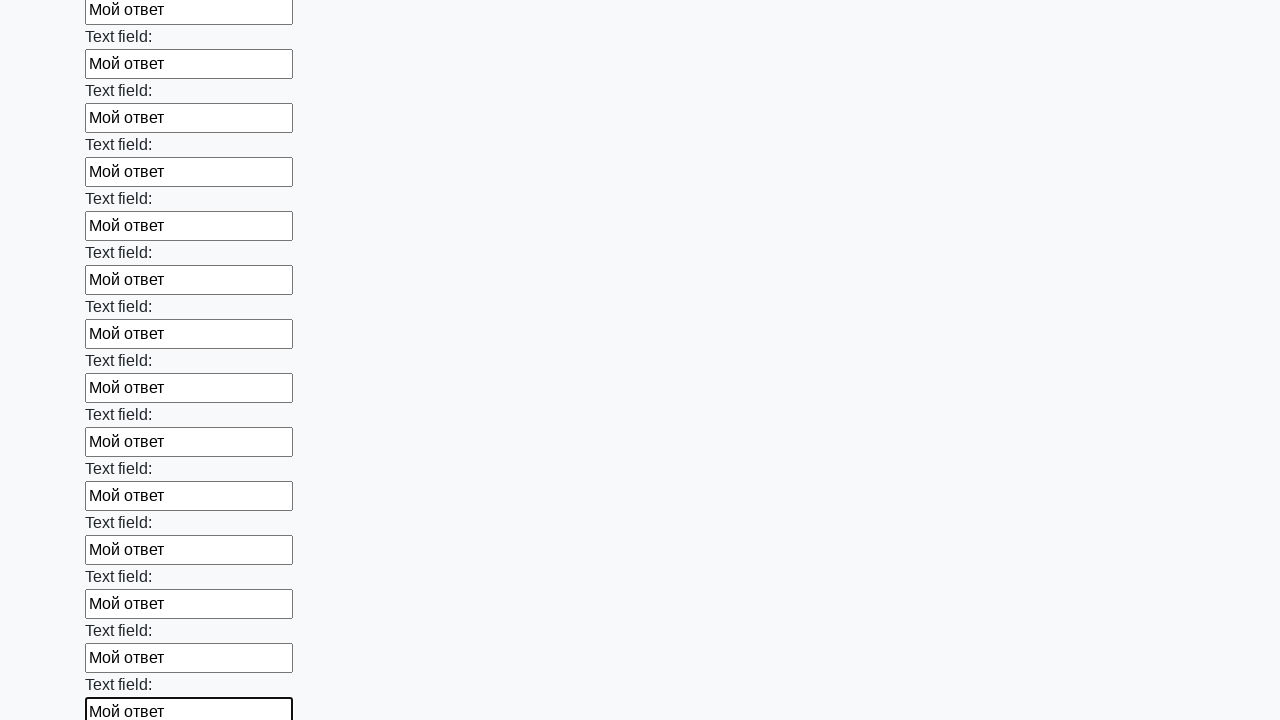

Filled an input field with 'Мой ответ' on input >> nth=66
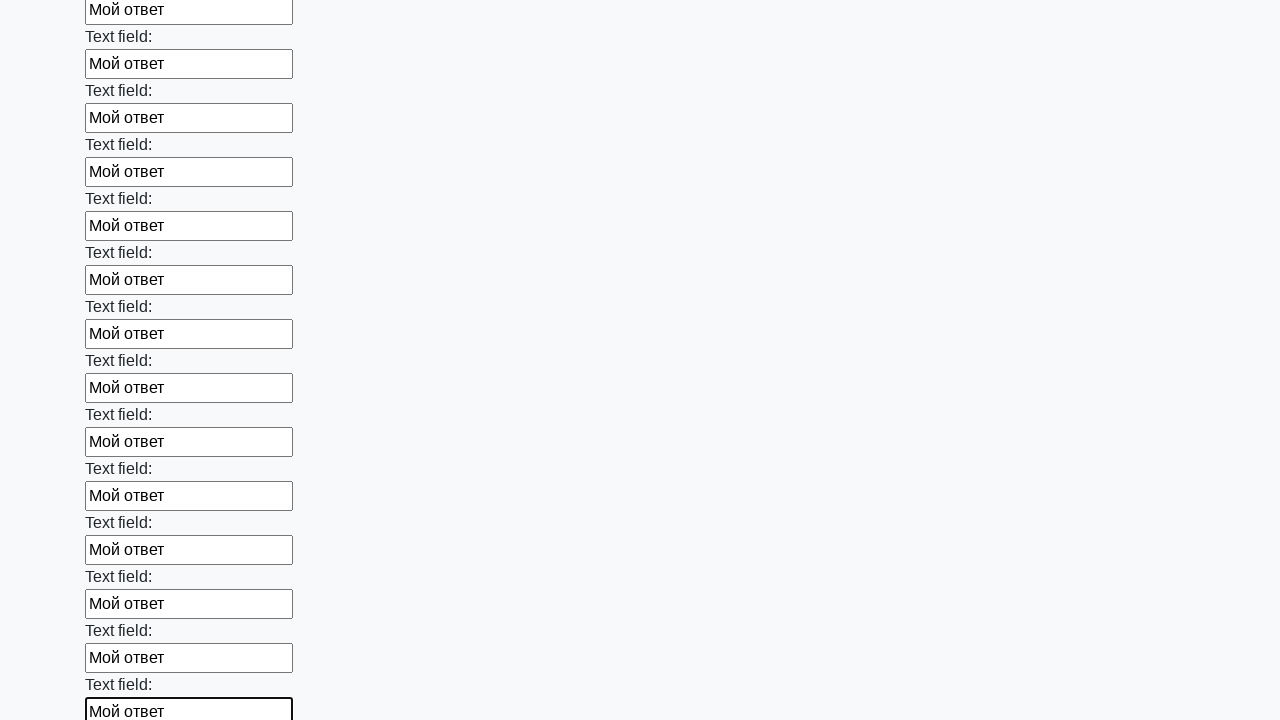

Filled an input field with 'Мой ответ' on input >> nth=67
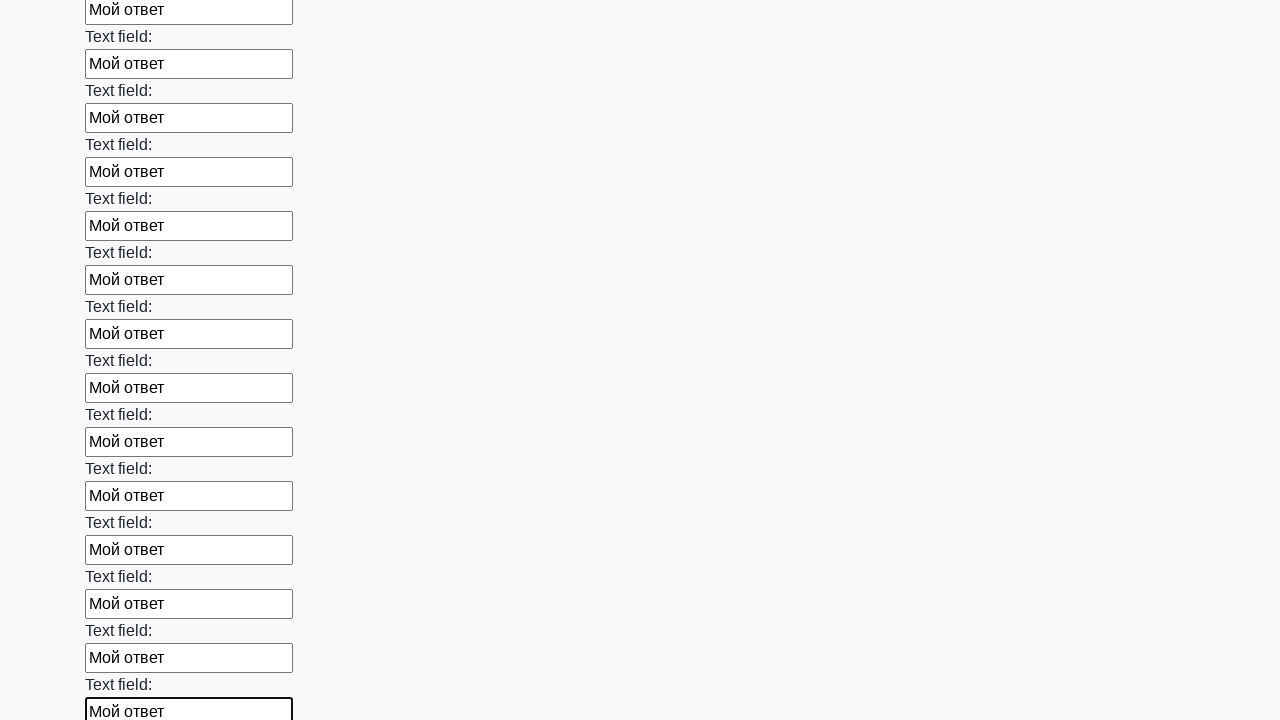

Filled an input field with 'Мой ответ' on input >> nth=68
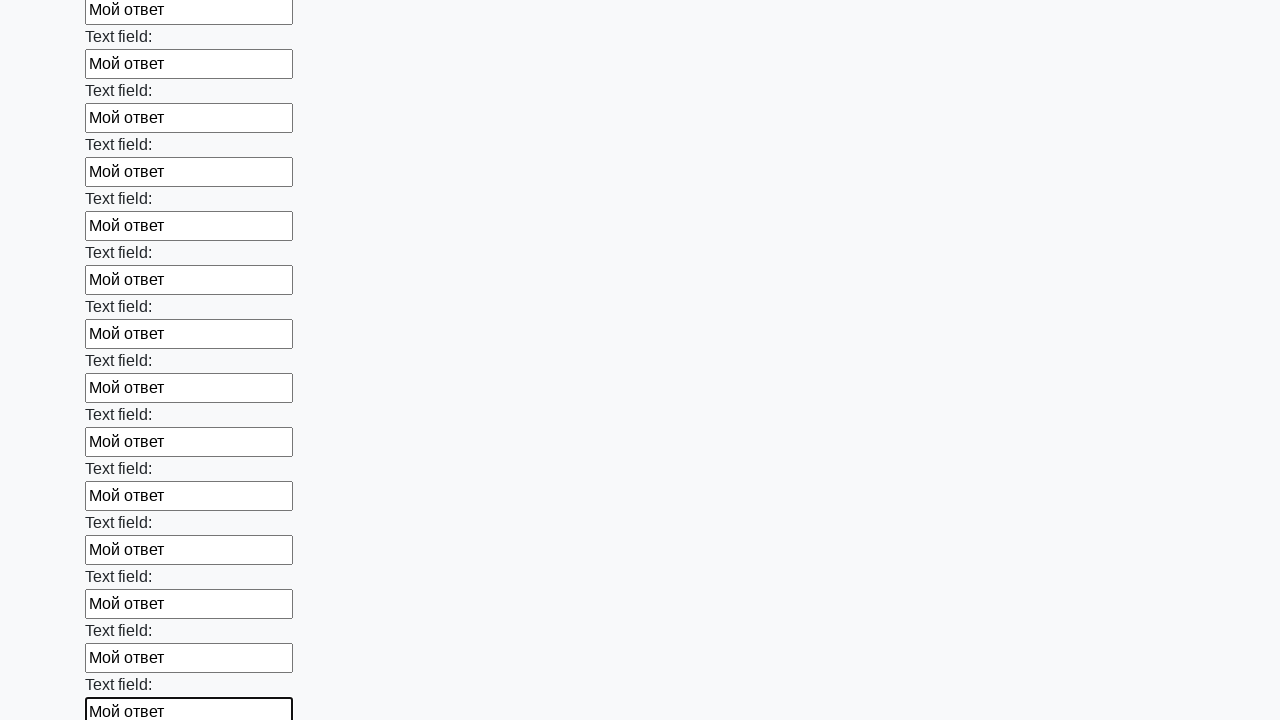

Filled an input field with 'Мой ответ' on input >> nth=69
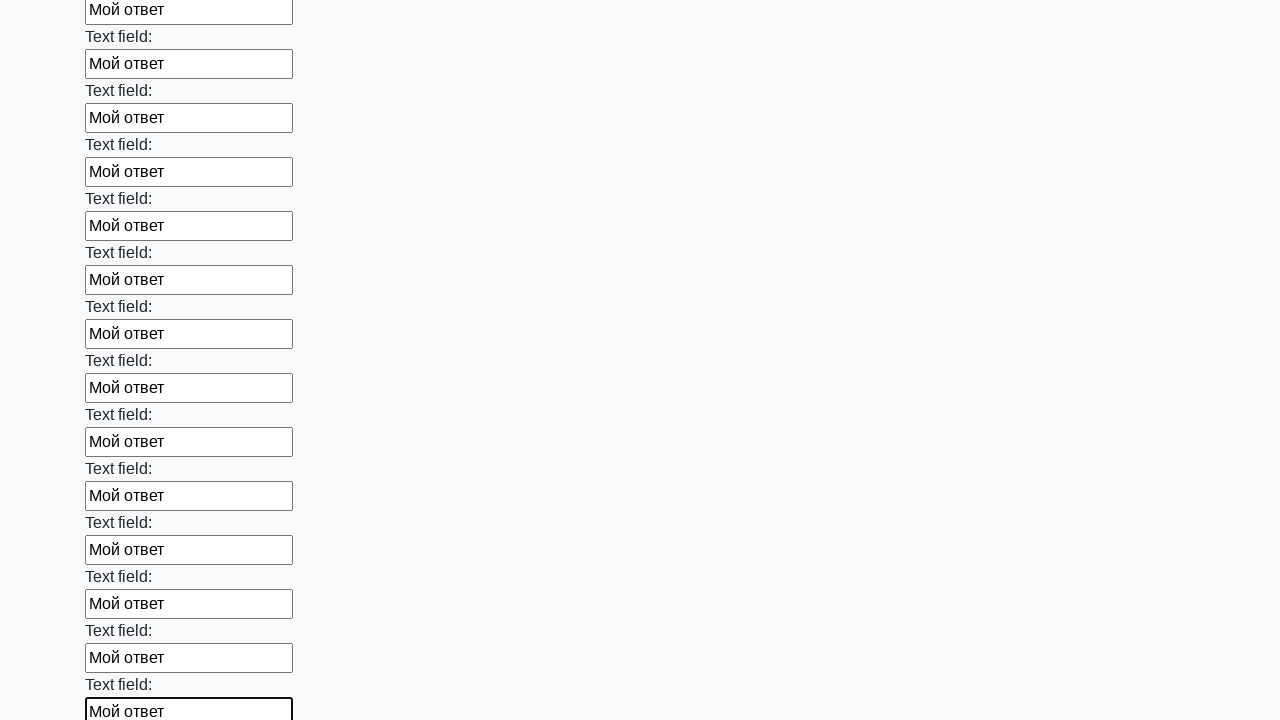

Filled an input field with 'Мой ответ' on input >> nth=70
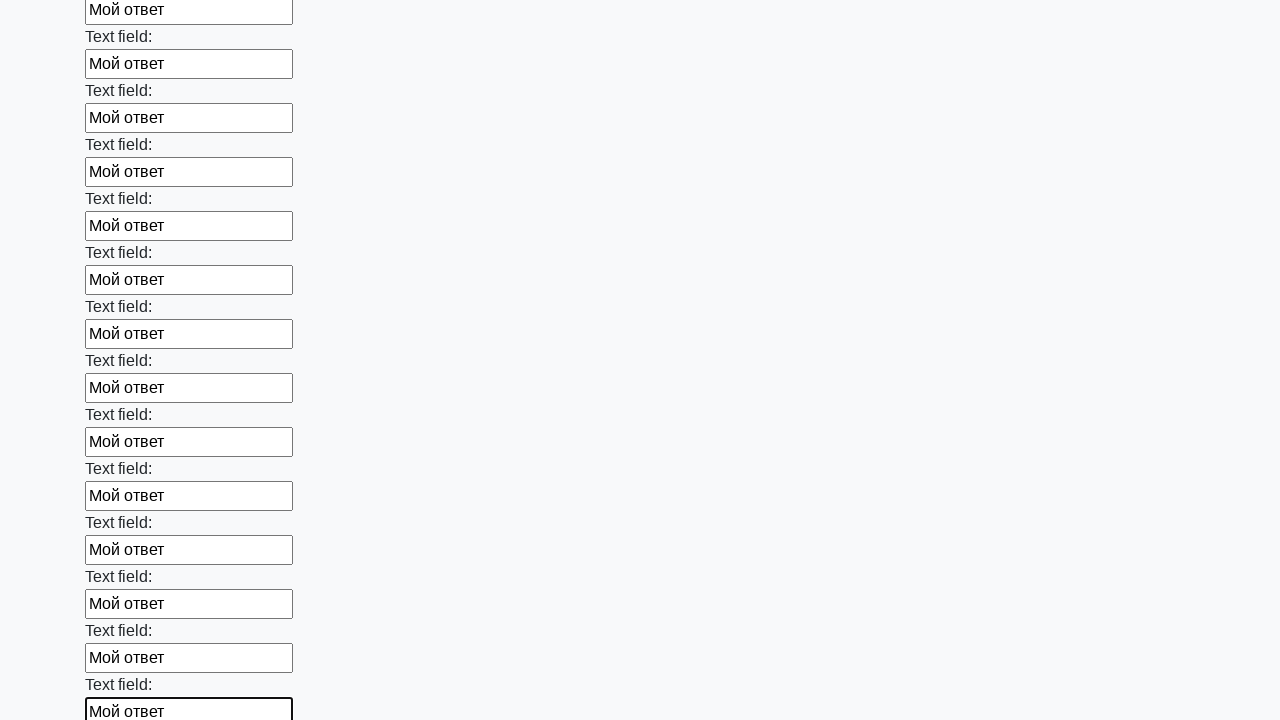

Filled an input field with 'Мой ответ' on input >> nth=71
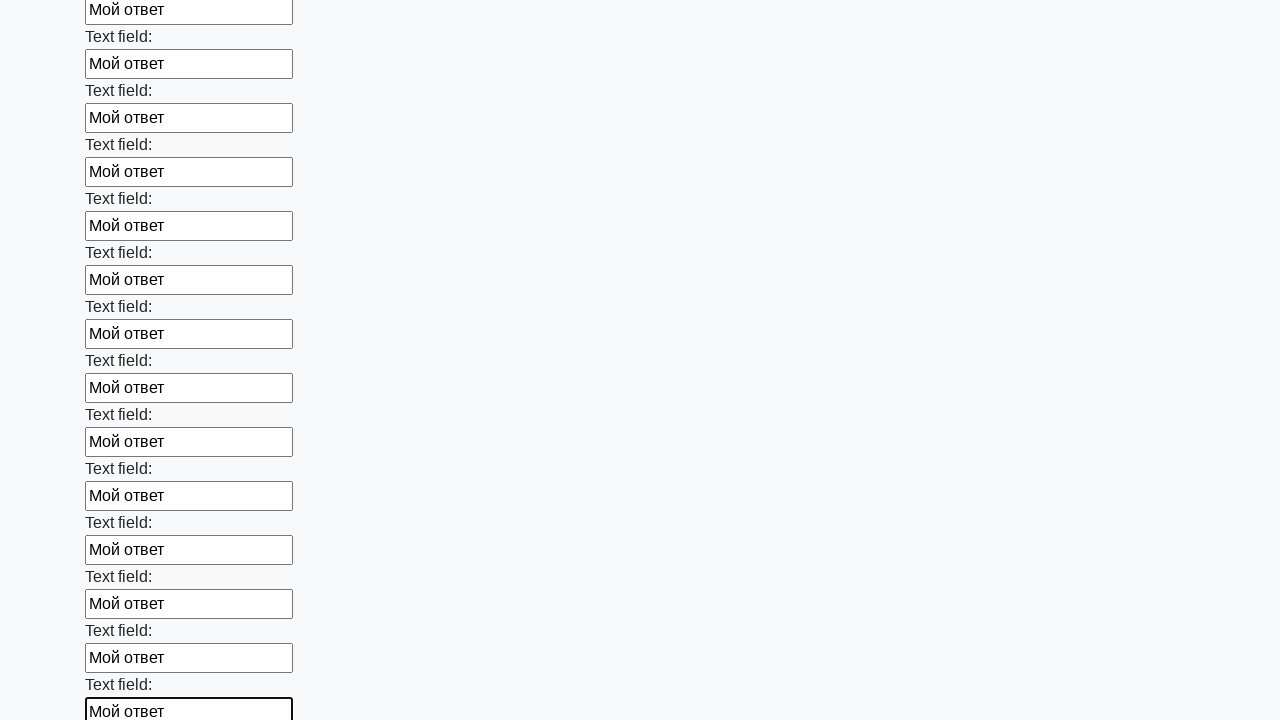

Filled an input field with 'Мой ответ' on input >> nth=72
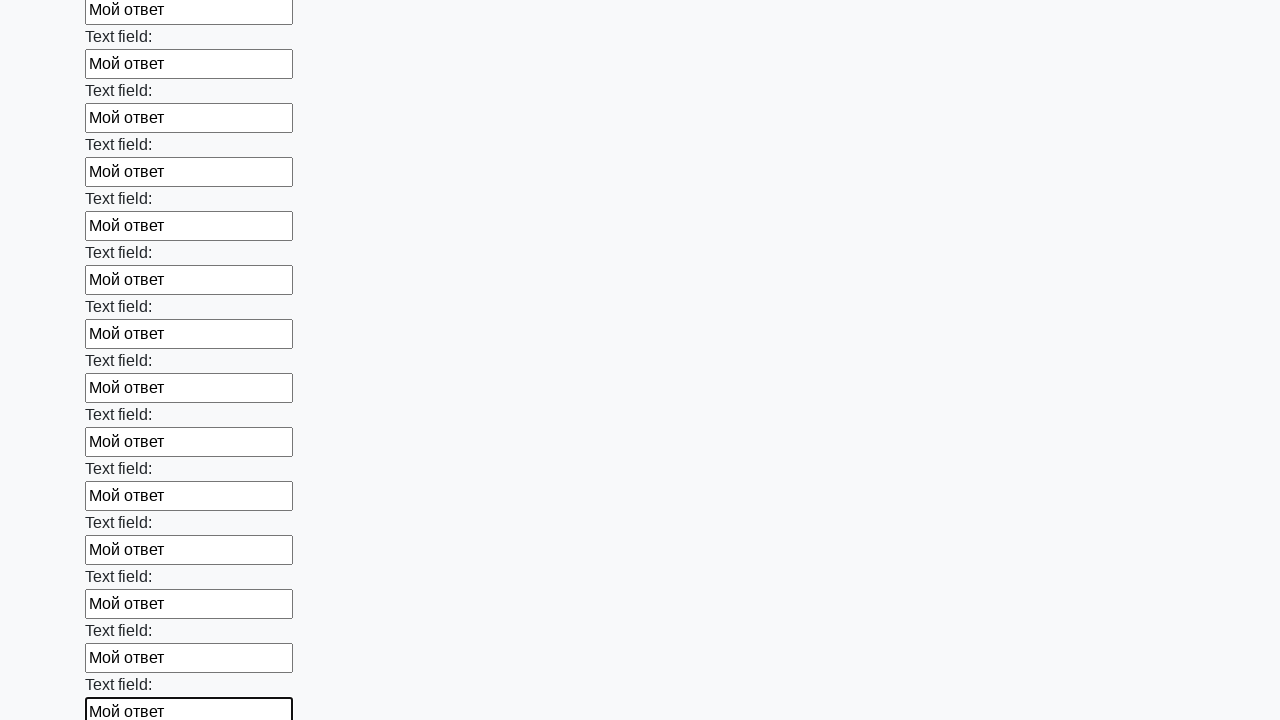

Filled an input field with 'Мой ответ' on input >> nth=73
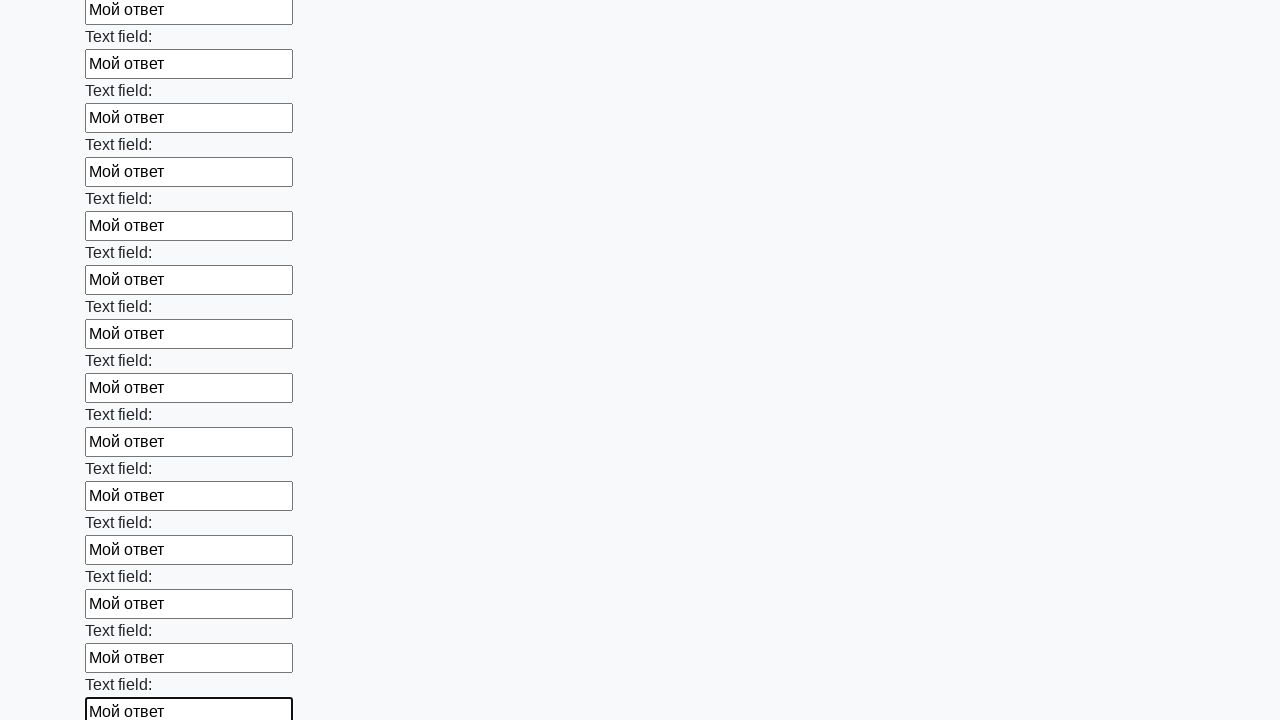

Filled an input field with 'Мой ответ' on input >> nth=74
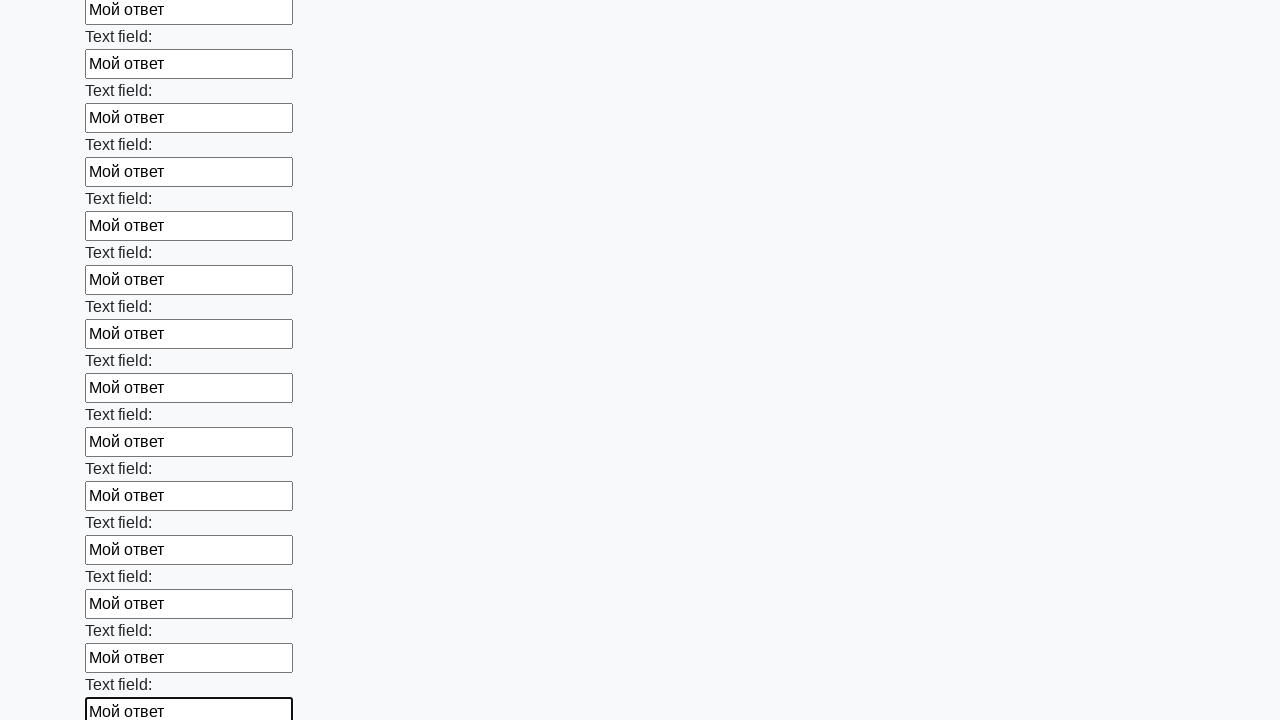

Filled an input field with 'Мой ответ' on input >> nth=75
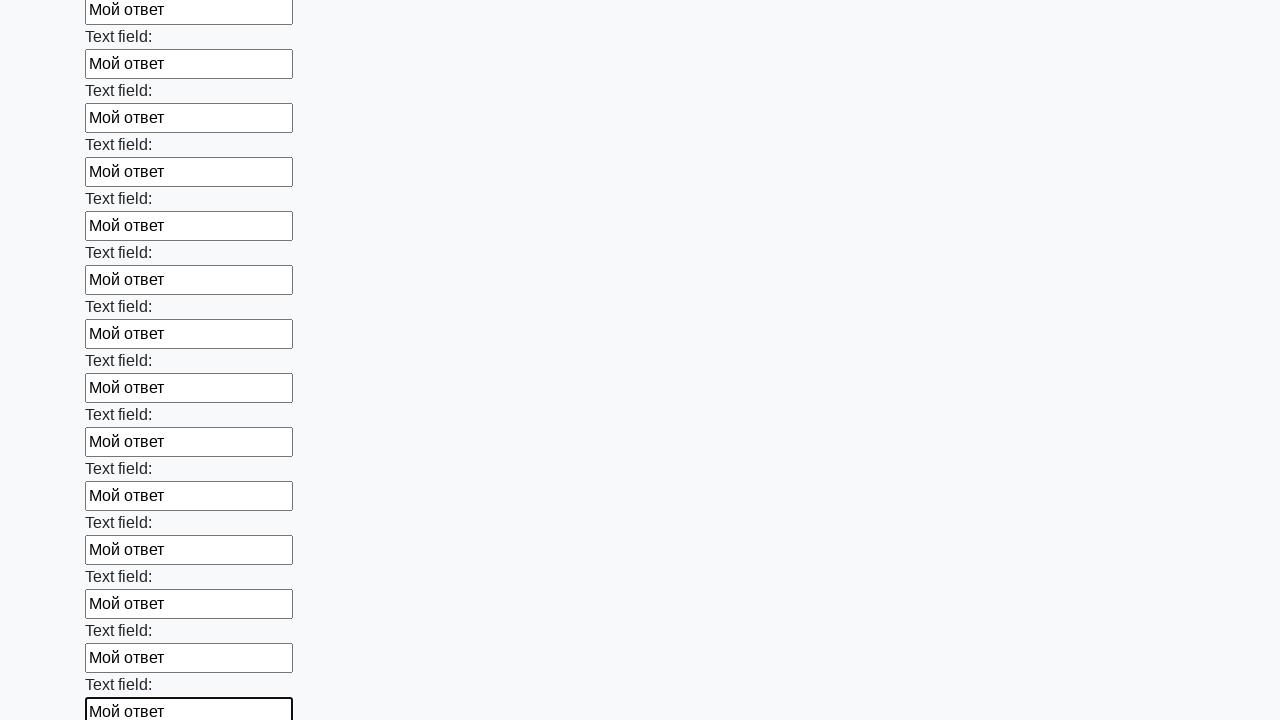

Filled an input field with 'Мой ответ' on input >> nth=76
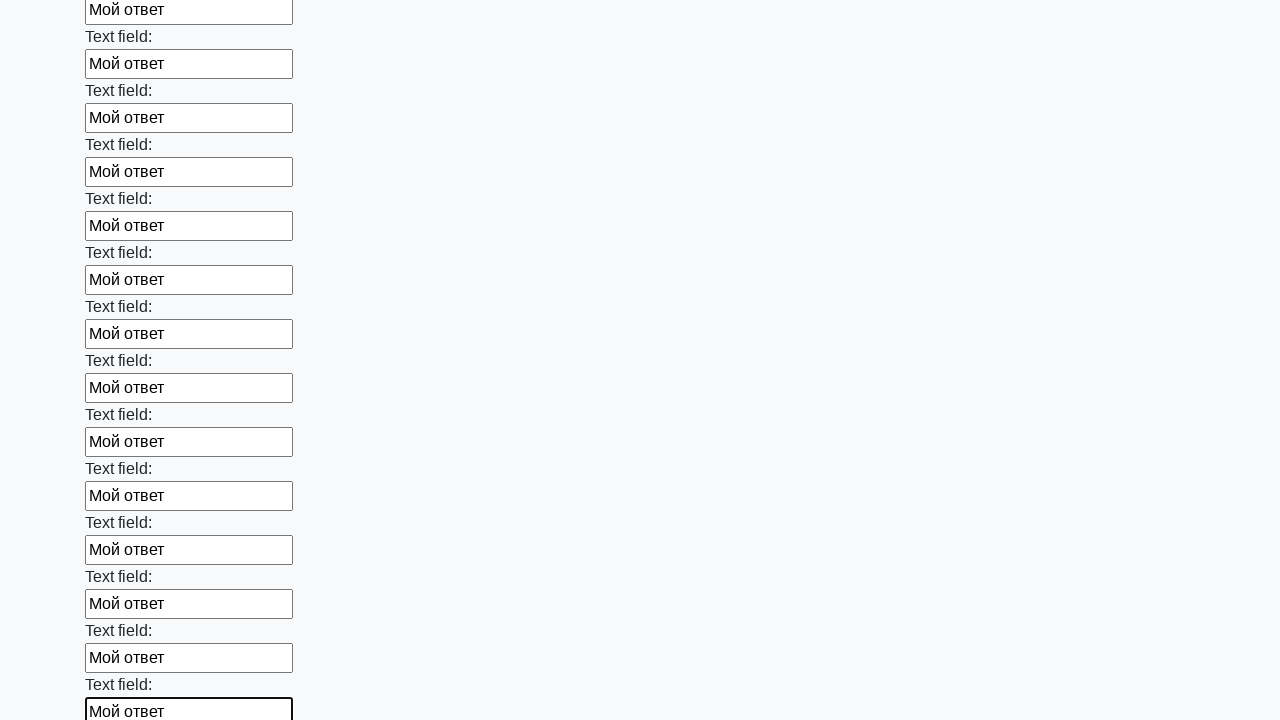

Filled an input field with 'Мой ответ' on input >> nth=77
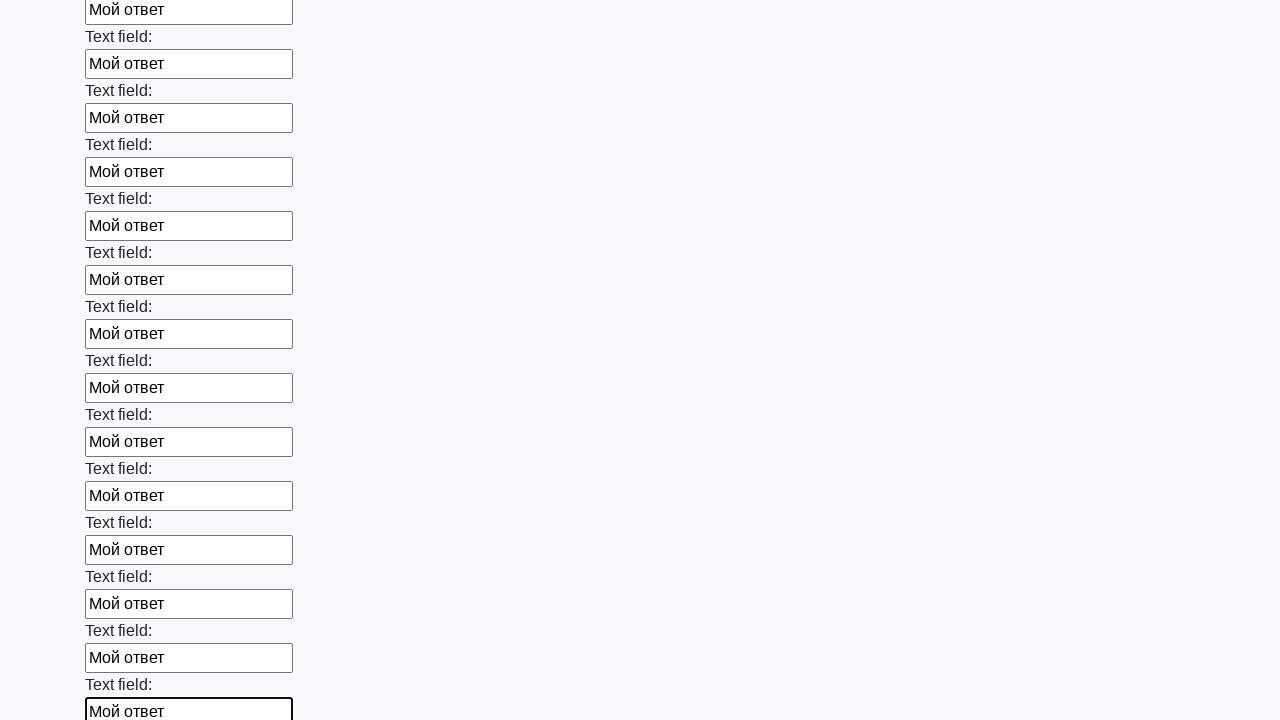

Filled an input field with 'Мой ответ' on input >> nth=78
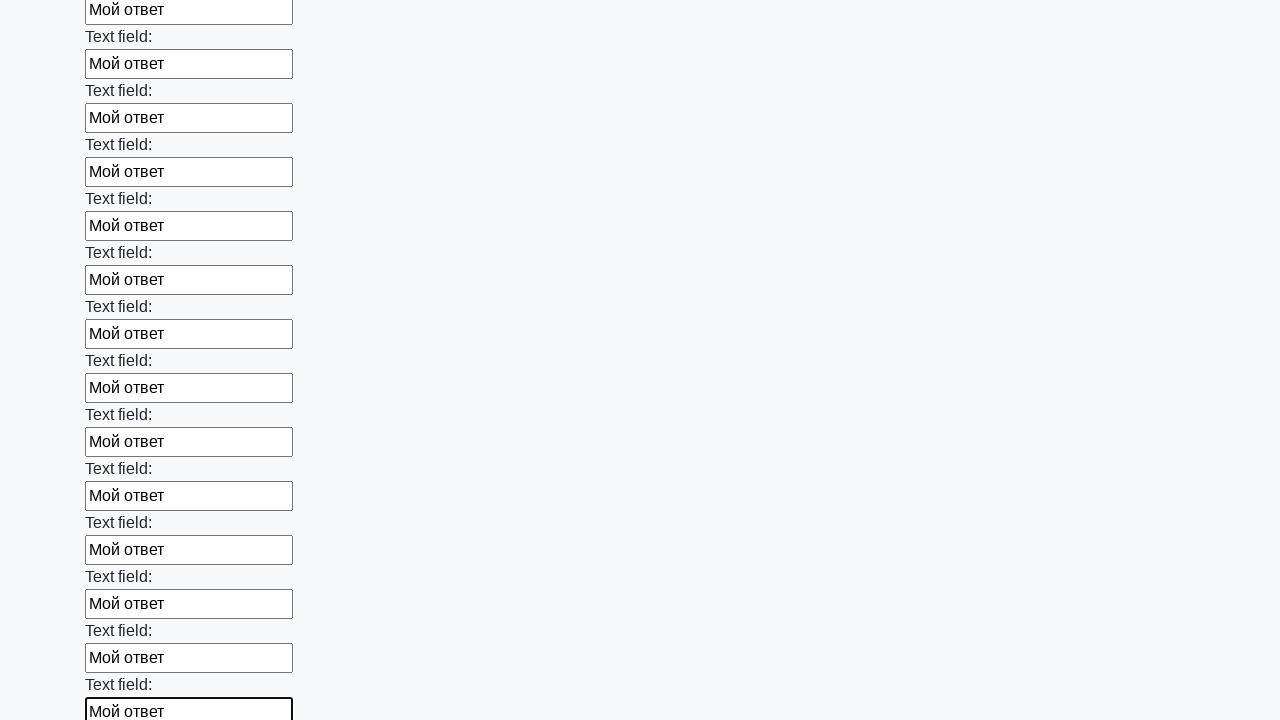

Filled an input field with 'Мой ответ' on input >> nth=79
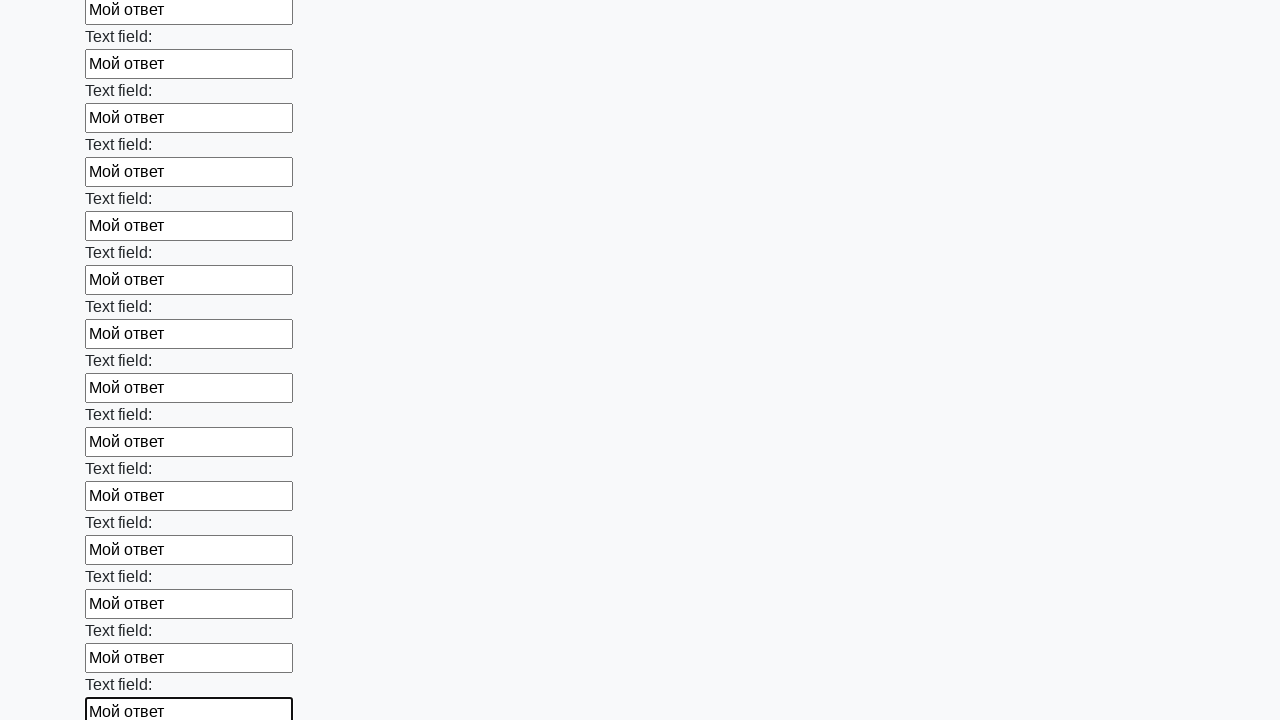

Filled an input field with 'Мой ответ' on input >> nth=80
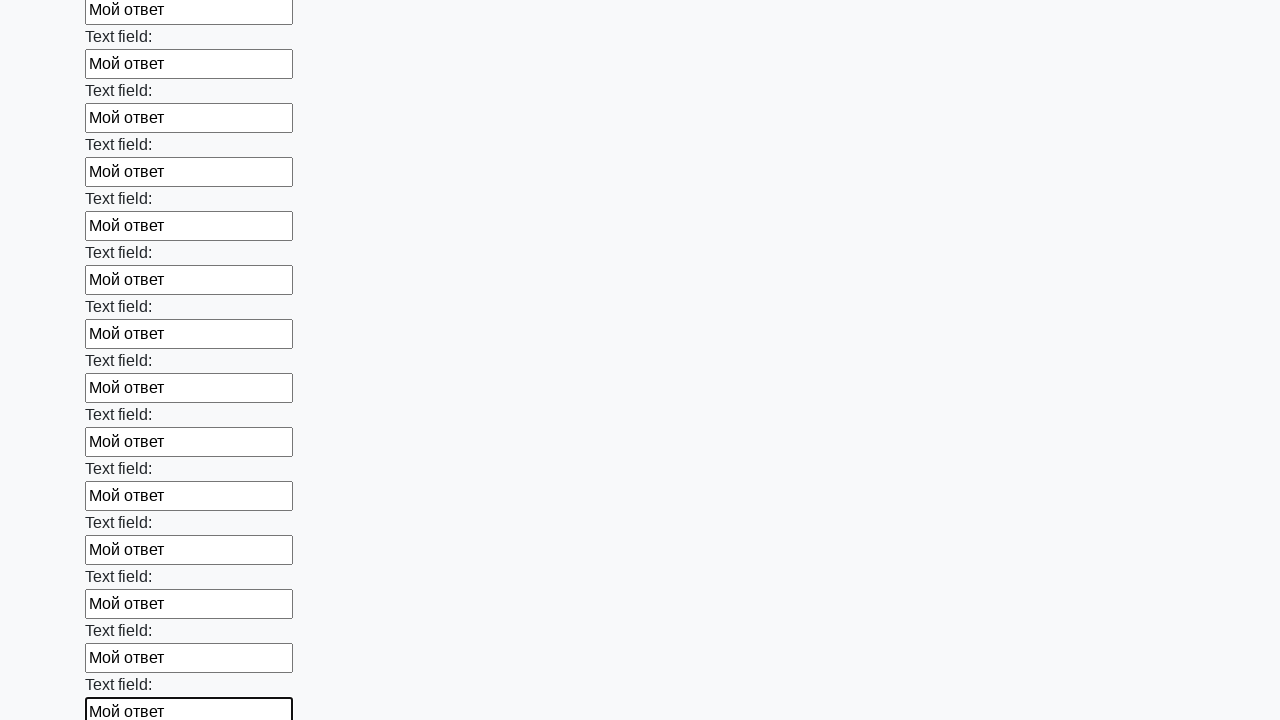

Filled an input field with 'Мой ответ' on input >> nth=81
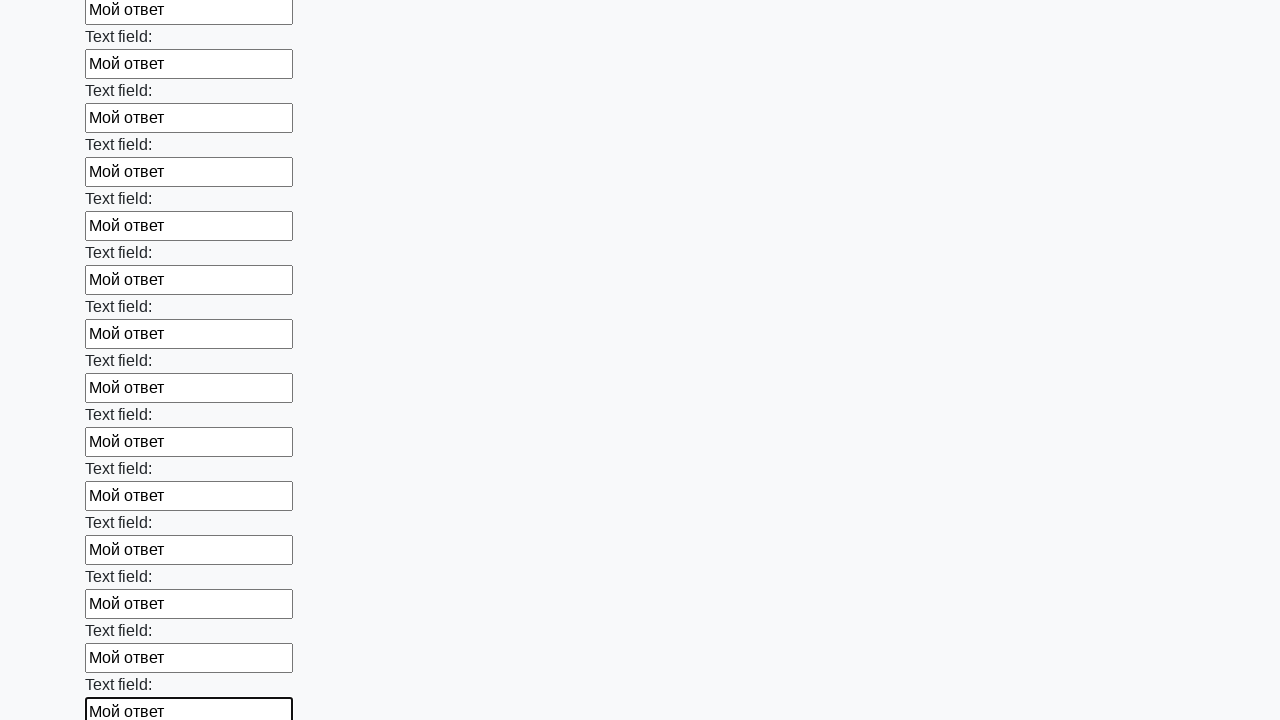

Filled an input field with 'Мой ответ' on input >> nth=82
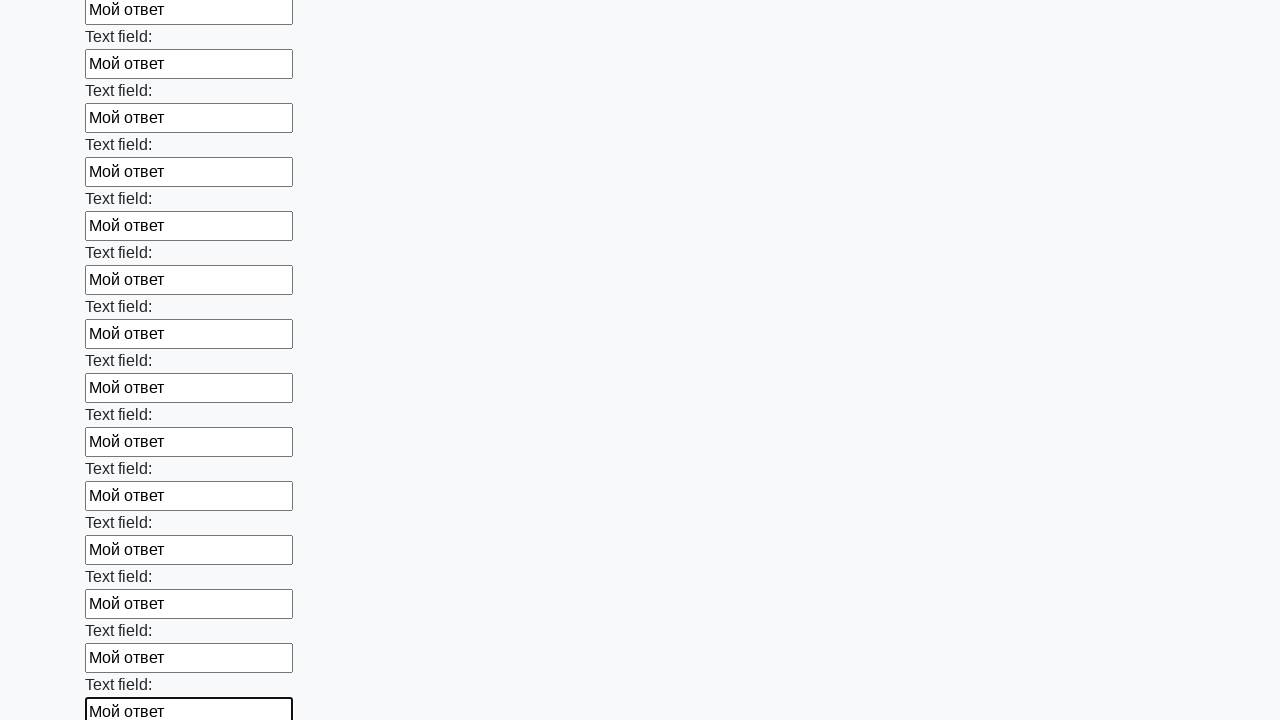

Filled an input field with 'Мой ответ' on input >> nth=83
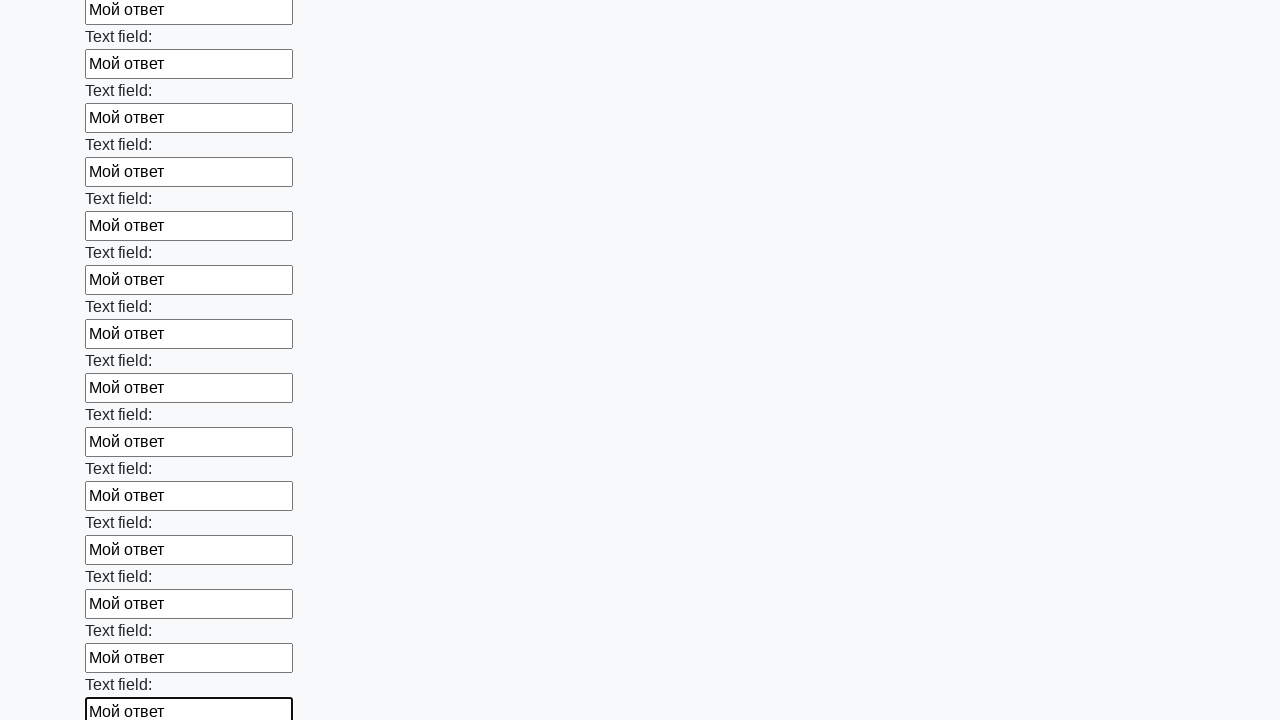

Filled an input field with 'Мой ответ' on input >> nth=84
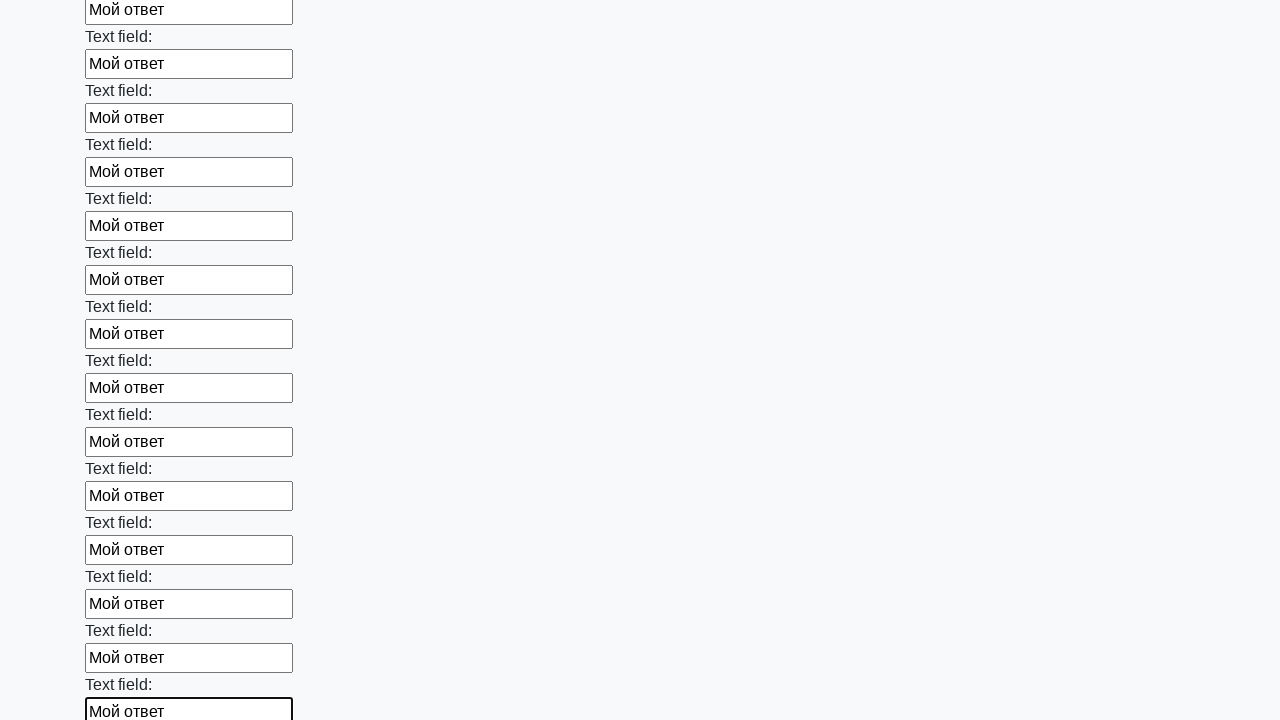

Filled an input field with 'Мой ответ' on input >> nth=85
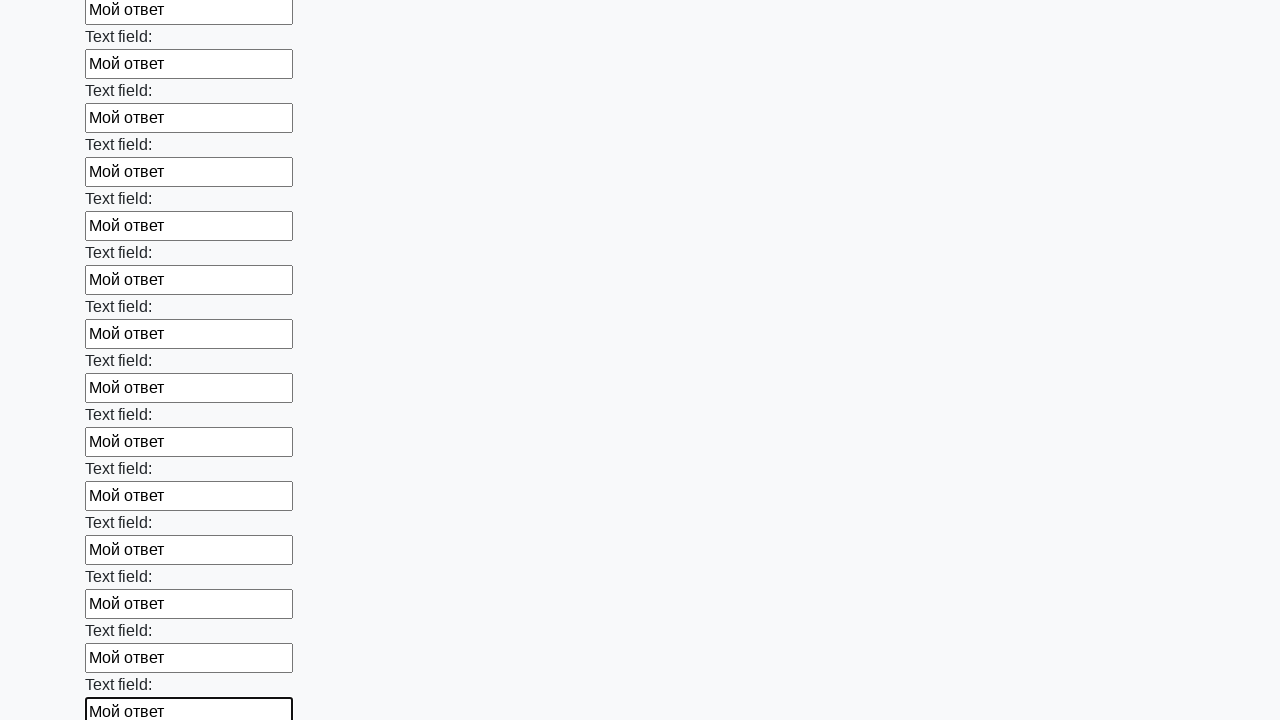

Filled an input field with 'Мой ответ' on input >> nth=86
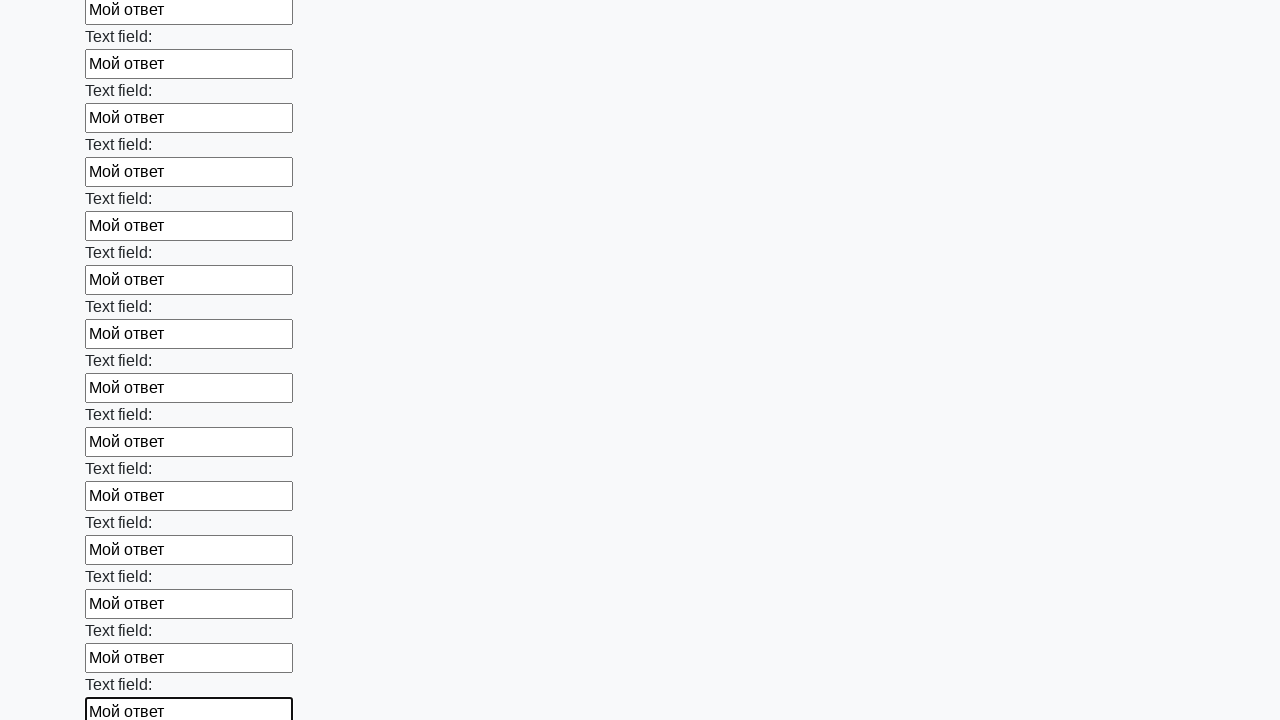

Filled an input field with 'Мой ответ' on input >> nth=87
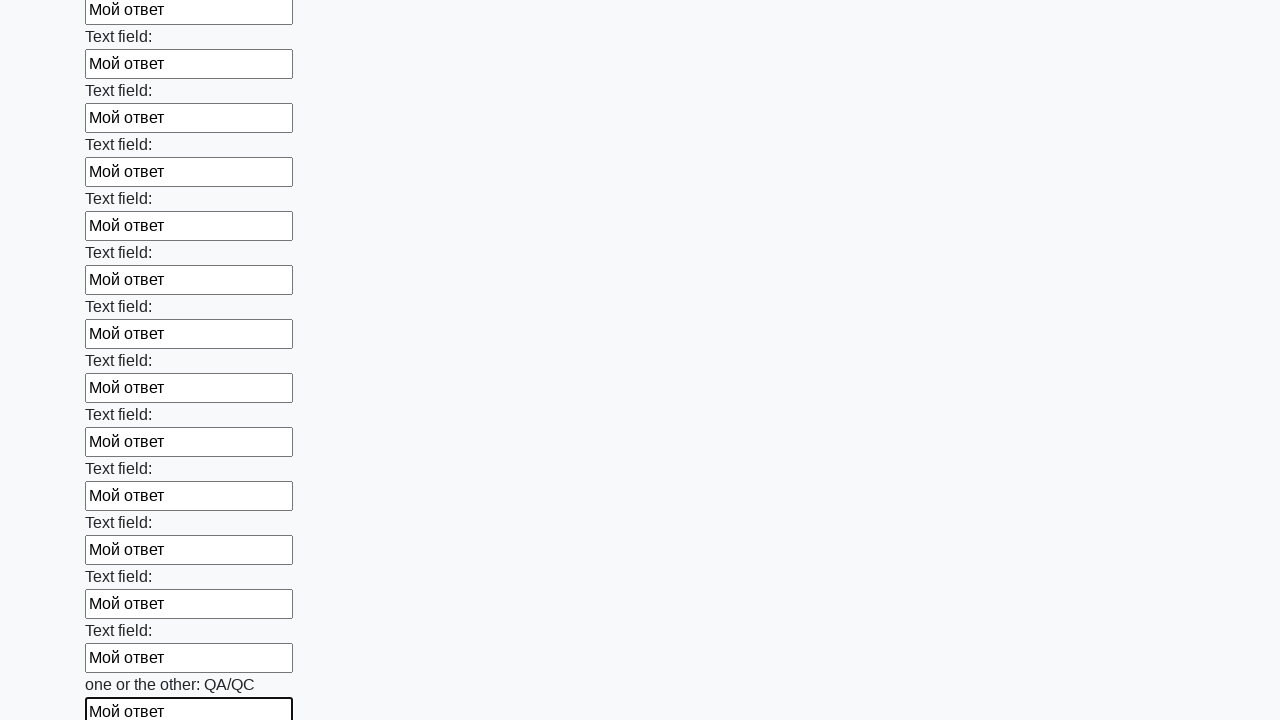

Filled an input field with 'Мой ответ' on input >> nth=88
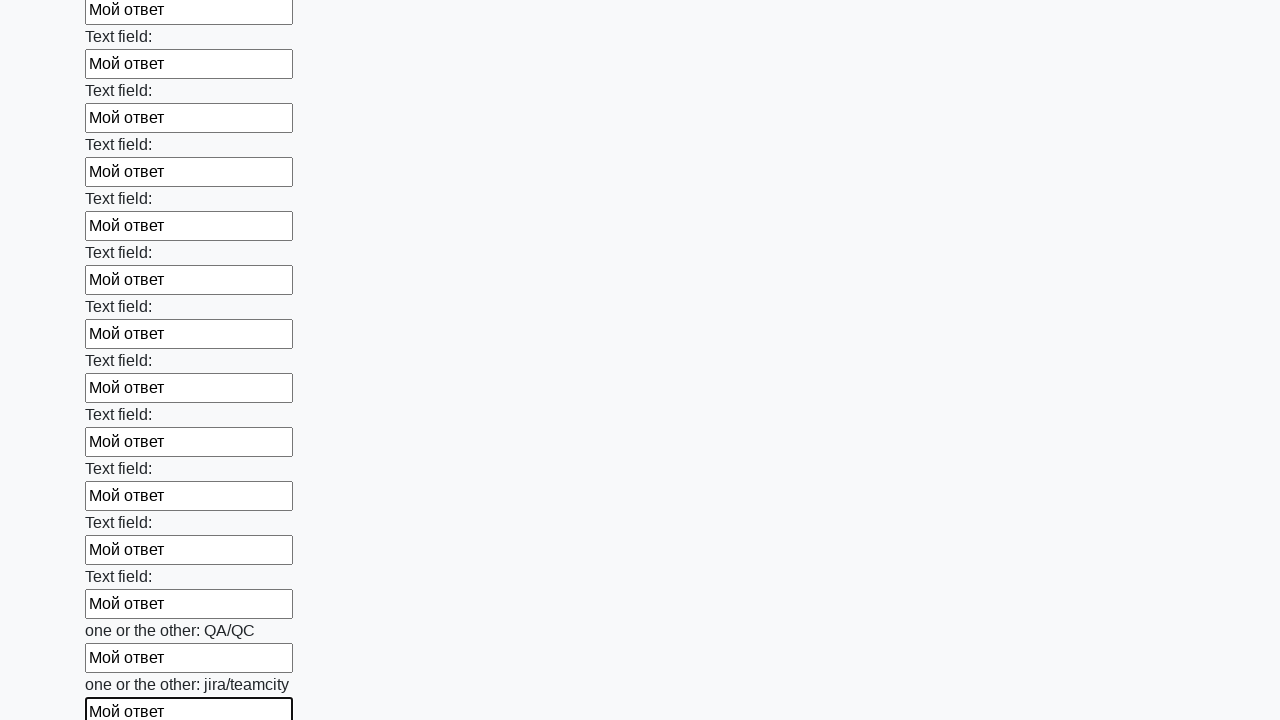

Filled an input field with 'Мой ответ' on input >> nth=89
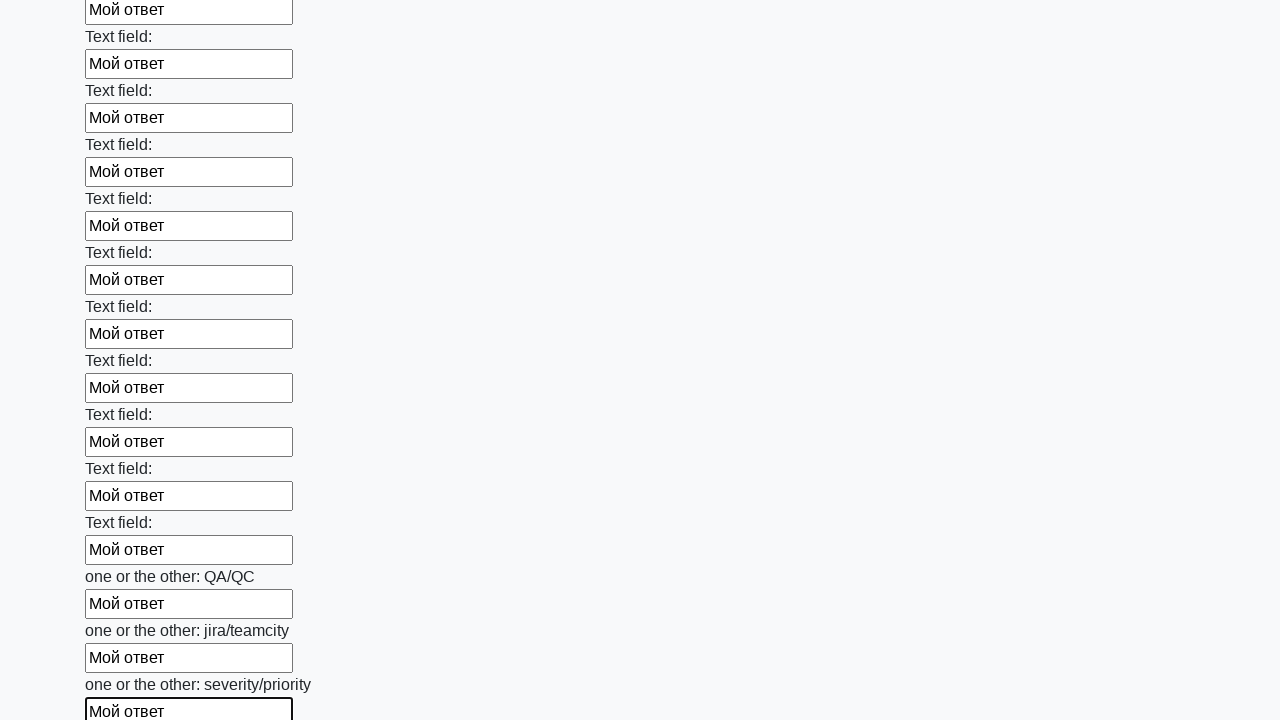

Filled an input field with 'Мой ответ' on input >> nth=90
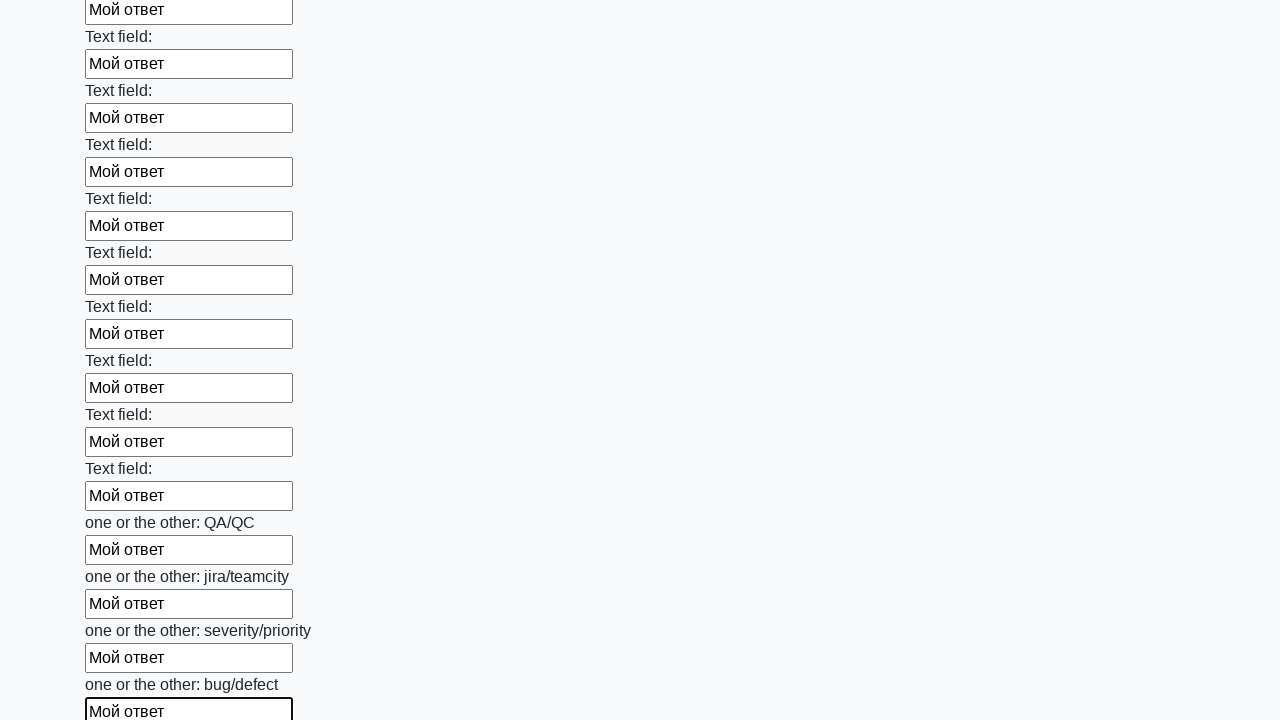

Filled an input field with 'Мой ответ' on input >> nth=91
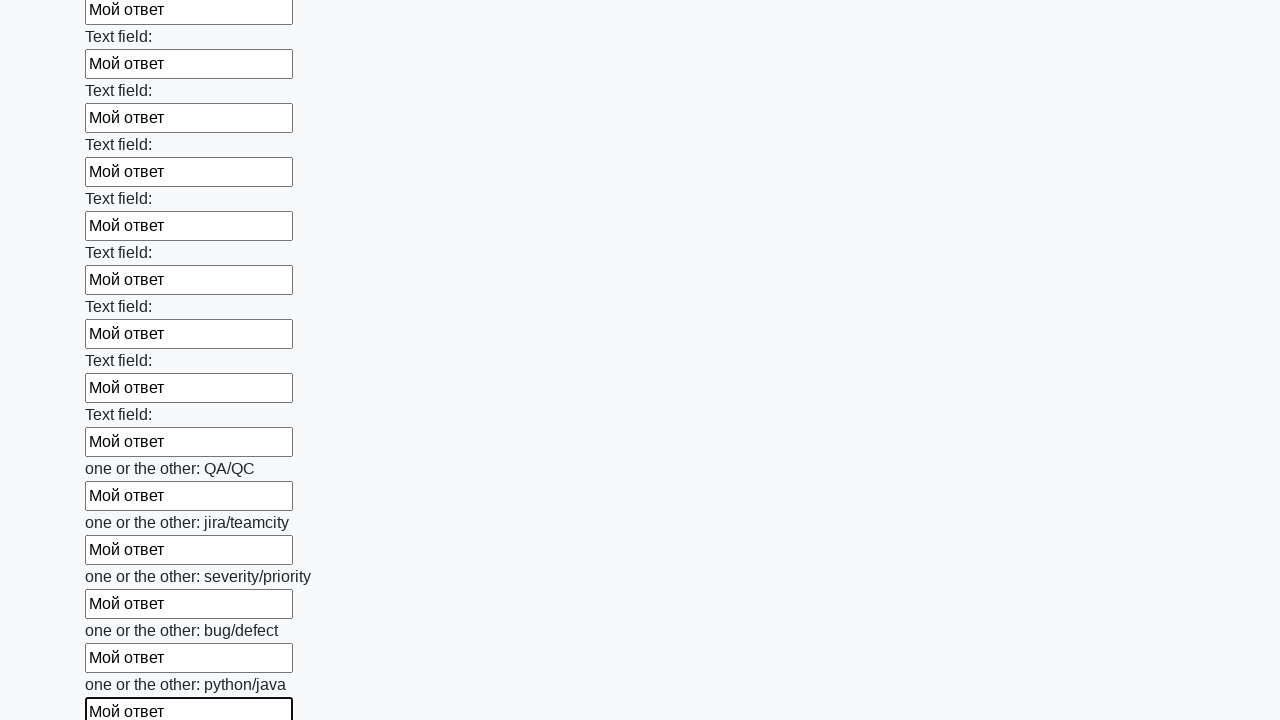

Filled an input field with 'Мой ответ' on input >> nth=92
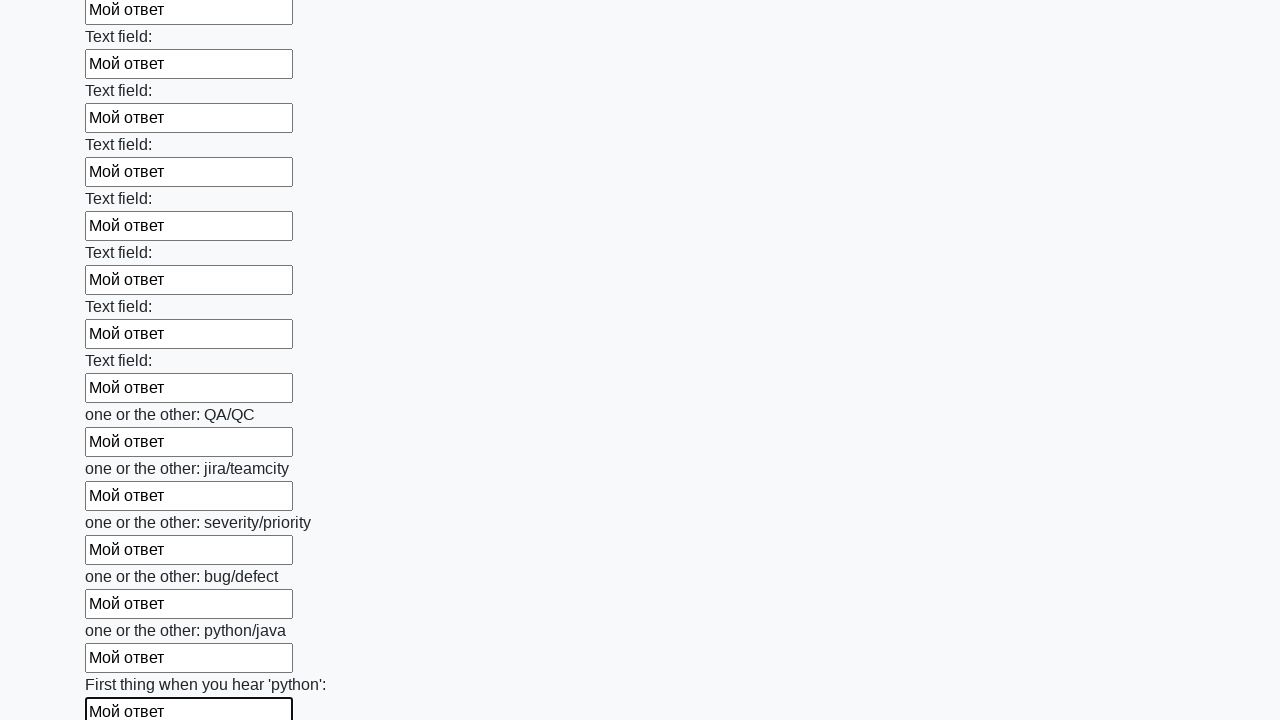

Filled an input field with 'Мой ответ' on input >> nth=93
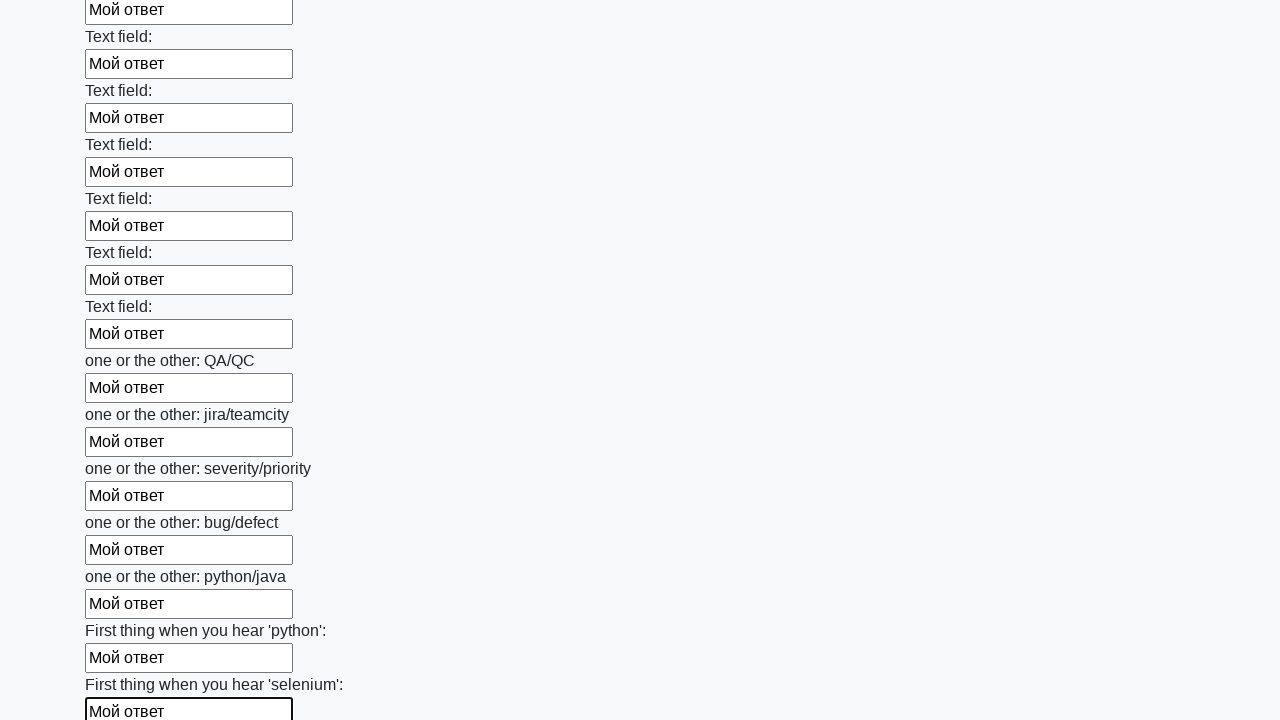

Filled an input field with 'Мой ответ' on input >> nth=94
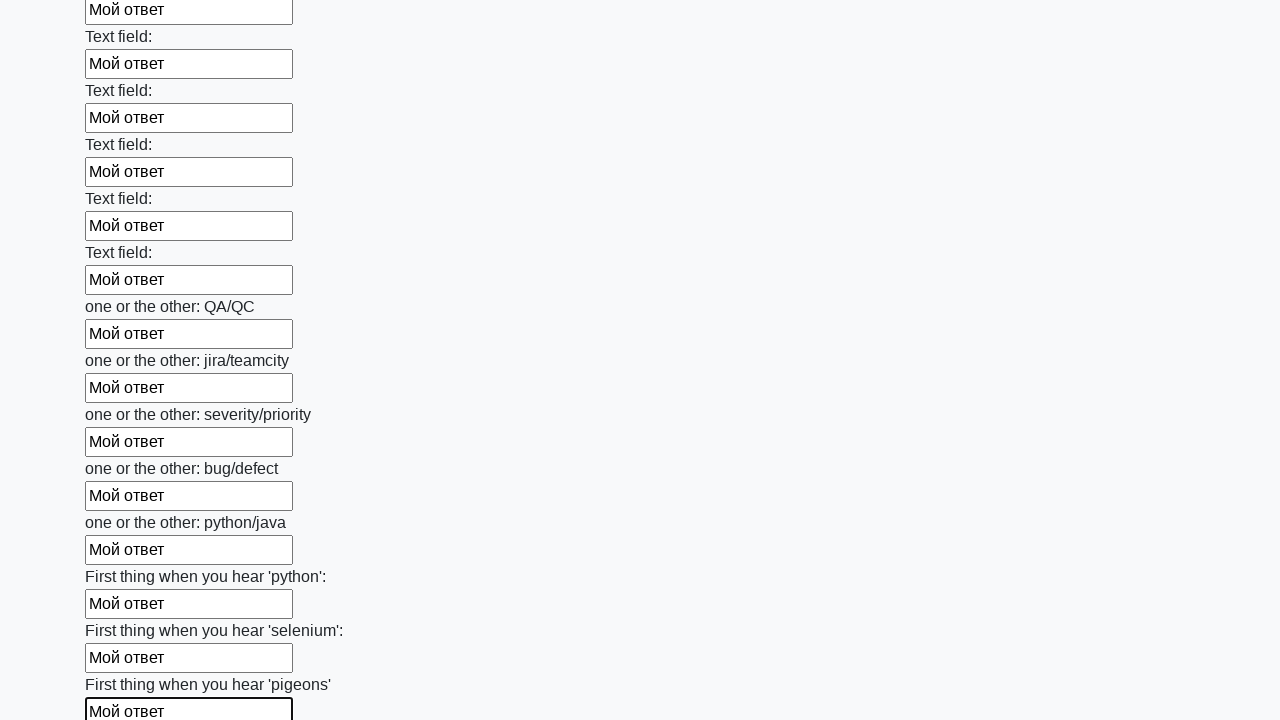

Filled an input field with 'Мой ответ' on input >> nth=95
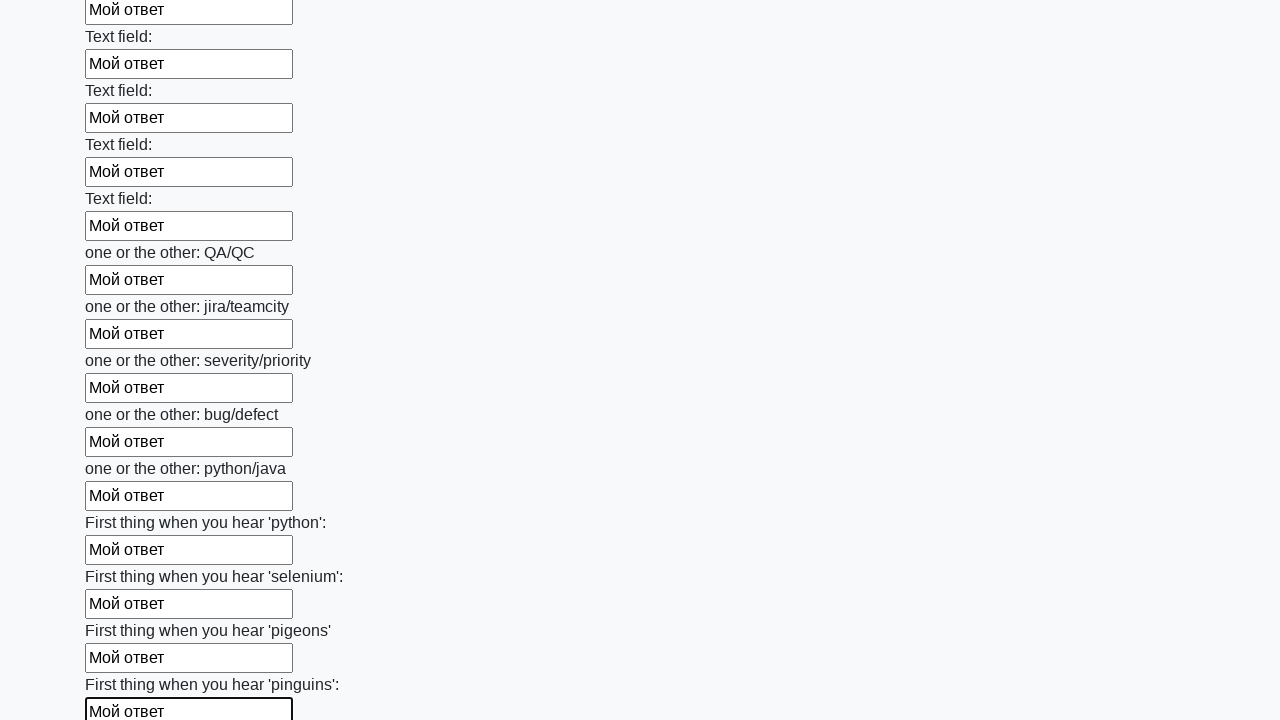

Filled an input field with 'Мой ответ' on input >> nth=96
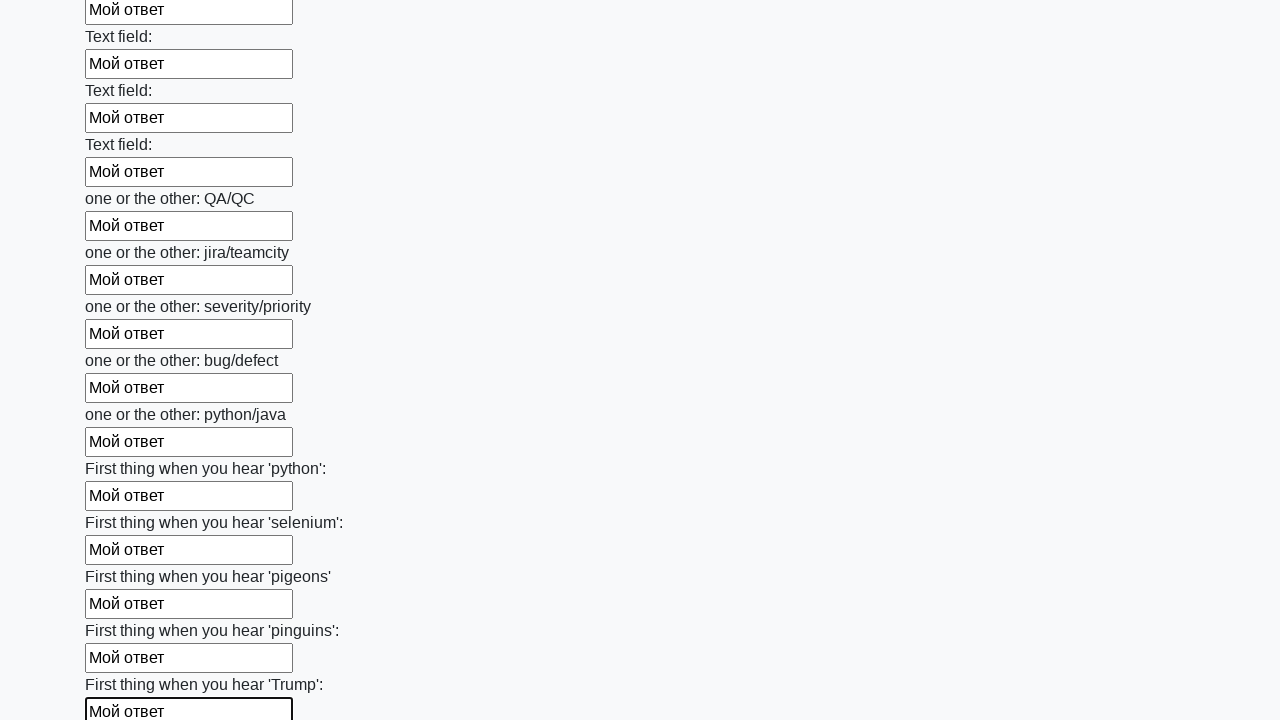

Filled an input field with 'Мой ответ' on input >> nth=97
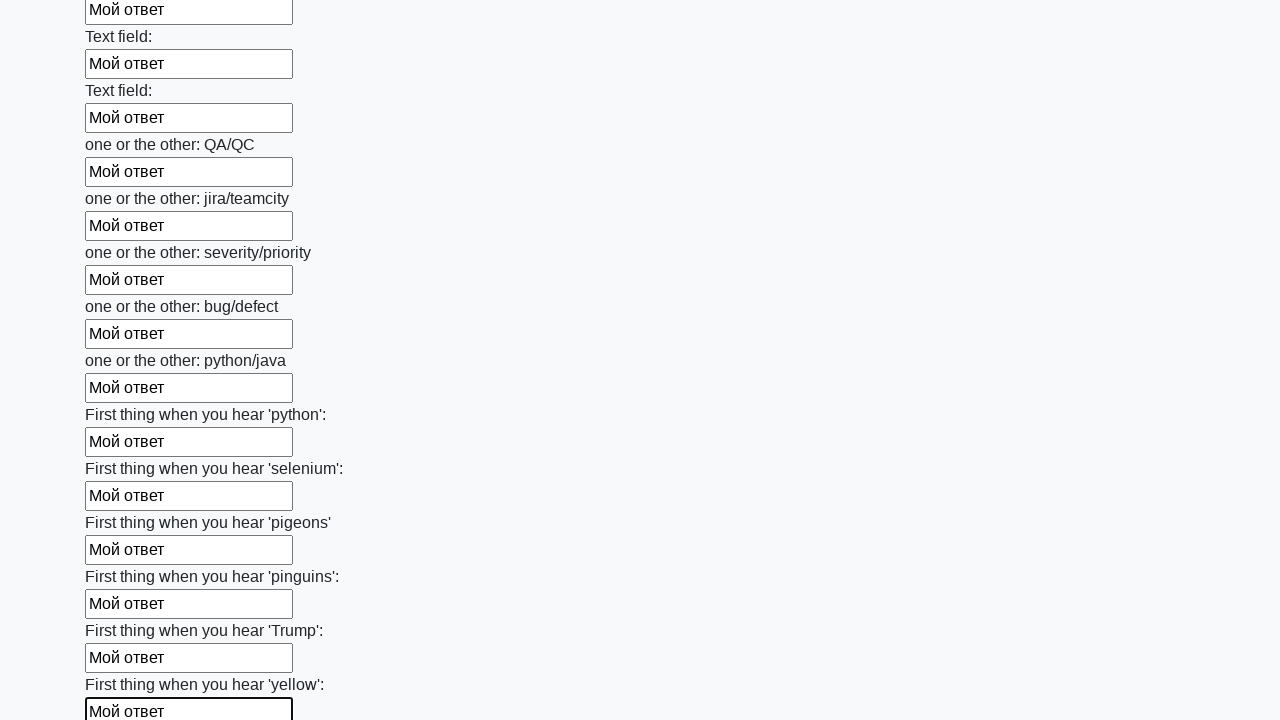

Filled an input field with 'Мой ответ' on input >> nth=98
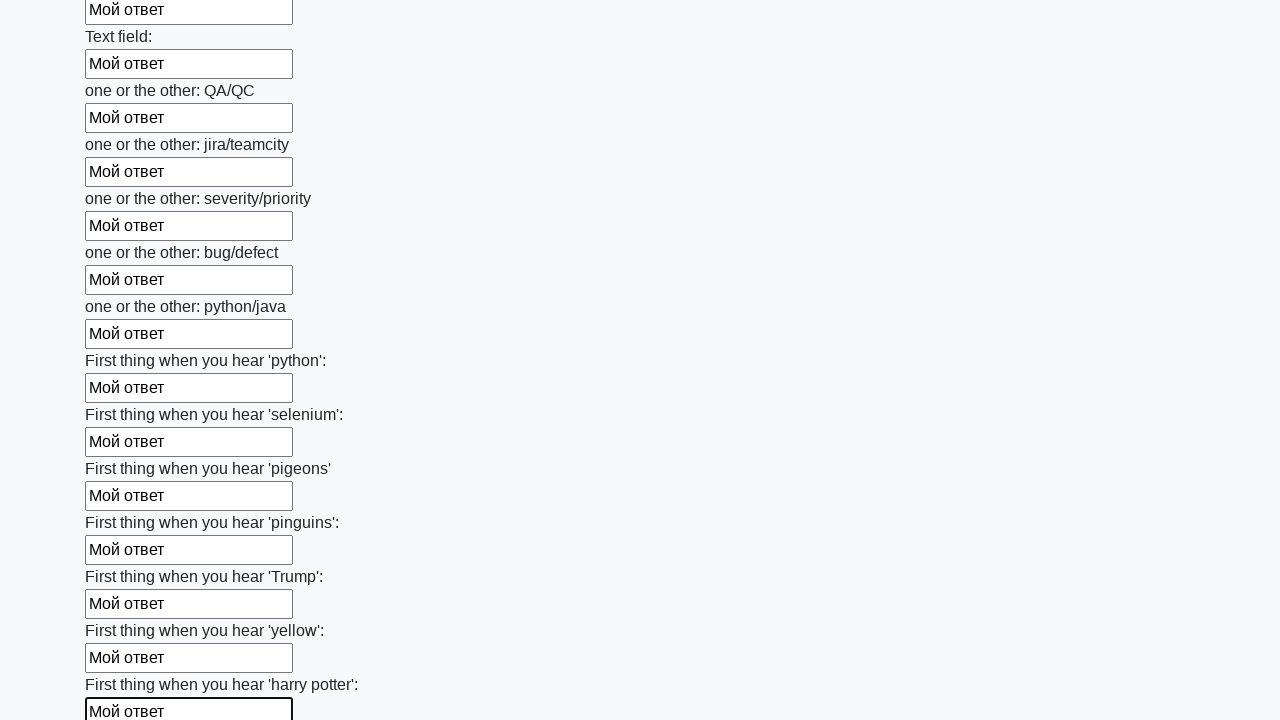

Filled an input field with 'Мой ответ' on input >> nth=99
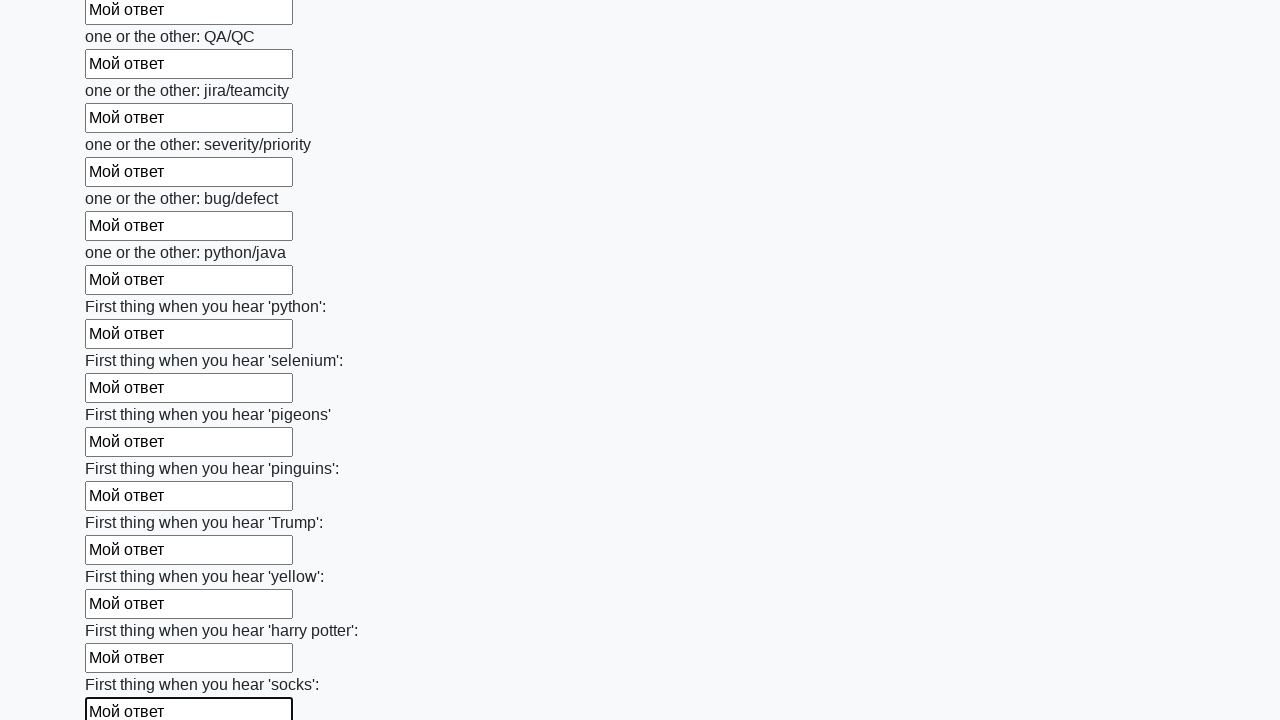

Clicked the submit button at (123, 611) on button
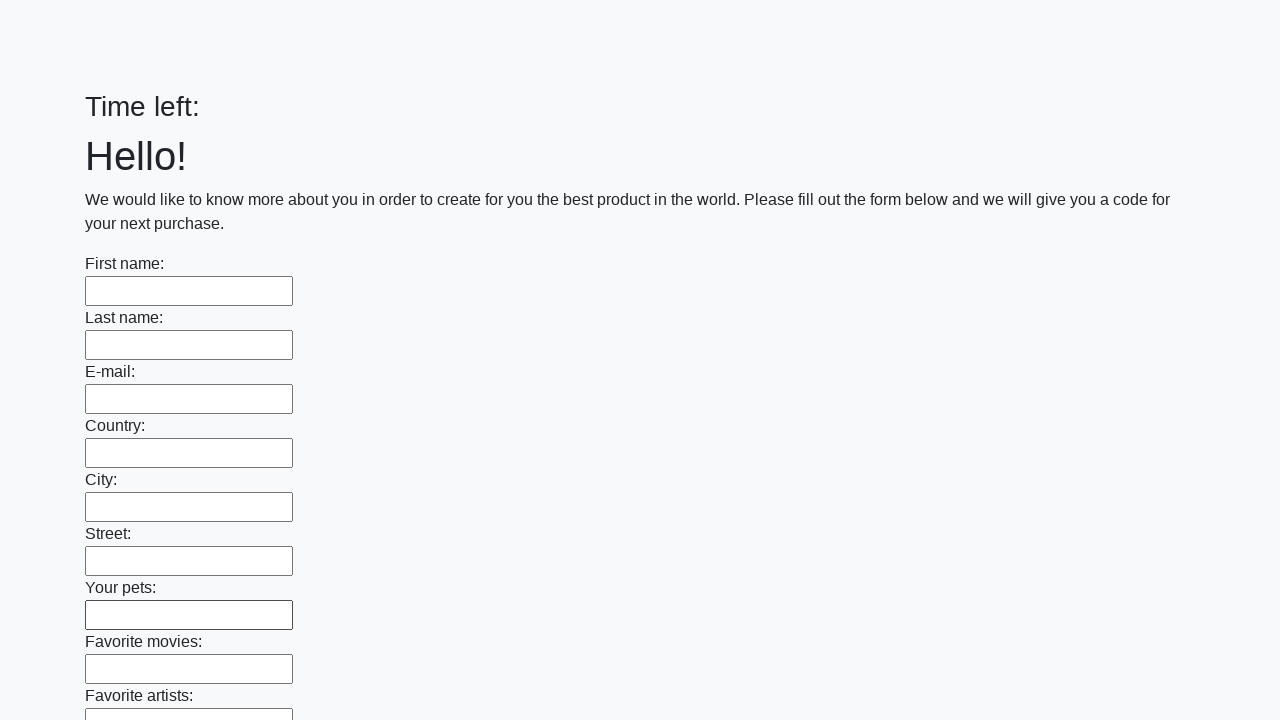

Waited 2 seconds for form submission to complete
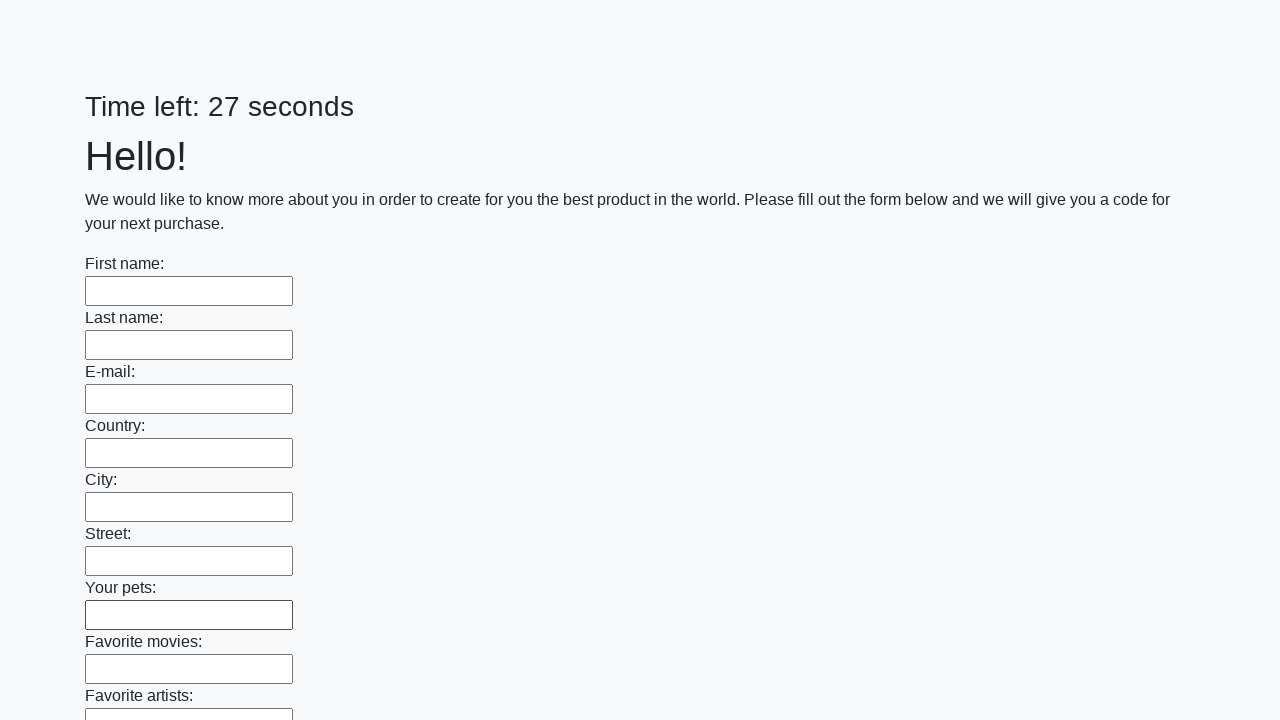

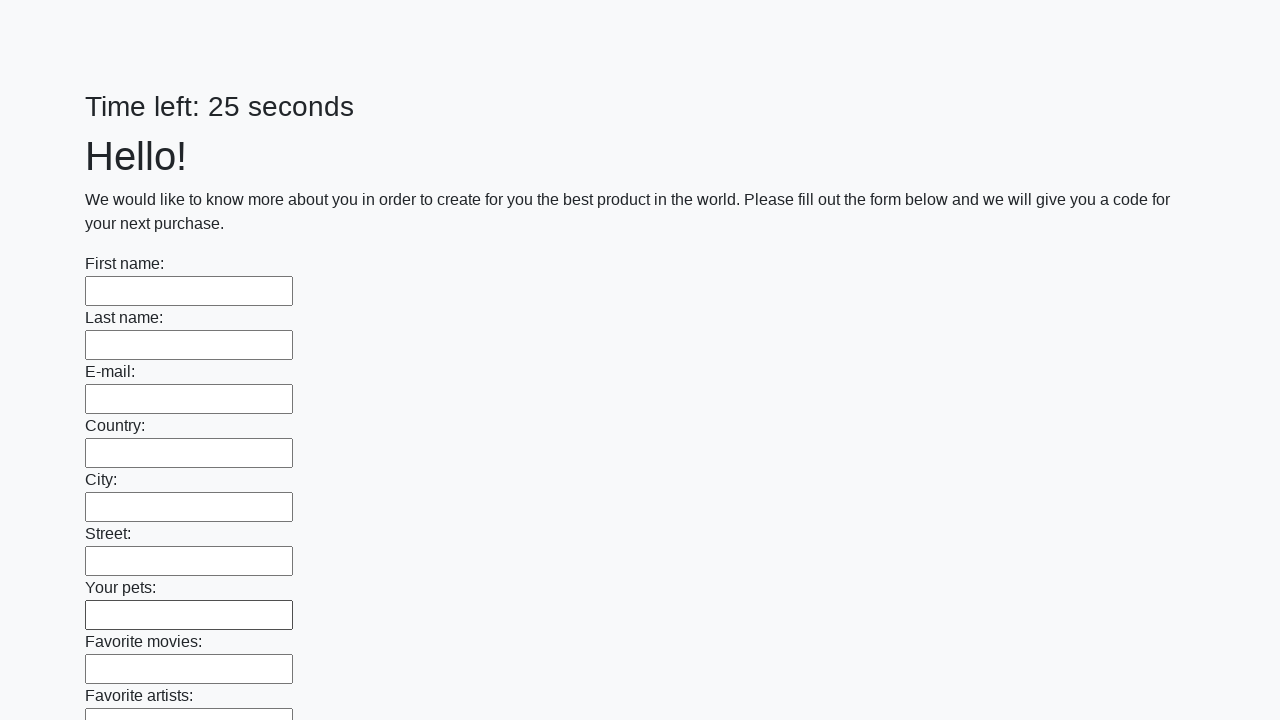